Fills out a large form by entering text into all input fields and then submitting the form

Starting URL: http://suninjuly.github.io/huge_form.html

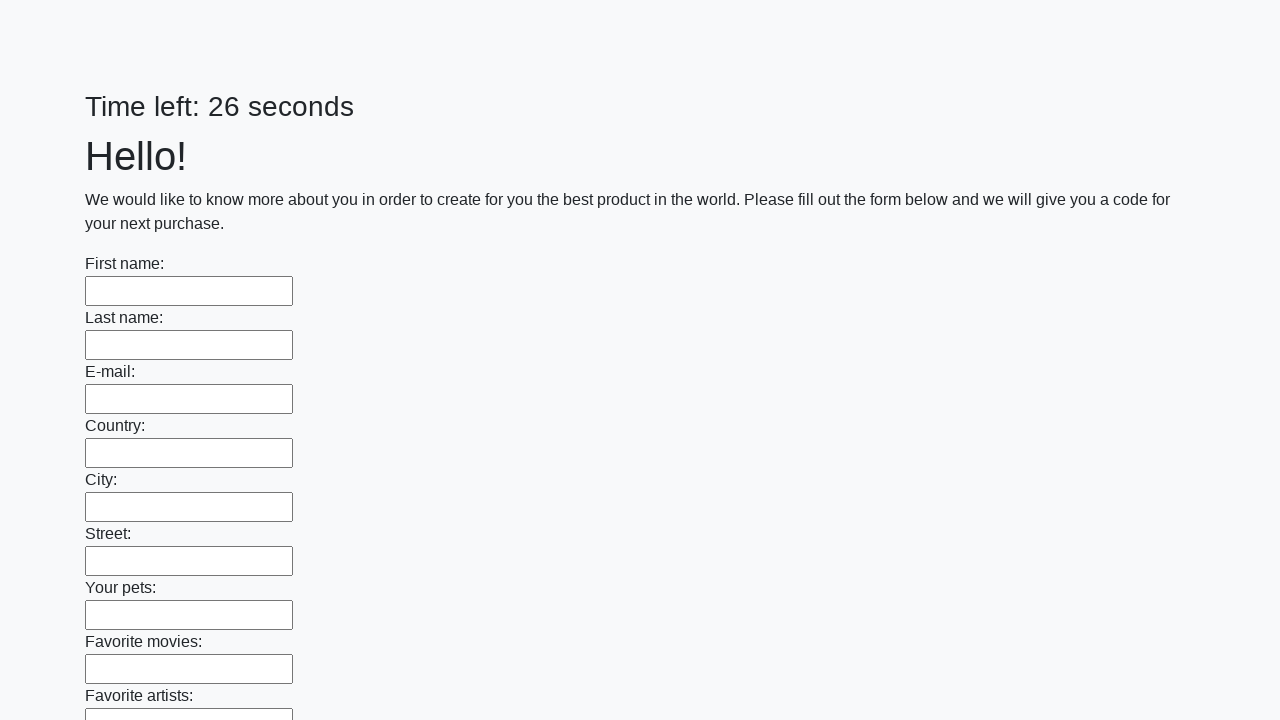

Navigated to huge form page
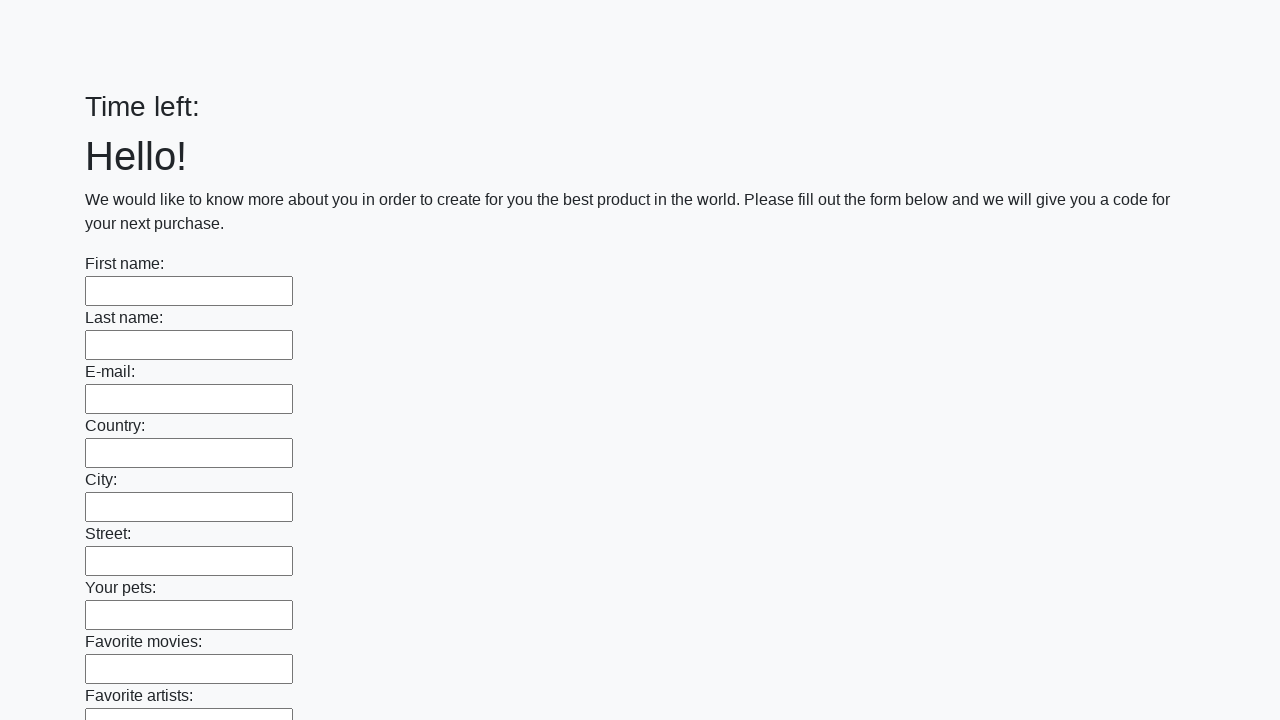

Located all input fields on the form
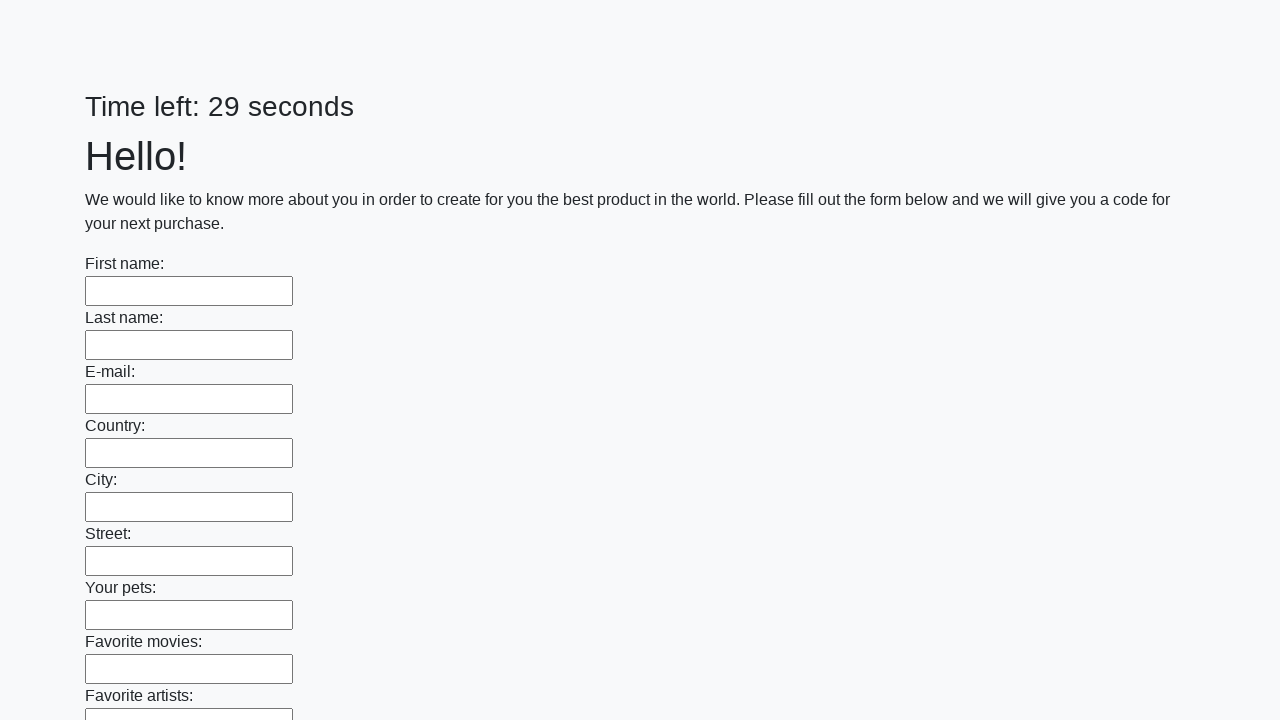

Filled an input field with 'Hello ' on input >> nth=0
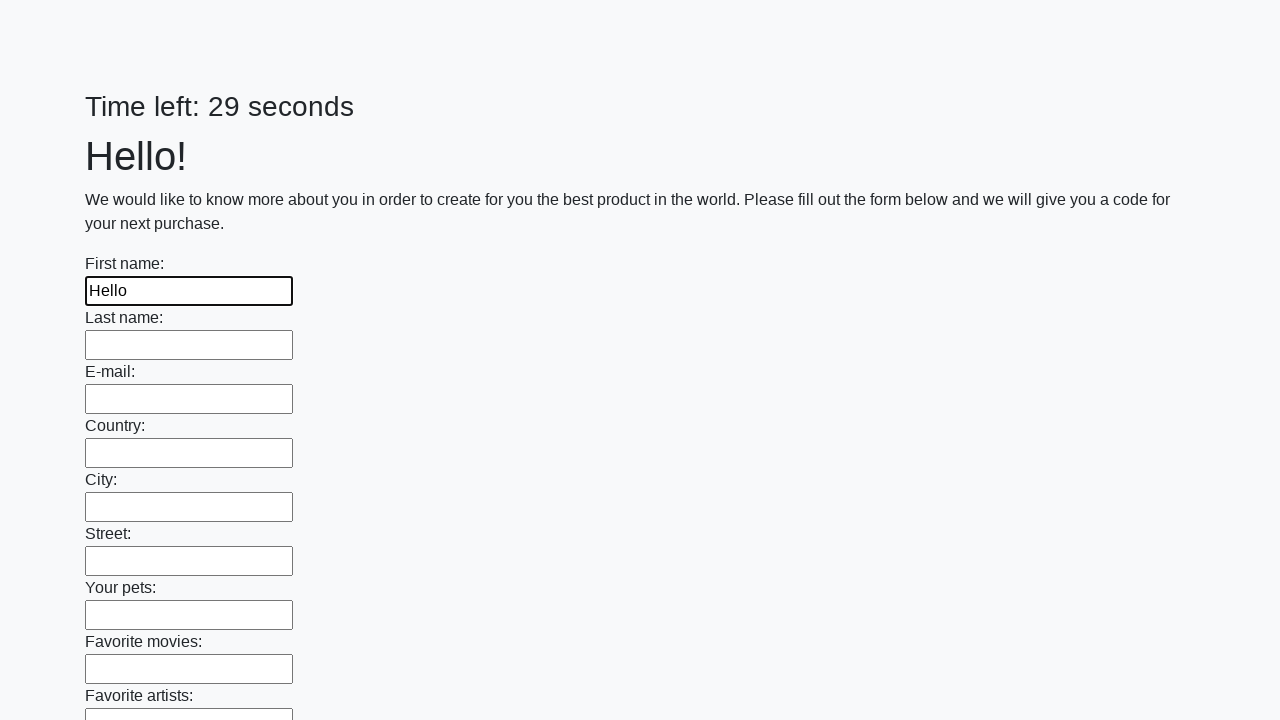

Filled an input field with 'Hello ' on input >> nth=1
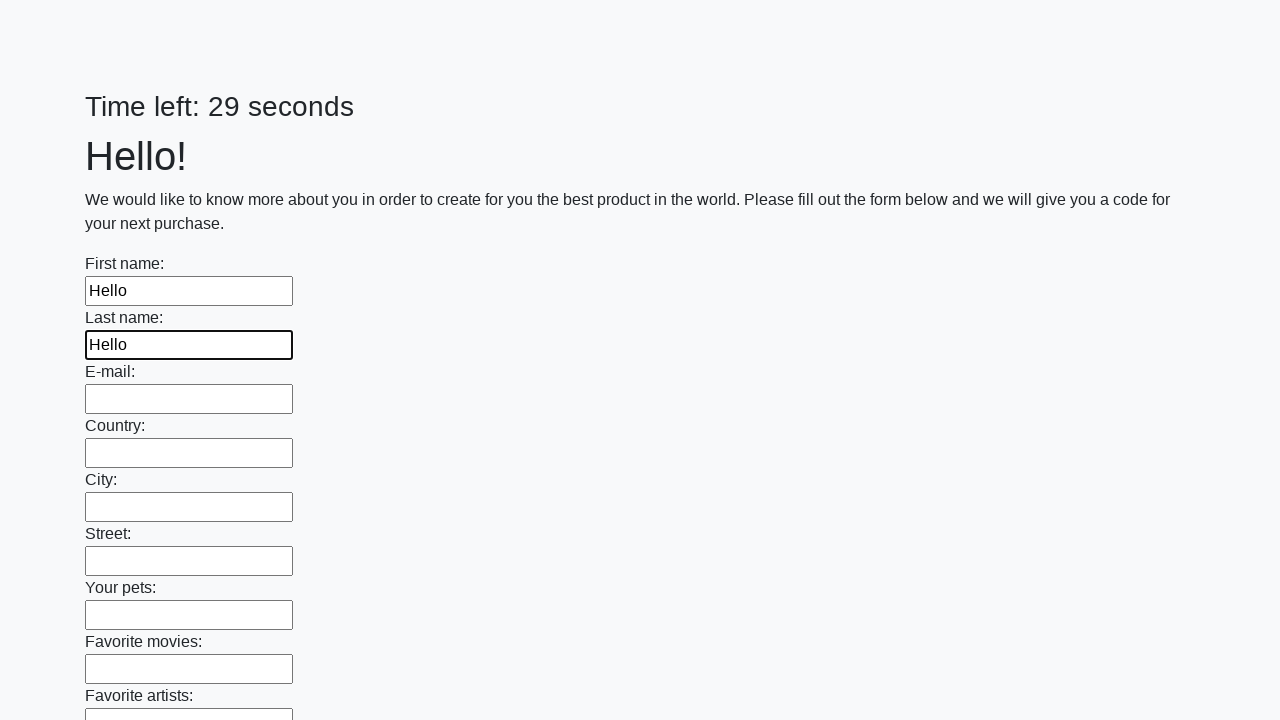

Filled an input field with 'Hello ' on input >> nth=2
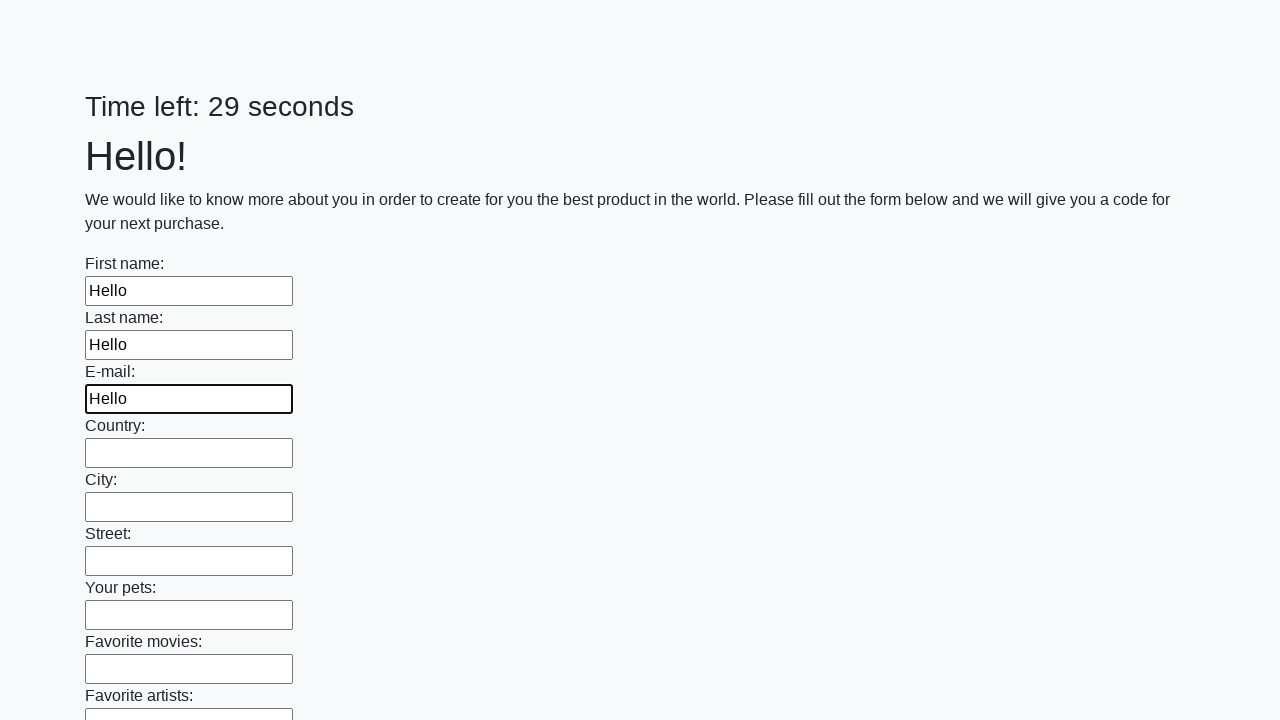

Filled an input field with 'Hello ' on input >> nth=3
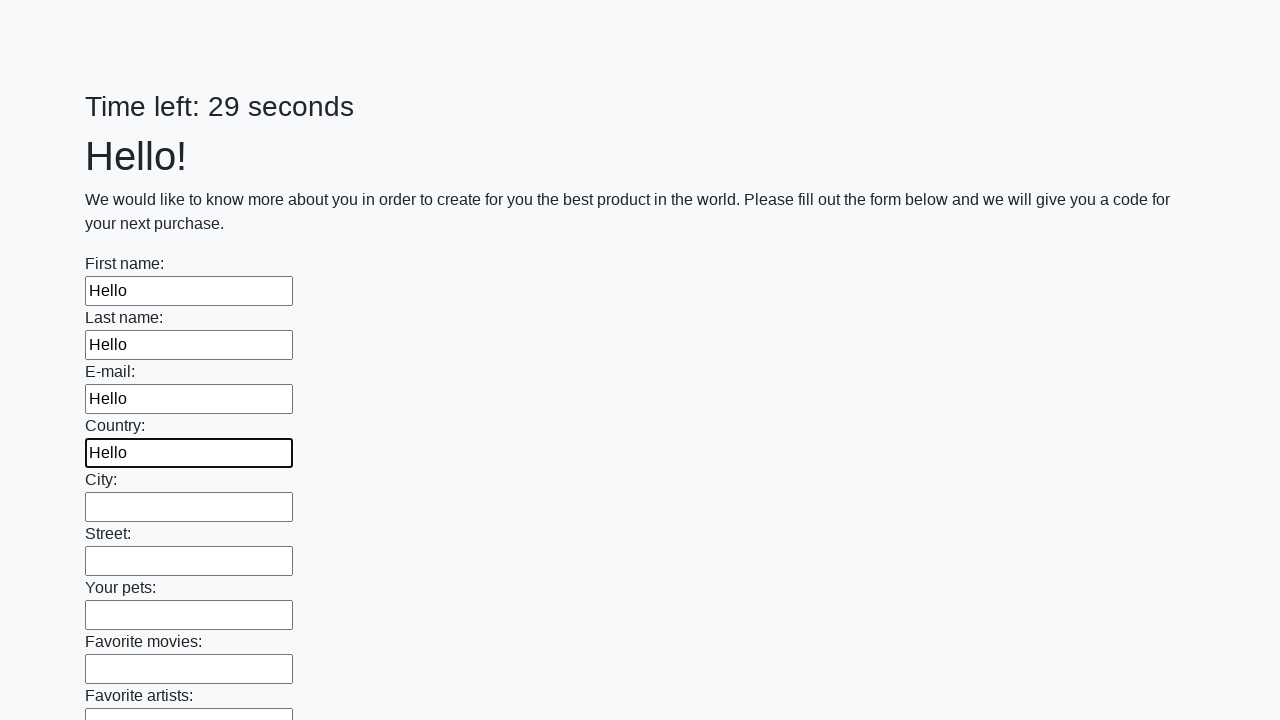

Filled an input field with 'Hello ' on input >> nth=4
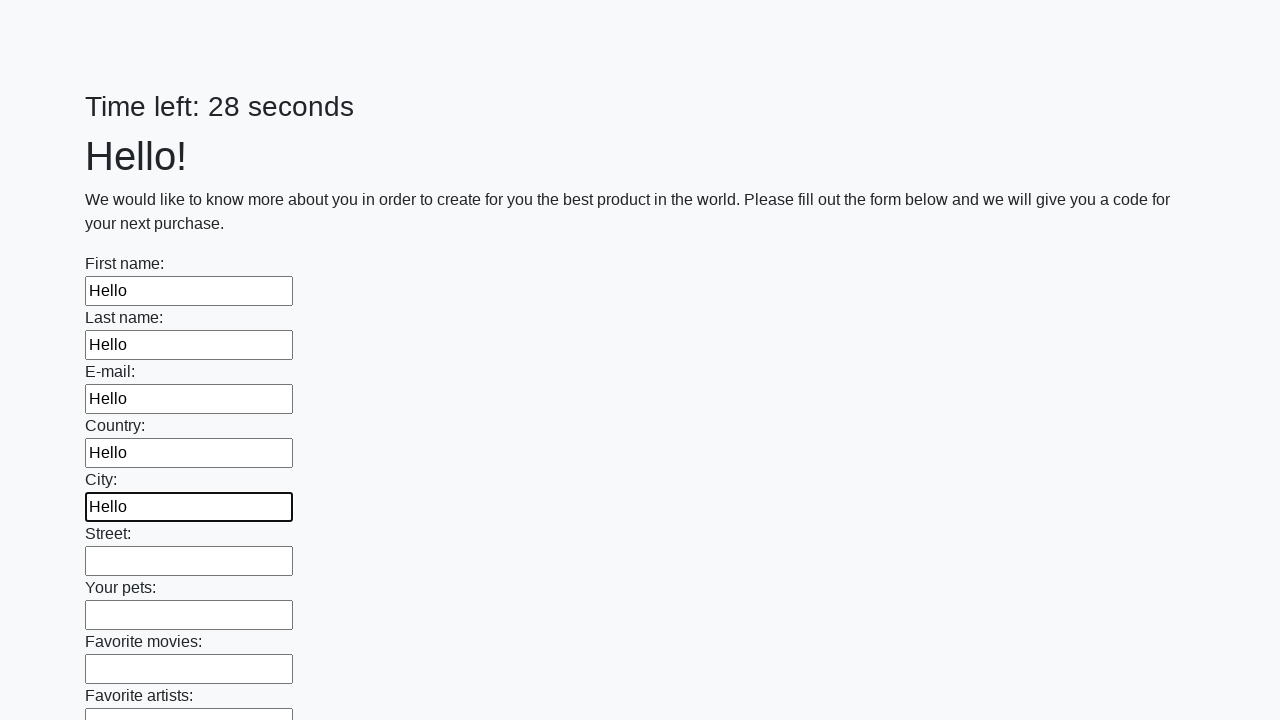

Filled an input field with 'Hello ' on input >> nth=5
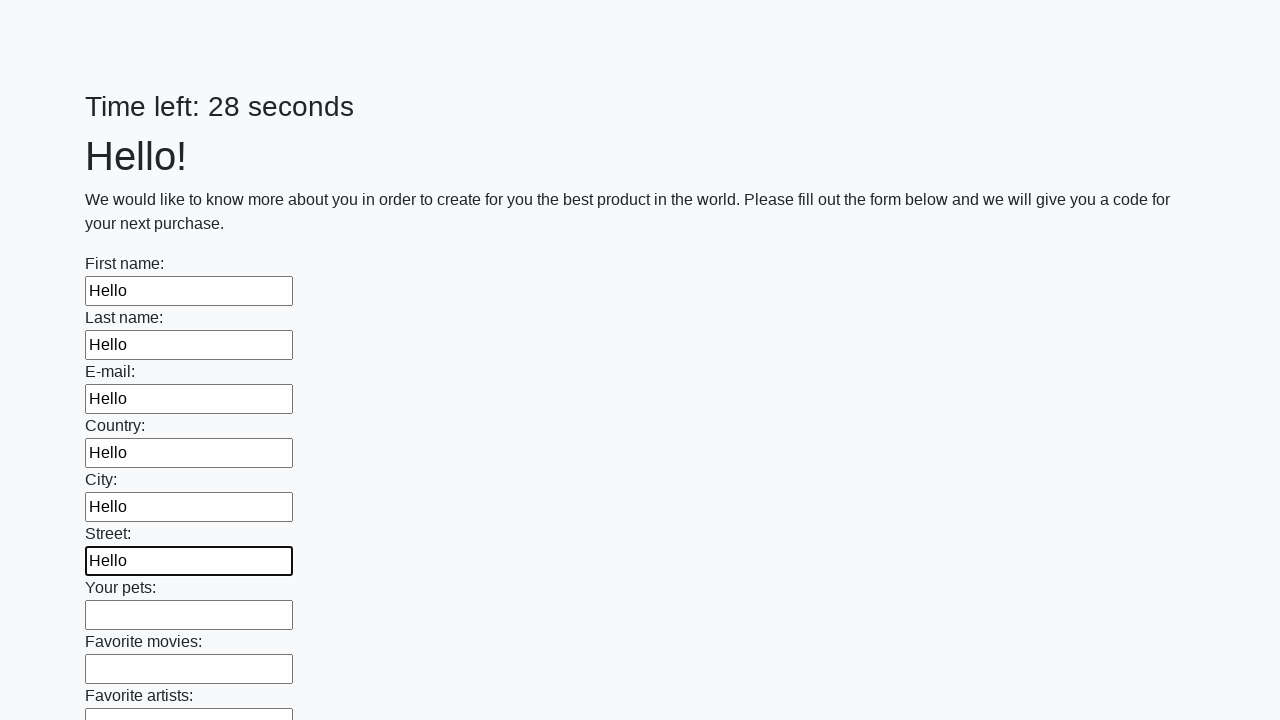

Filled an input field with 'Hello ' on input >> nth=6
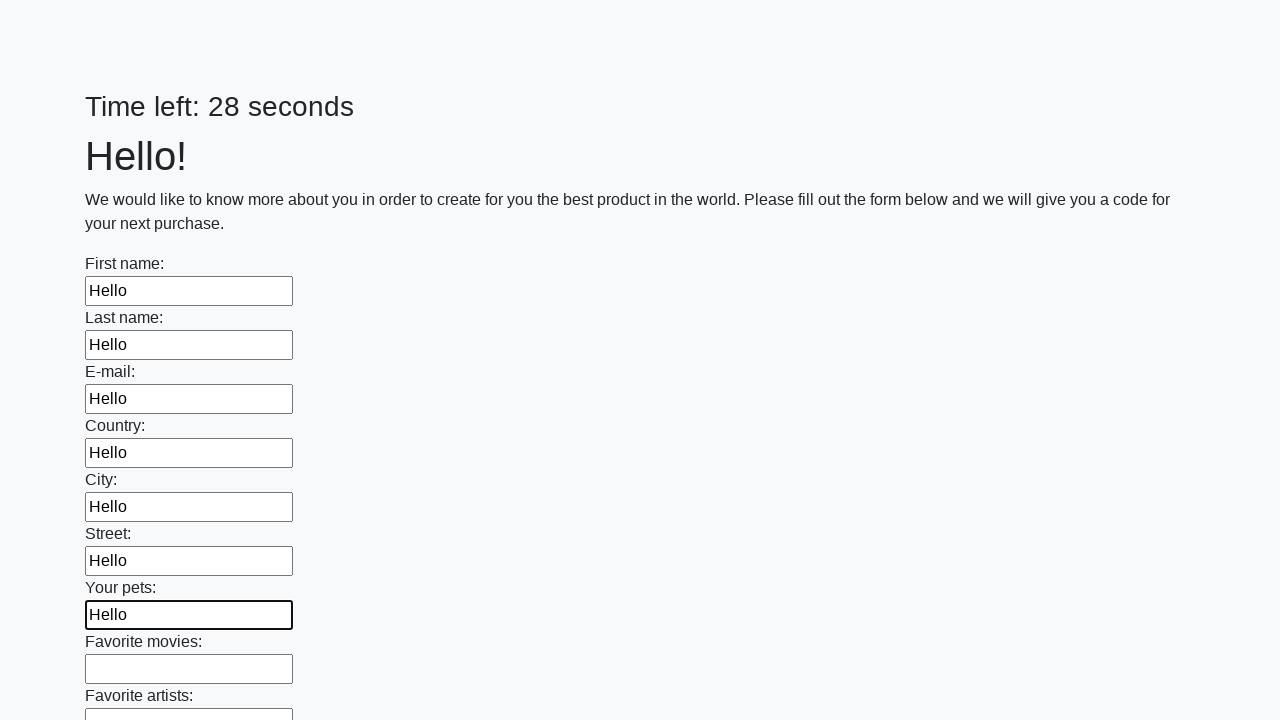

Filled an input field with 'Hello ' on input >> nth=7
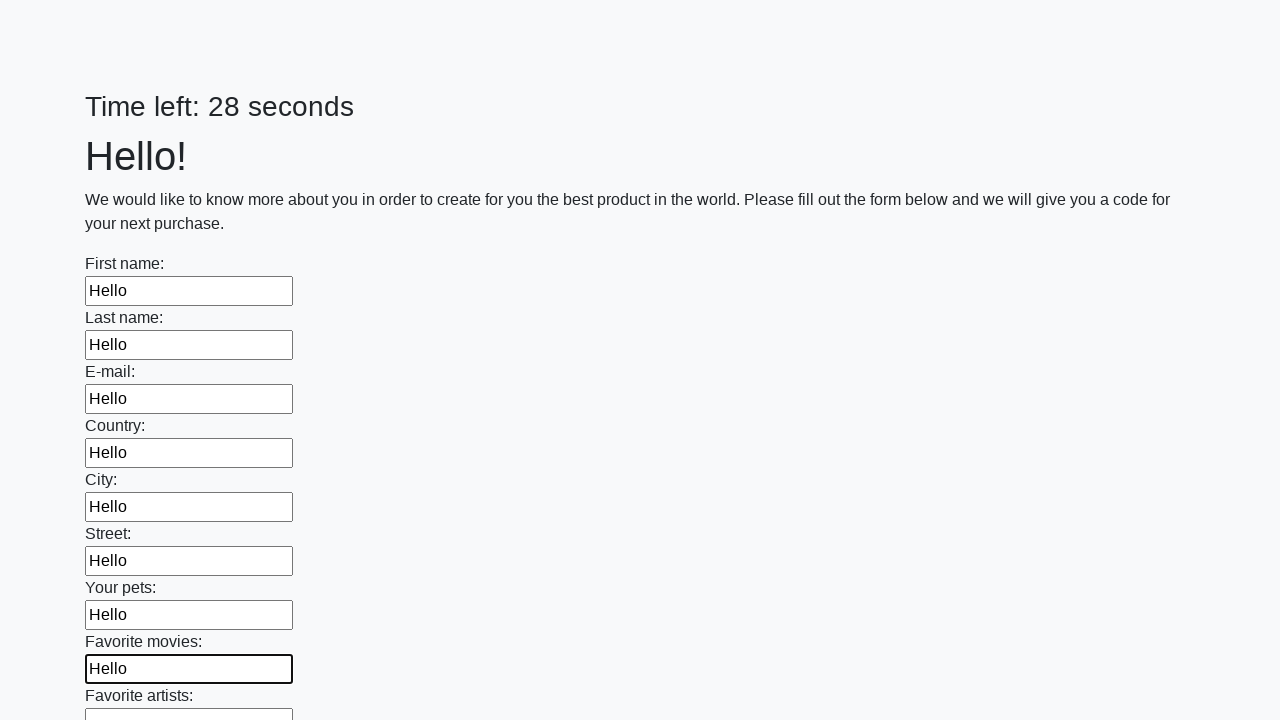

Filled an input field with 'Hello ' on input >> nth=8
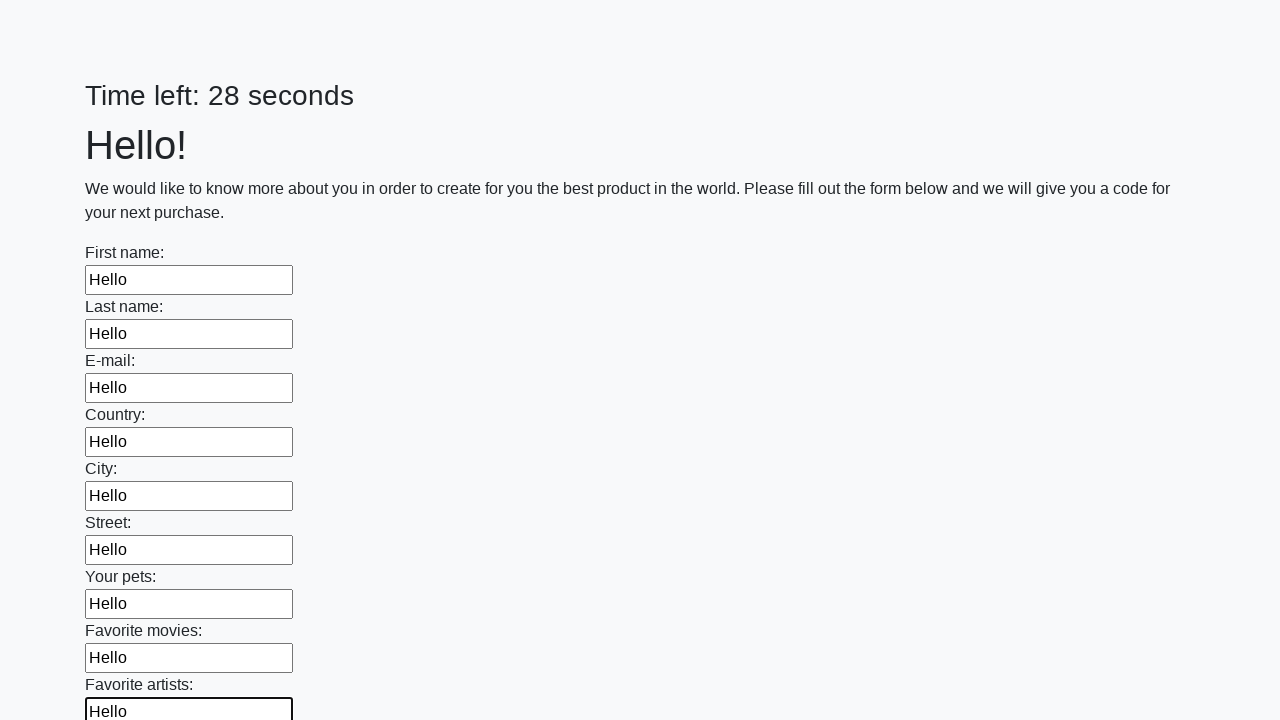

Filled an input field with 'Hello ' on input >> nth=9
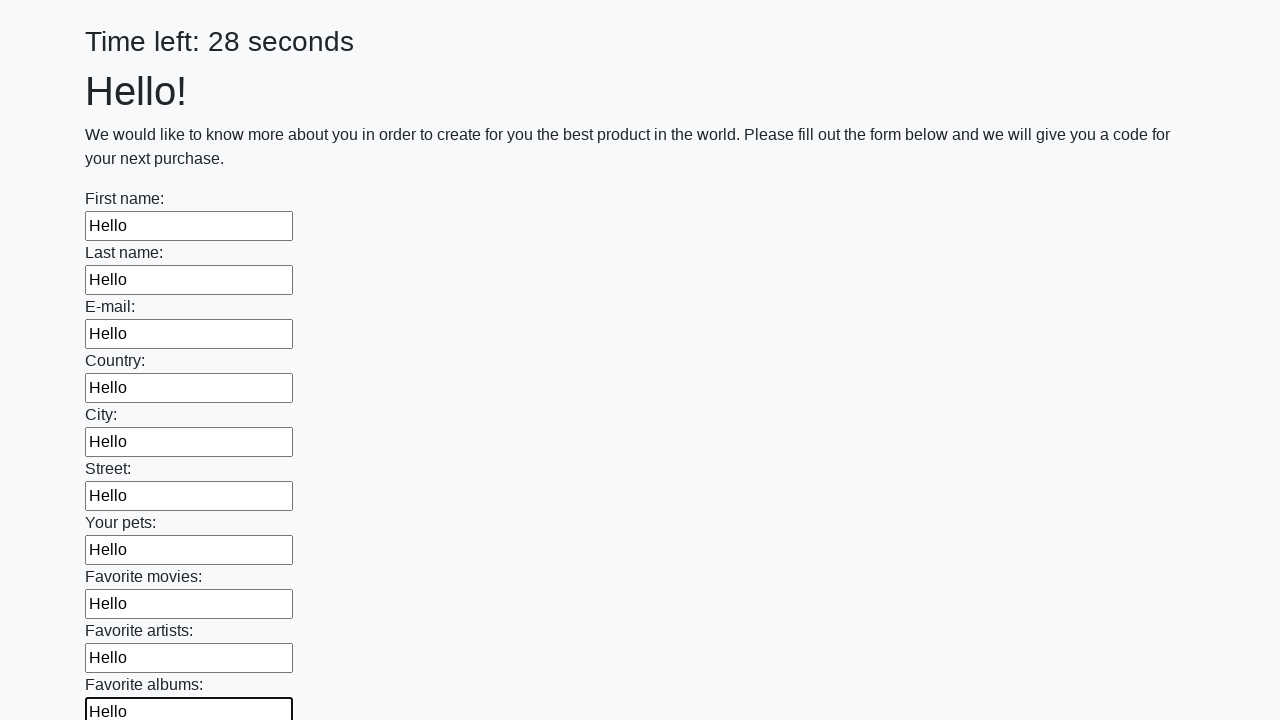

Filled an input field with 'Hello ' on input >> nth=10
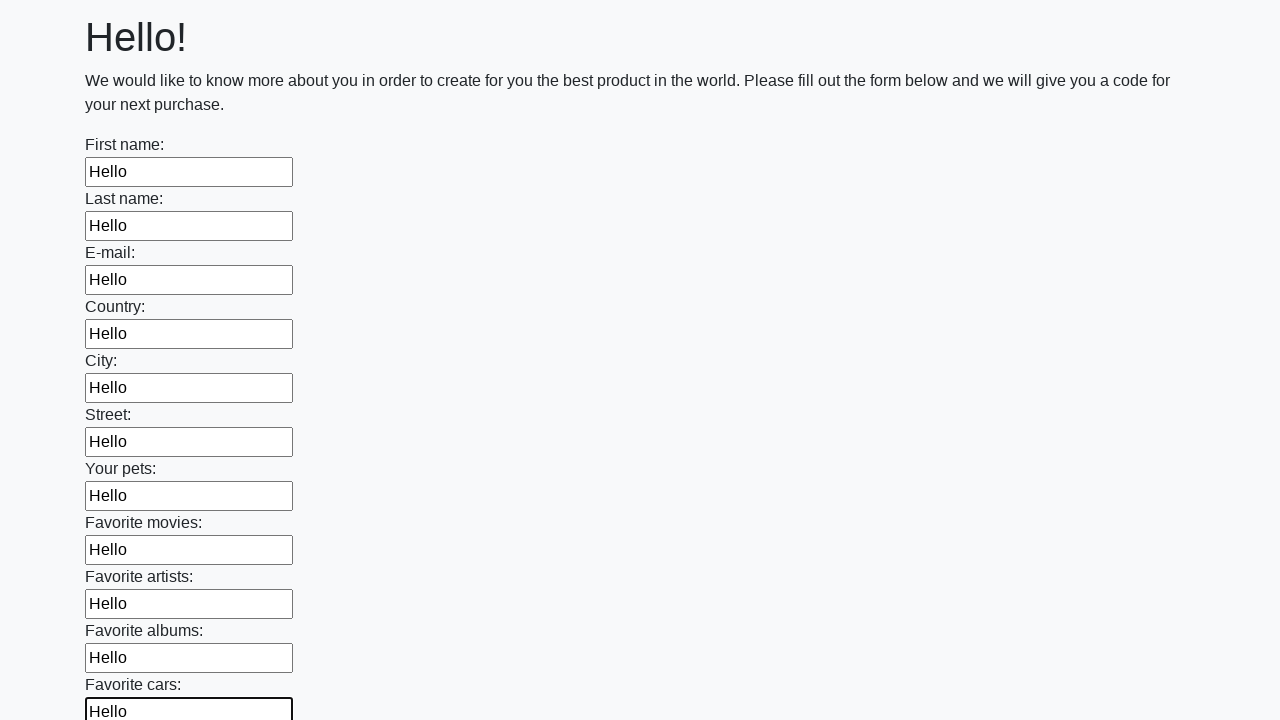

Filled an input field with 'Hello ' on input >> nth=11
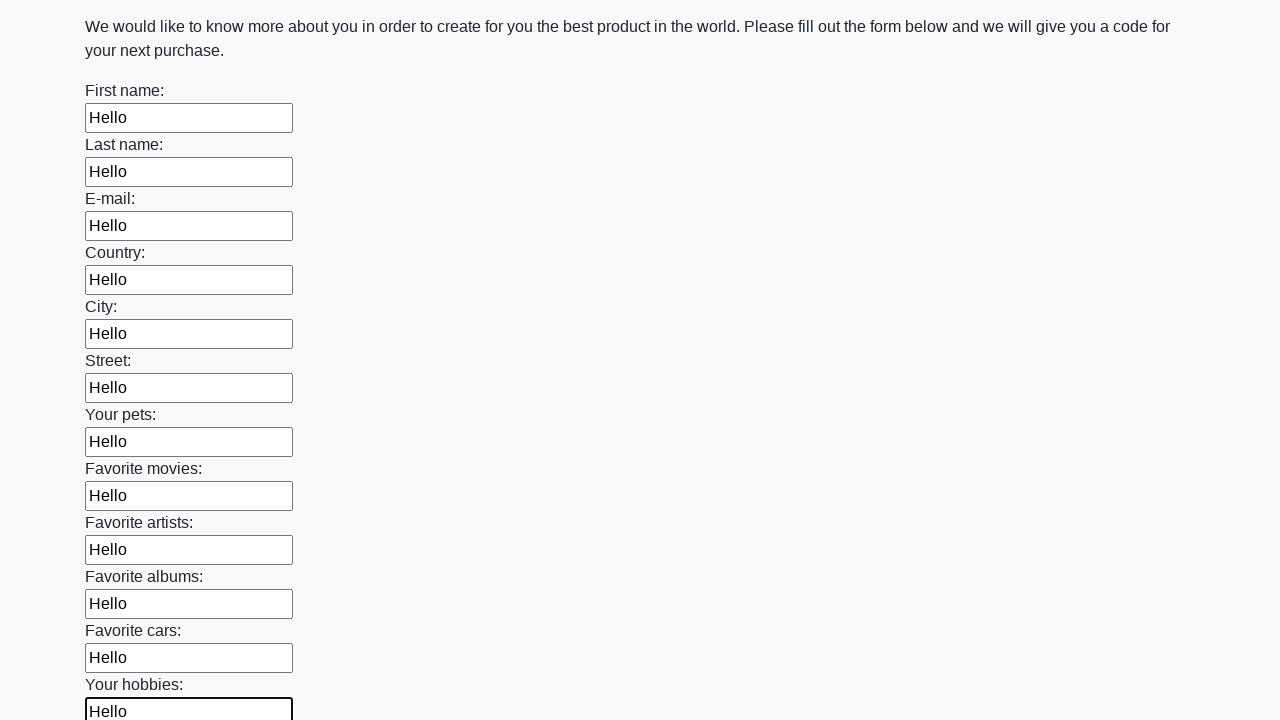

Filled an input field with 'Hello ' on input >> nth=12
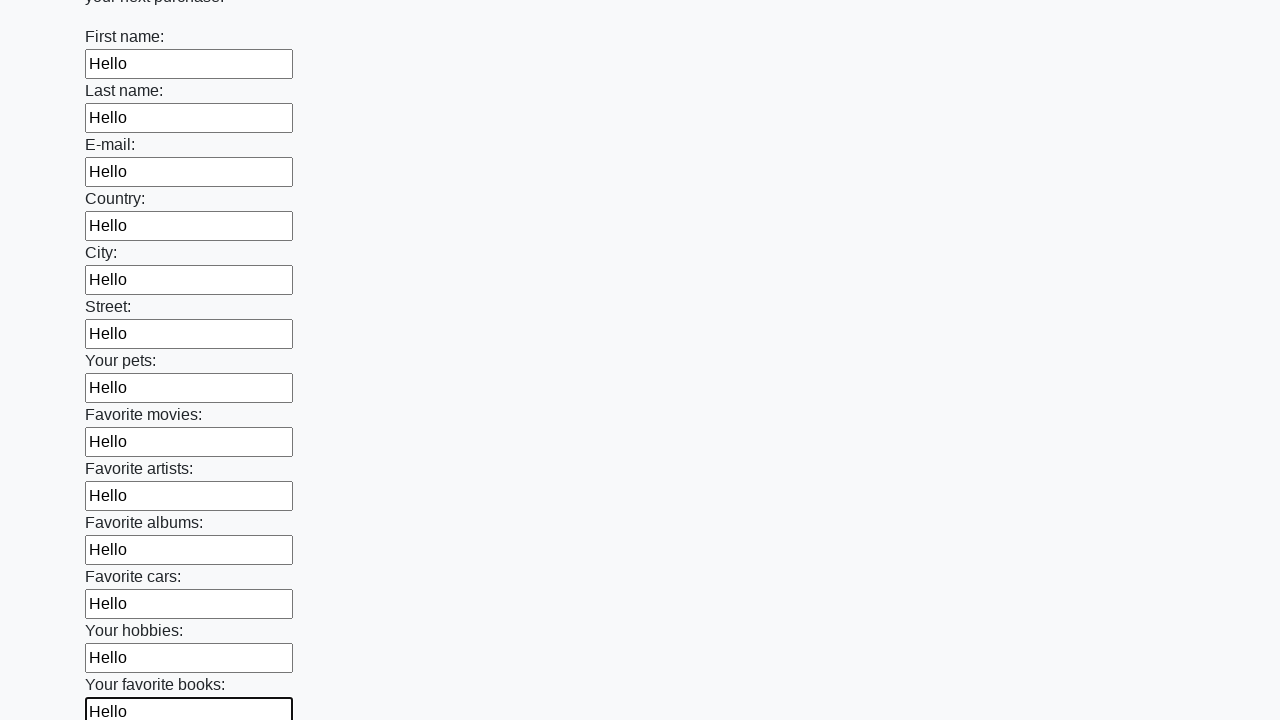

Filled an input field with 'Hello ' on input >> nth=13
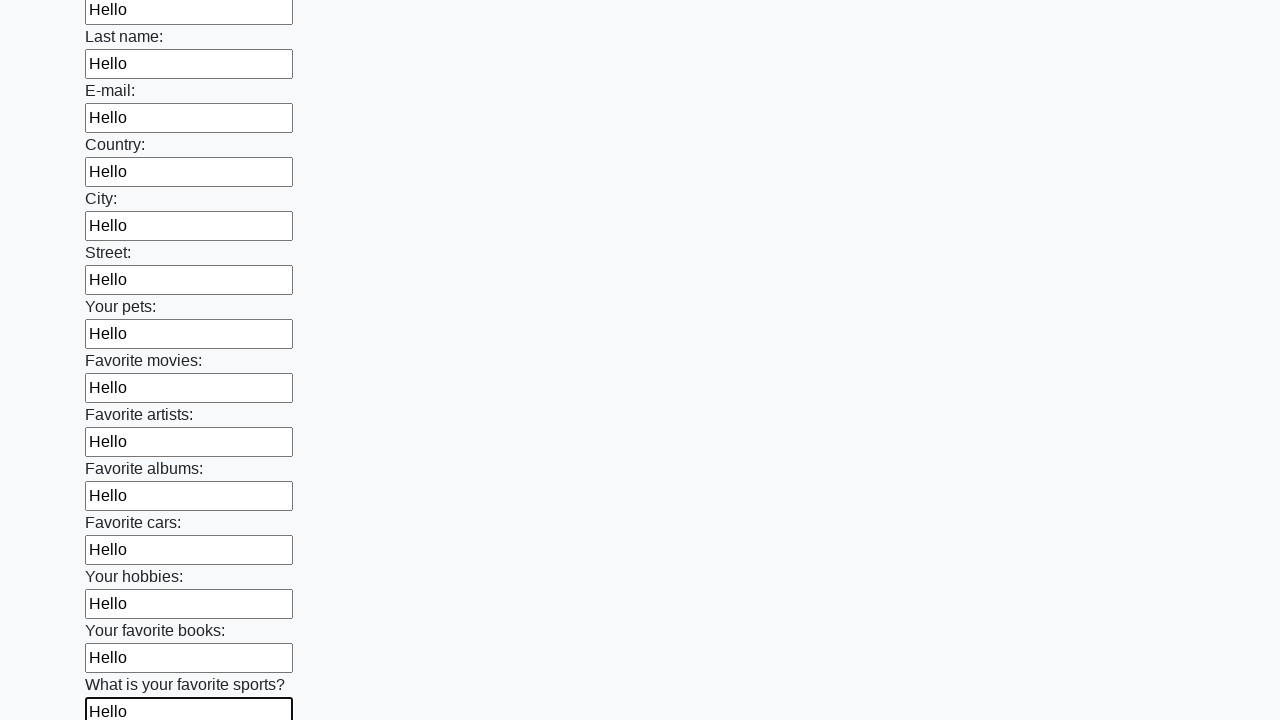

Filled an input field with 'Hello ' on input >> nth=14
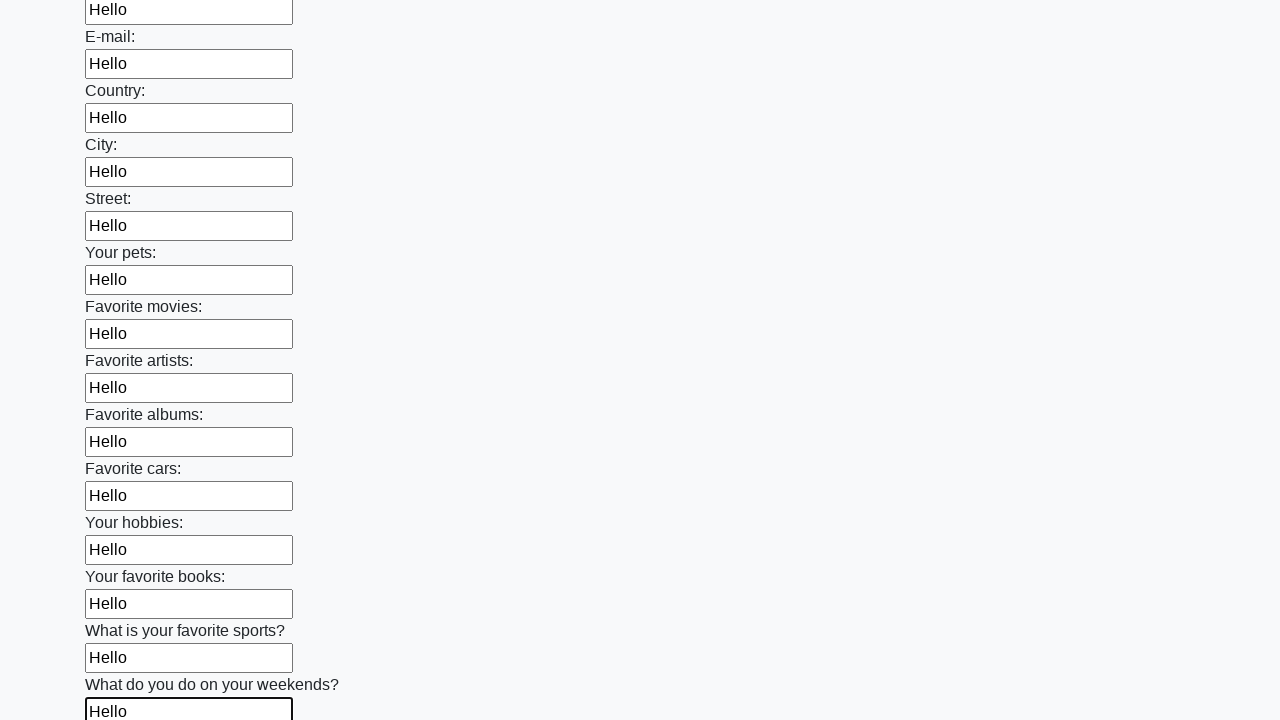

Filled an input field with 'Hello ' on input >> nth=15
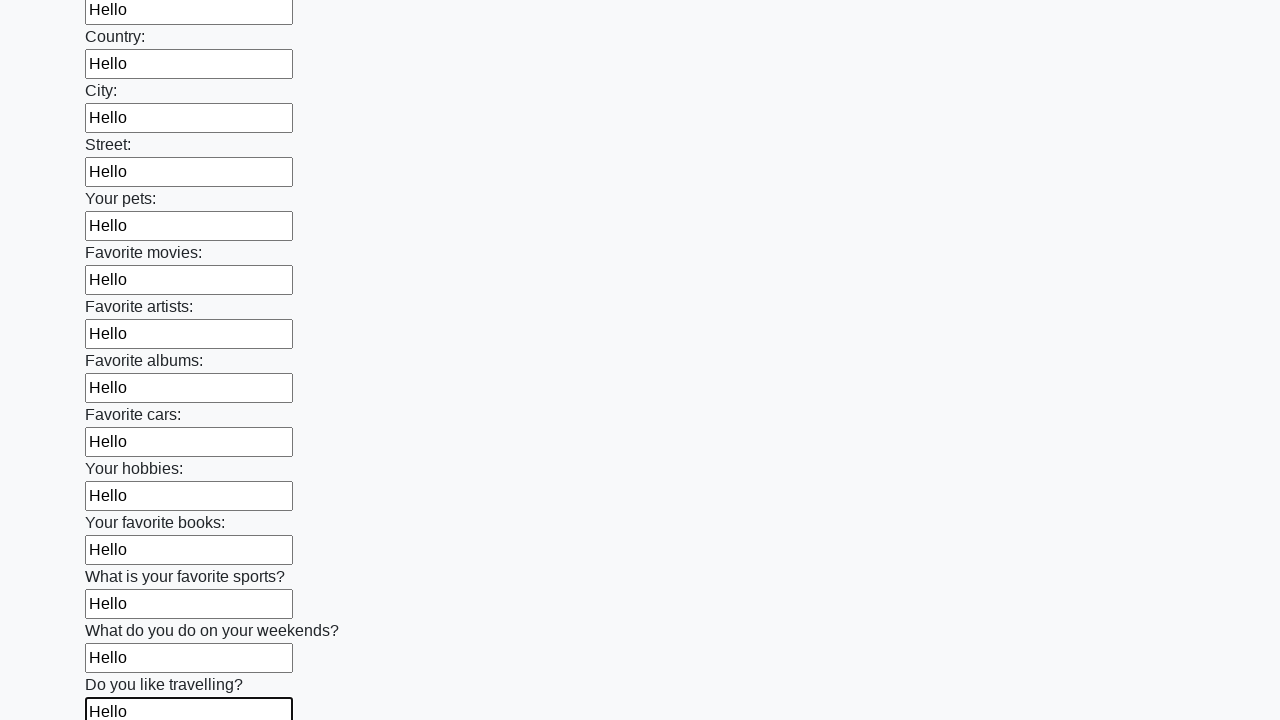

Filled an input field with 'Hello ' on input >> nth=16
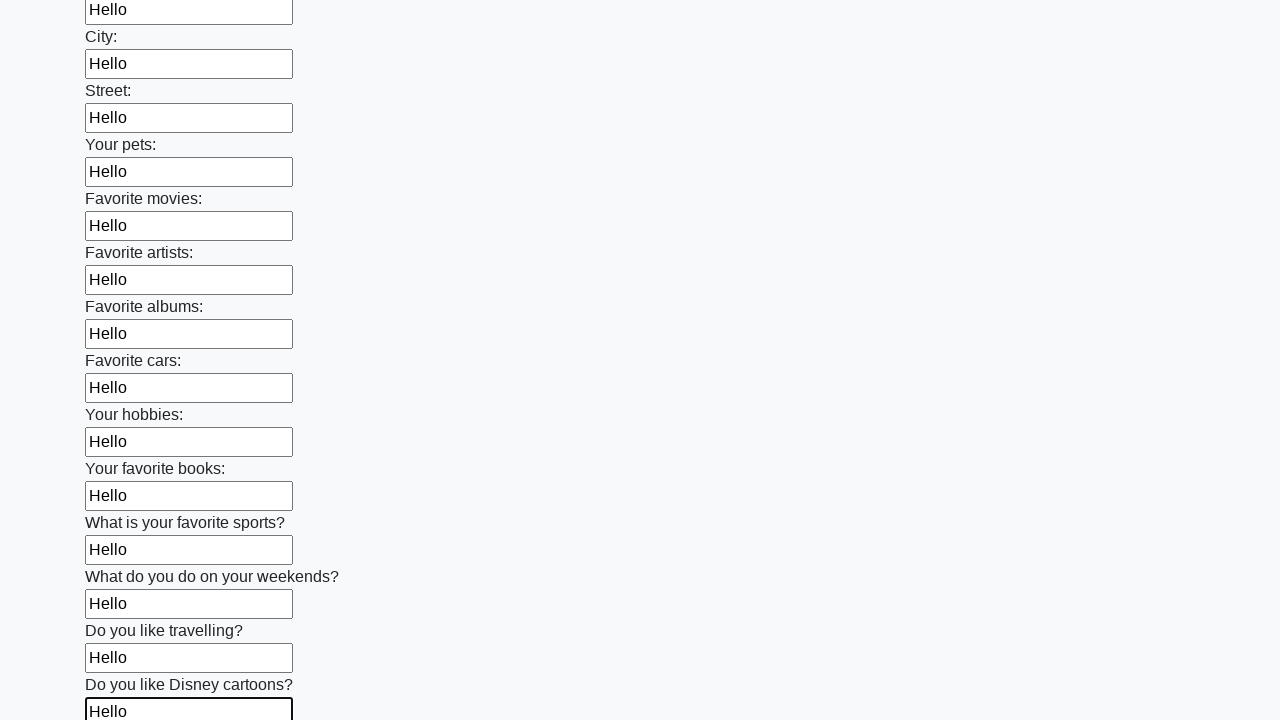

Filled an input field with 'Hello ' on input >> nth=17
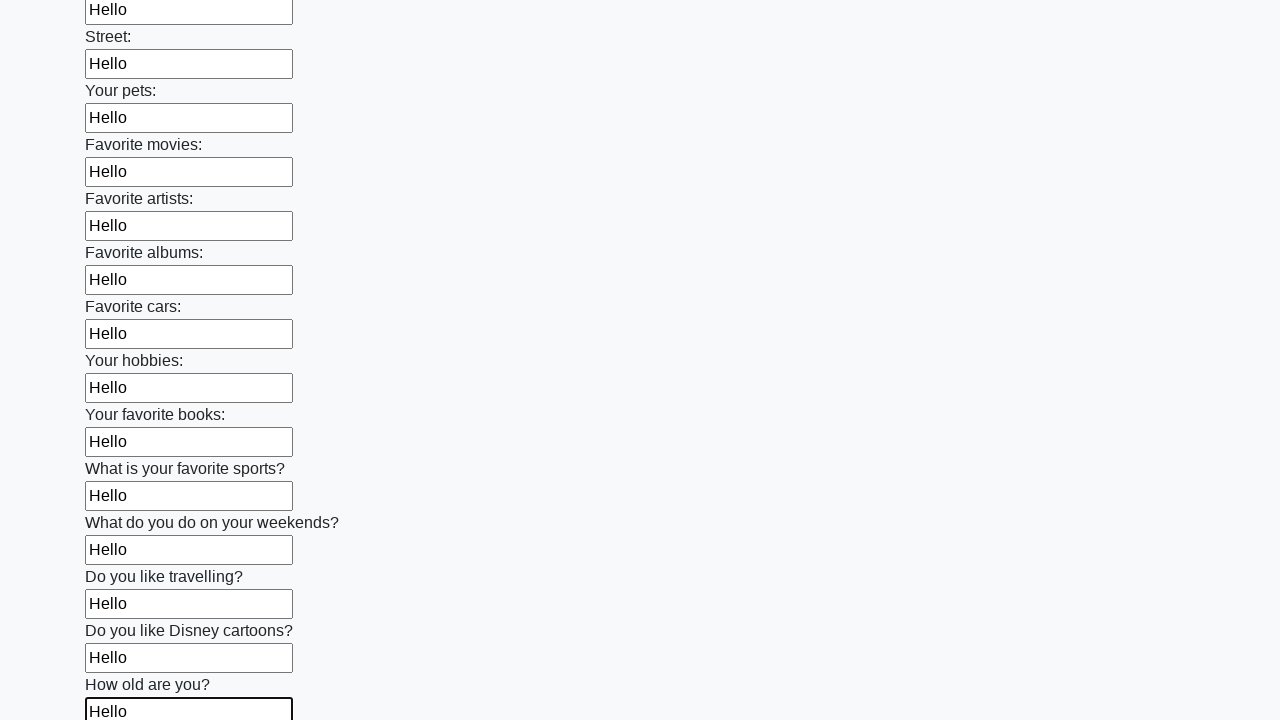

Filled an input field with 'Hello ' on input >> nth=18
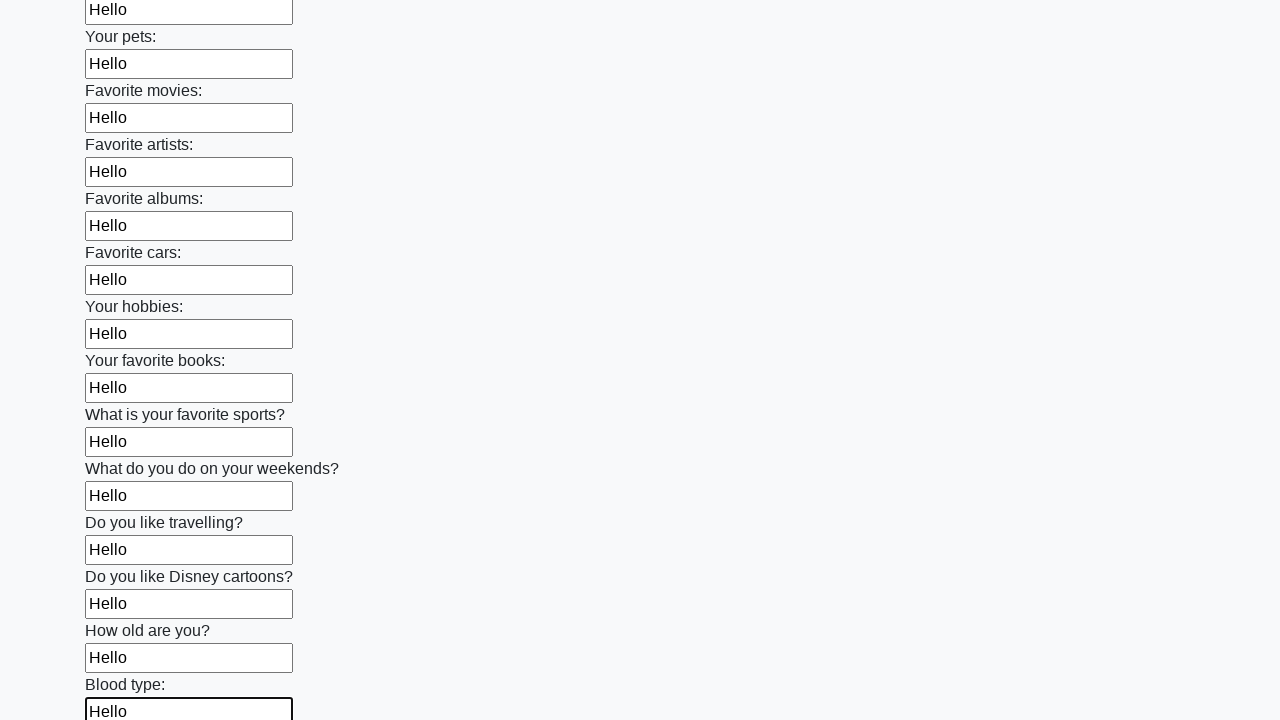

Filled an input field with 'Hello ' on input >> nth=19
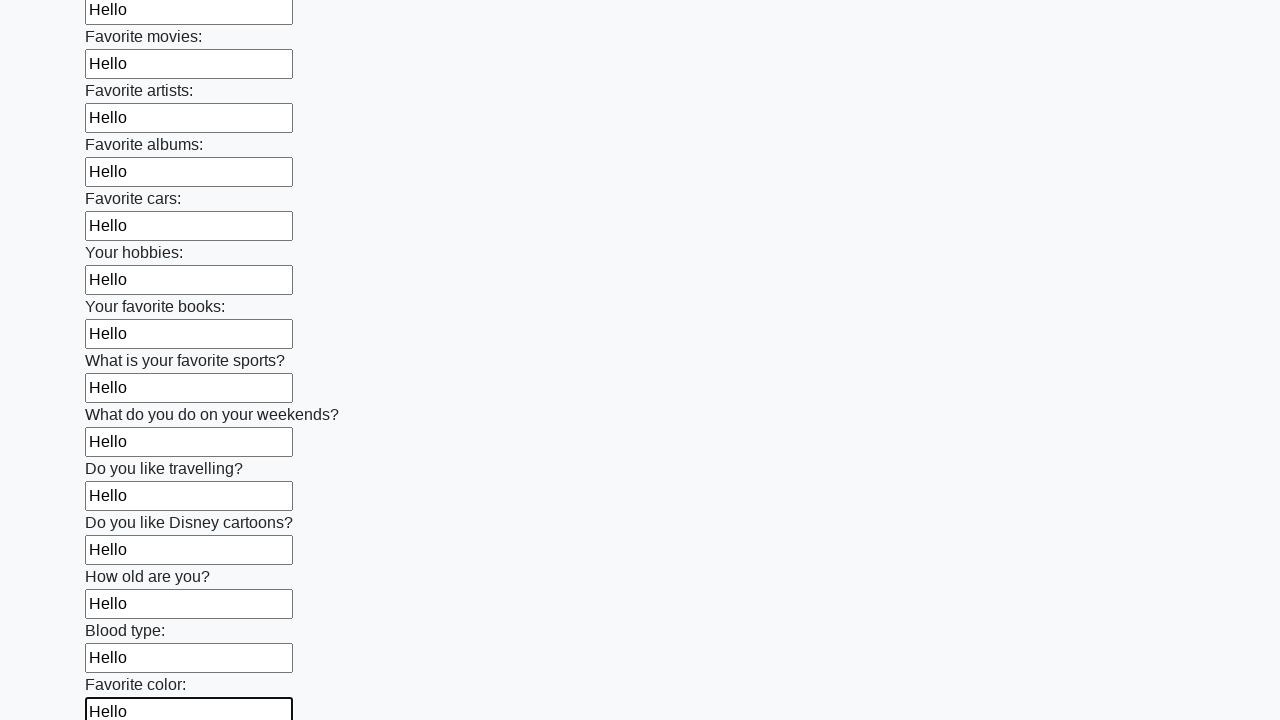

Filled an input field with 'Hello ' on input >> nth=20
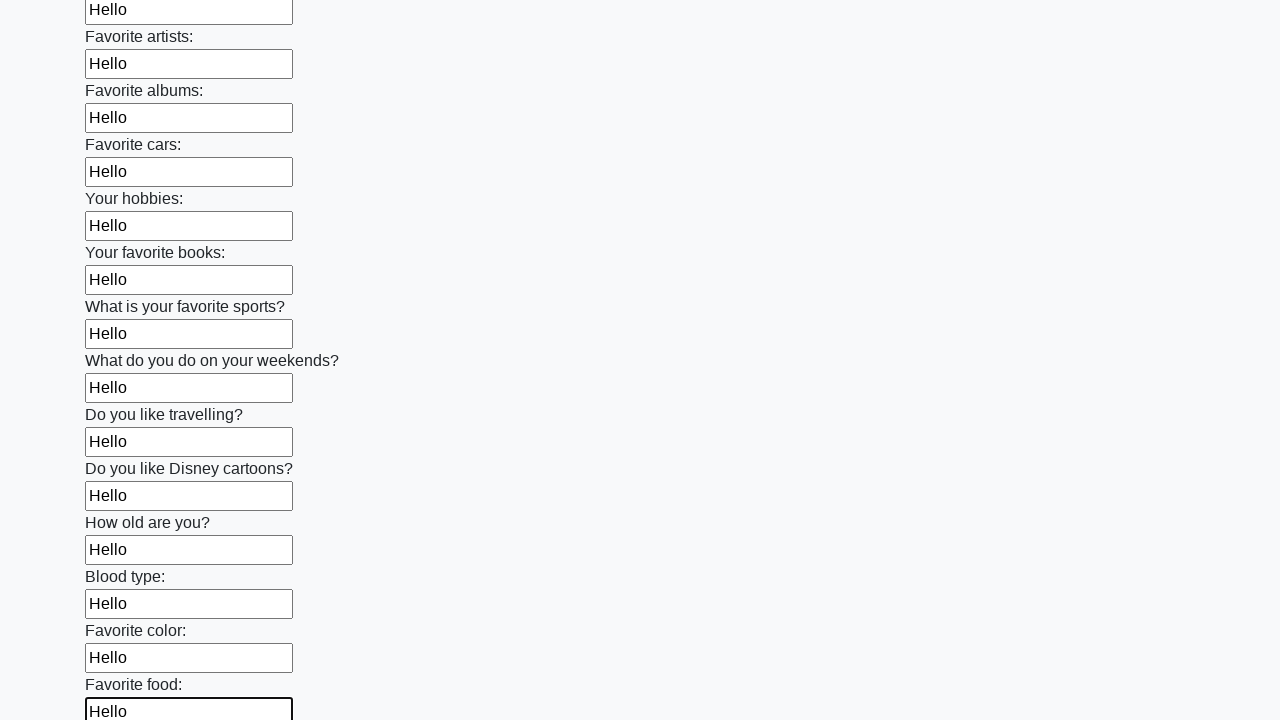

Filled an input field with 'Hello ' on input >> nth=21
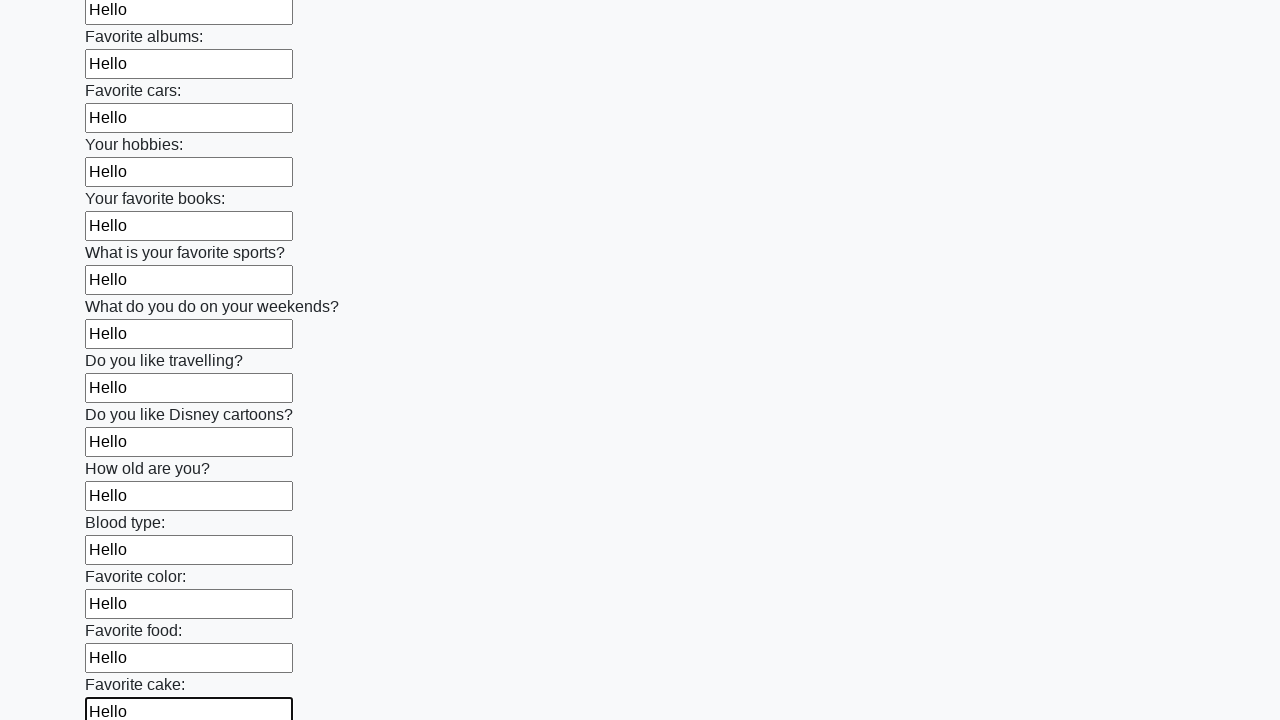

Filled an input field with 'Hello ' on input >> nth=22
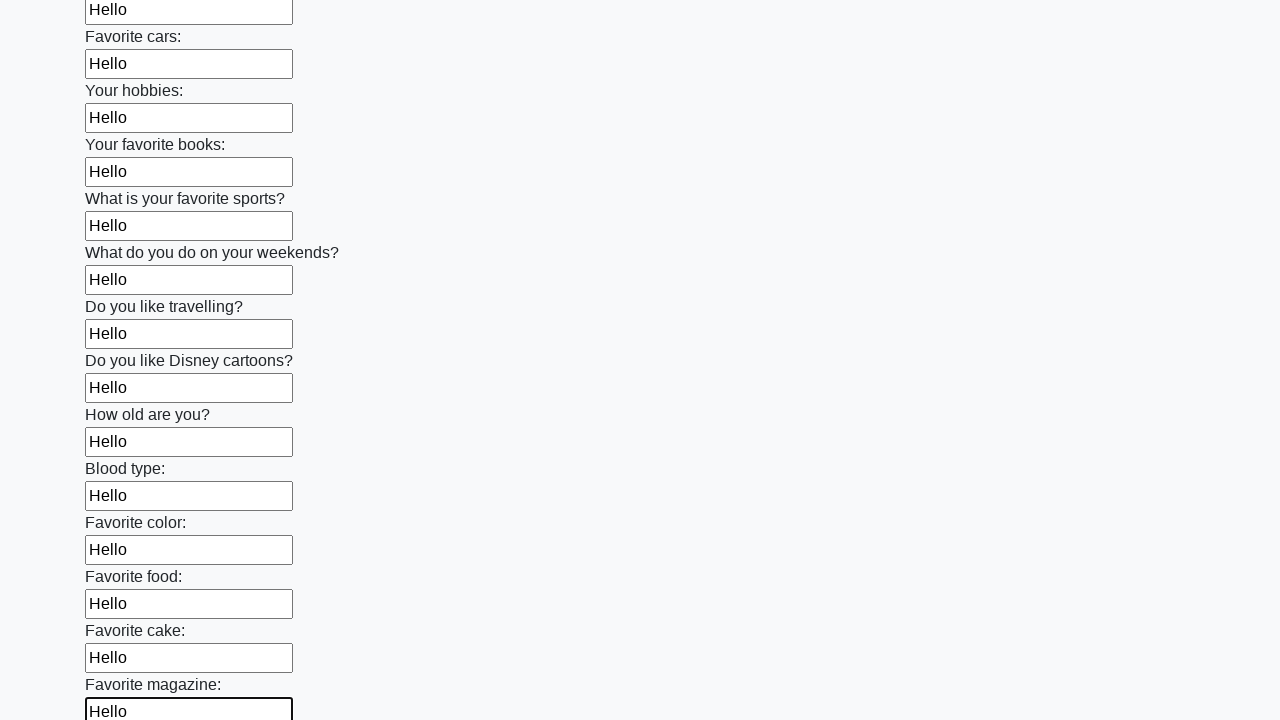

Filled an input field with 'Hello ' on input >> nth=23
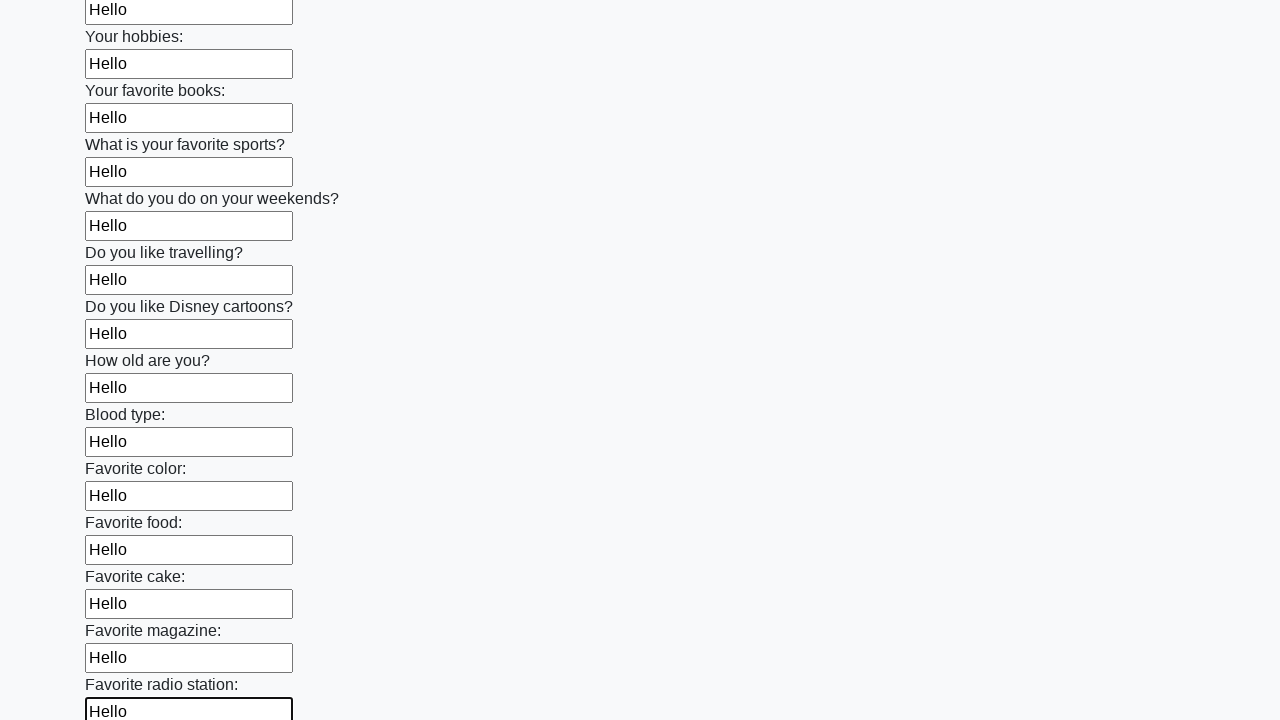

Filled an input field with 'Hello ' on input >> nth=24
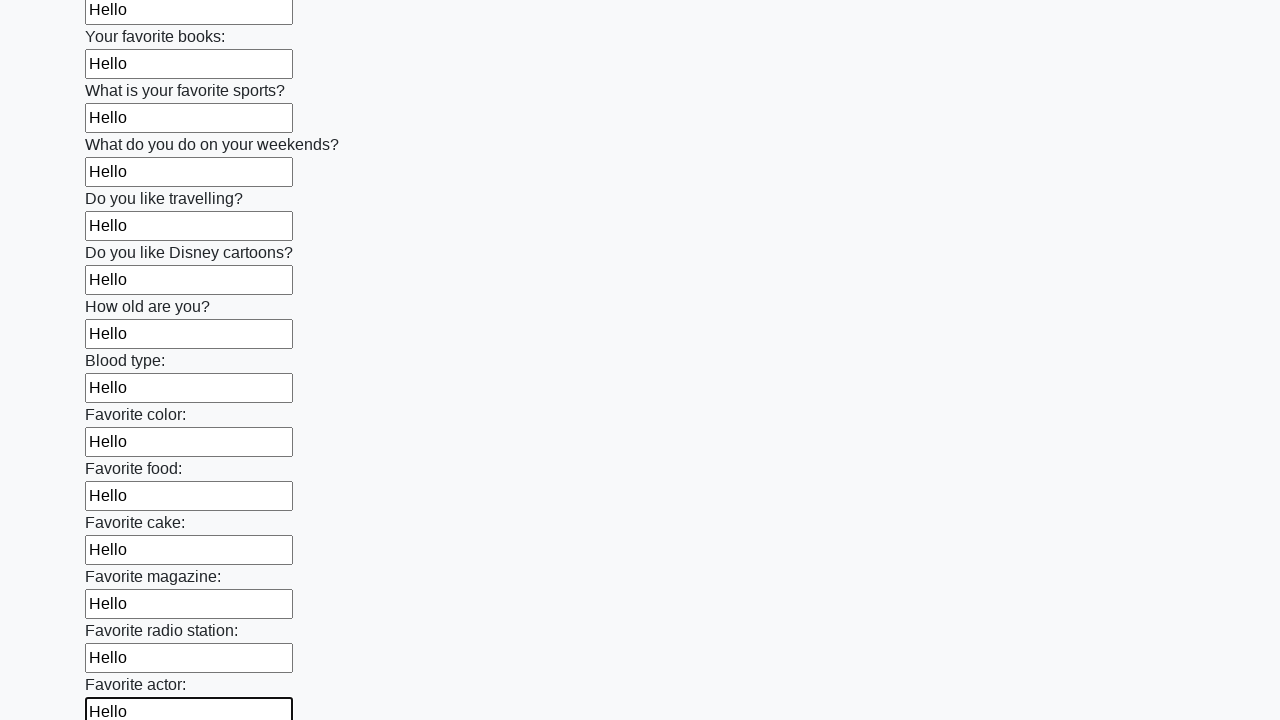

Filled an input field with 'Hello ' on input >> nth=25
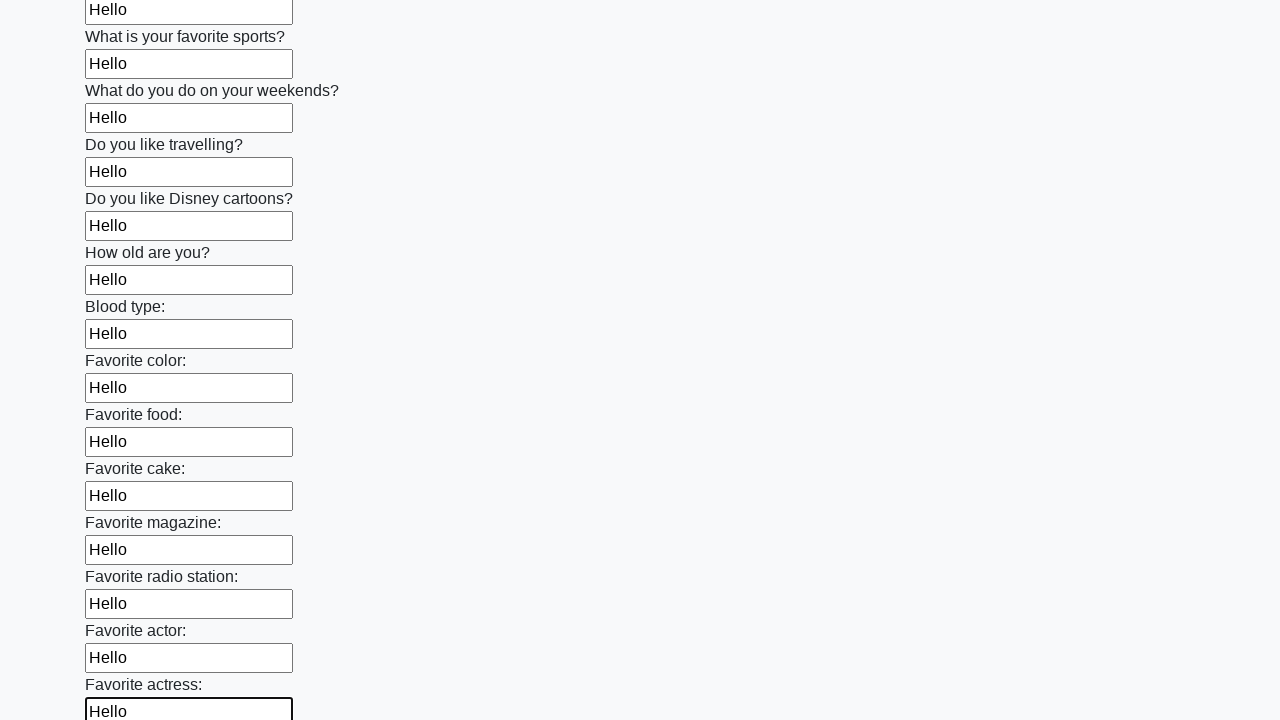

Filled an input field with 'Hello ' on input >> nth=26
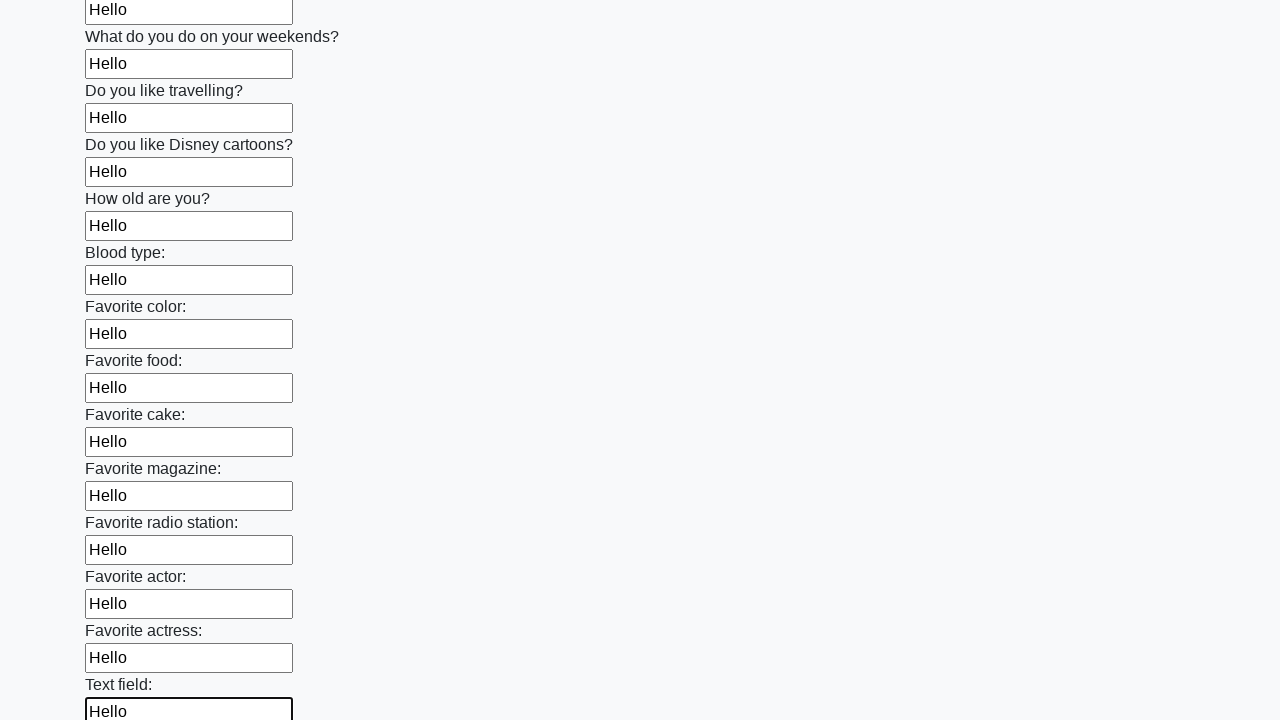

Filled an input field with 'Hello ' on input >> nth=27
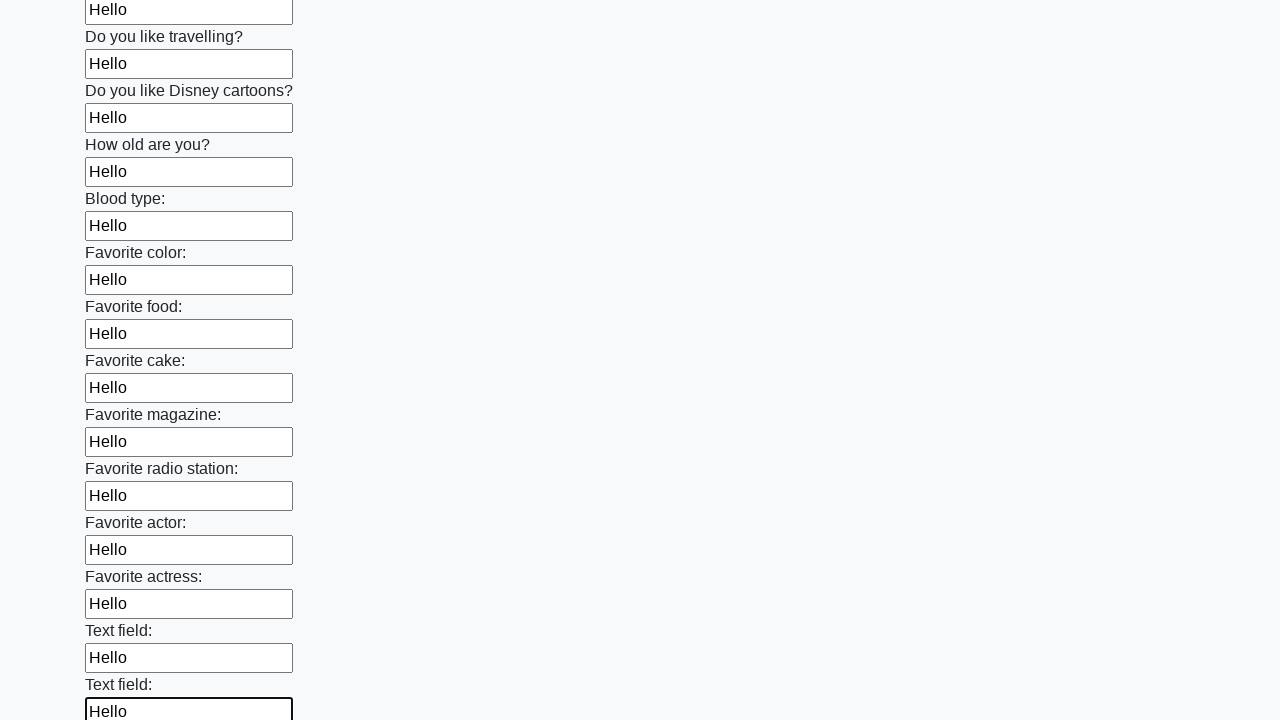

Filled an input field with 'Hello ' on input >> nth=28
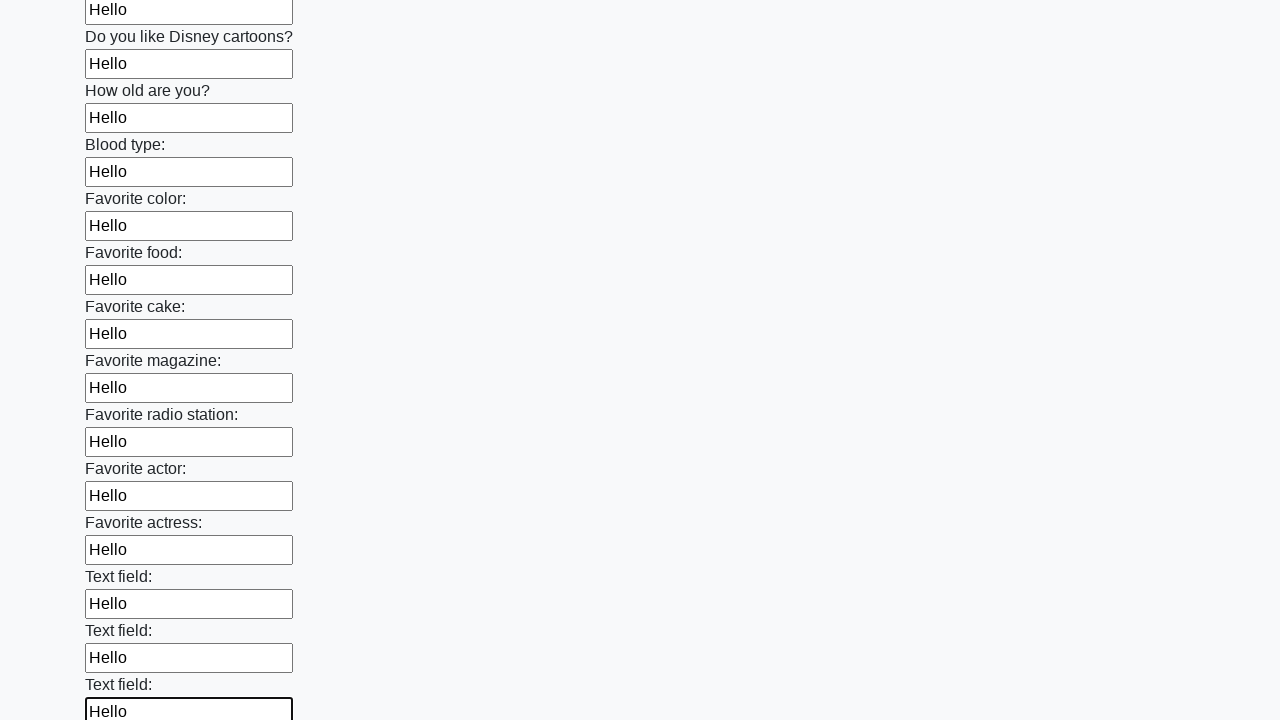

Filled an input field with 'Hello ' on input >> nth=29
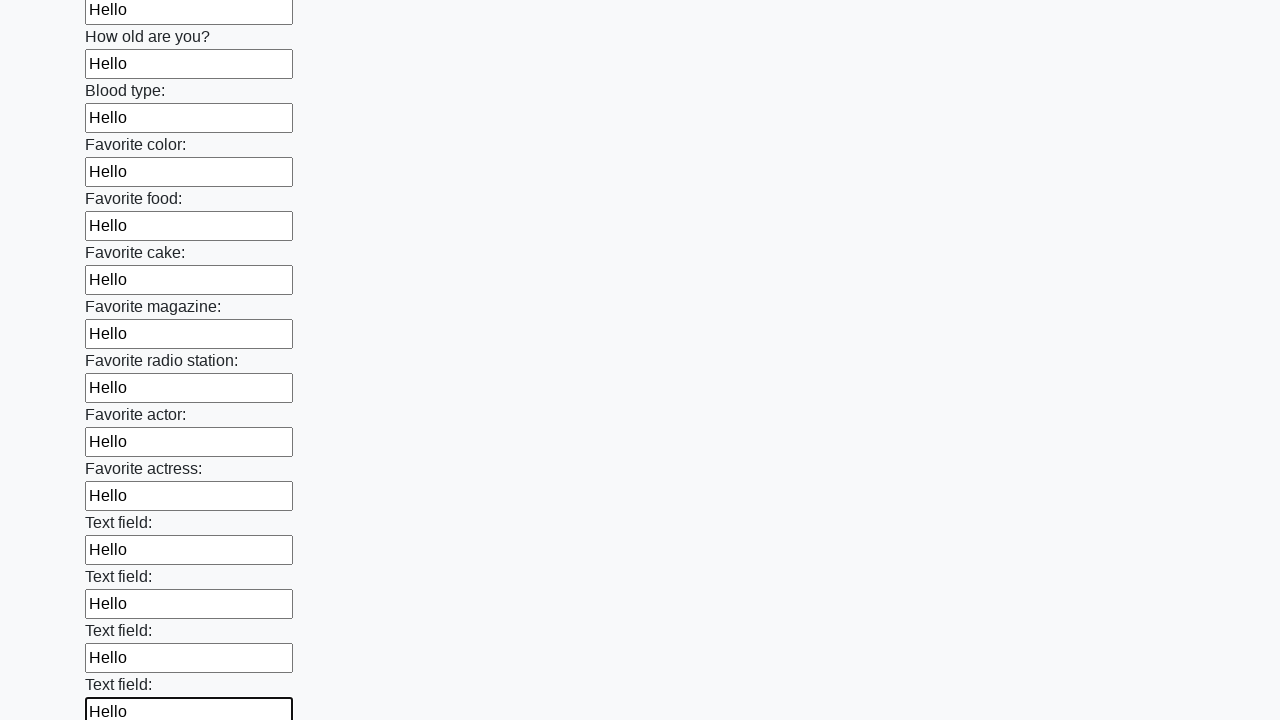

Filled an input field with 'Hello ' on input >> nth=30
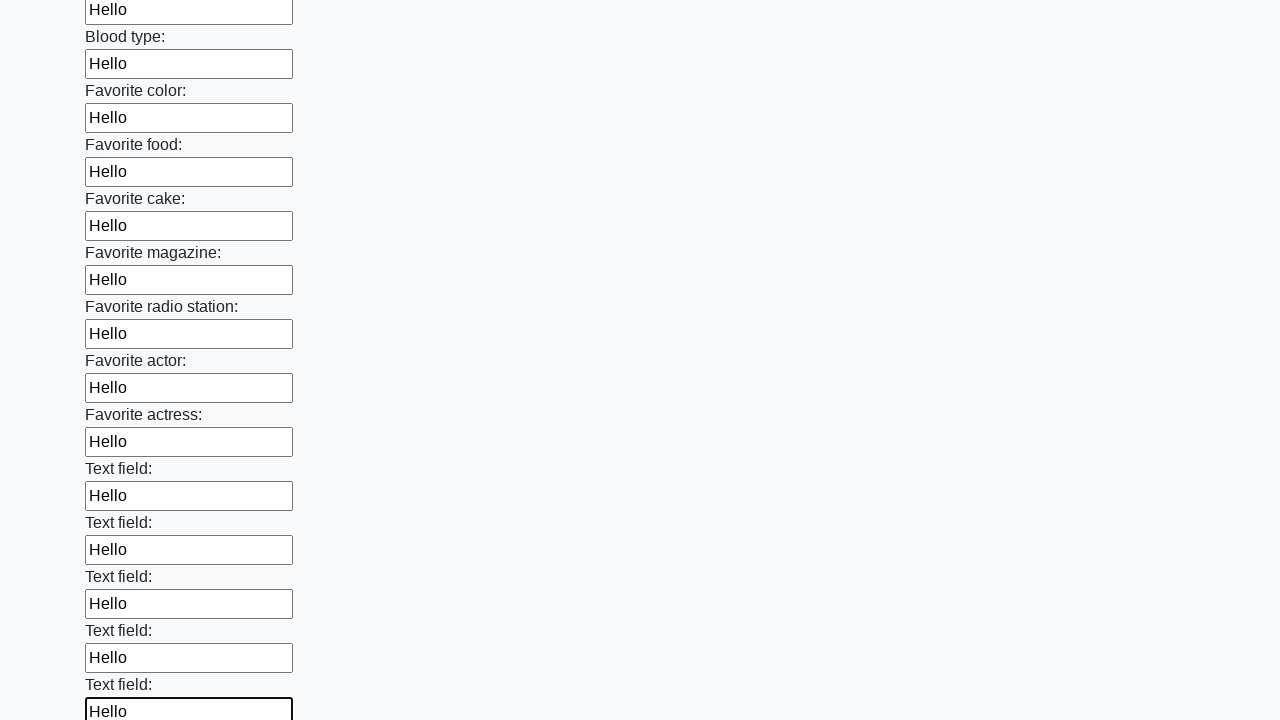

Filled an input field with 'Hello ' on input >> nth=31
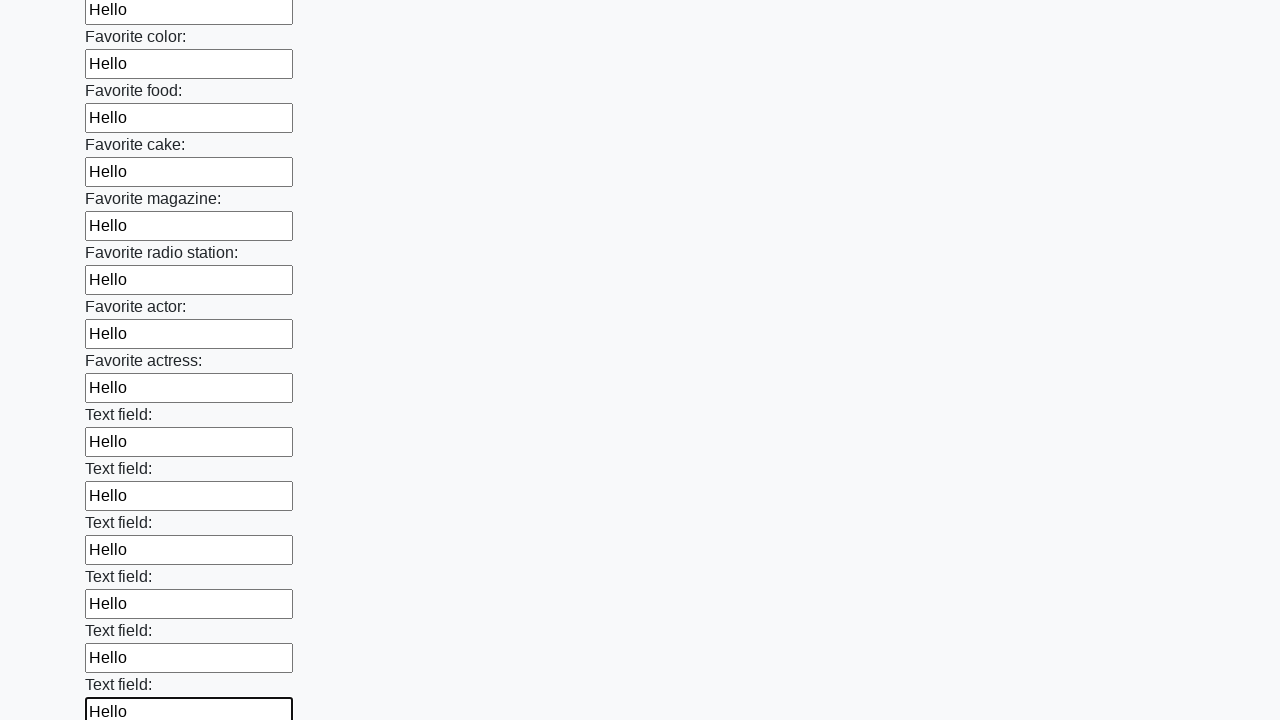

Filled an input field with 'Hello ' on input >> nth=32
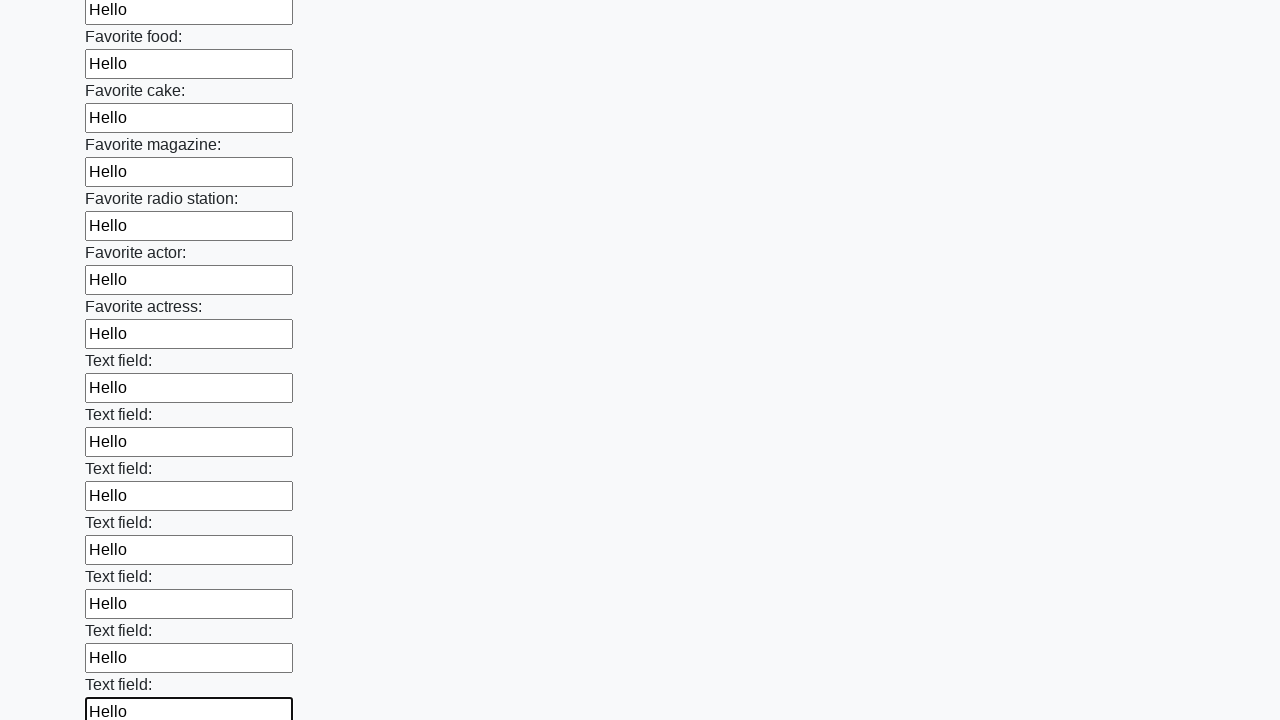

Filled an input field with 'Hello ' on input >> nth=33
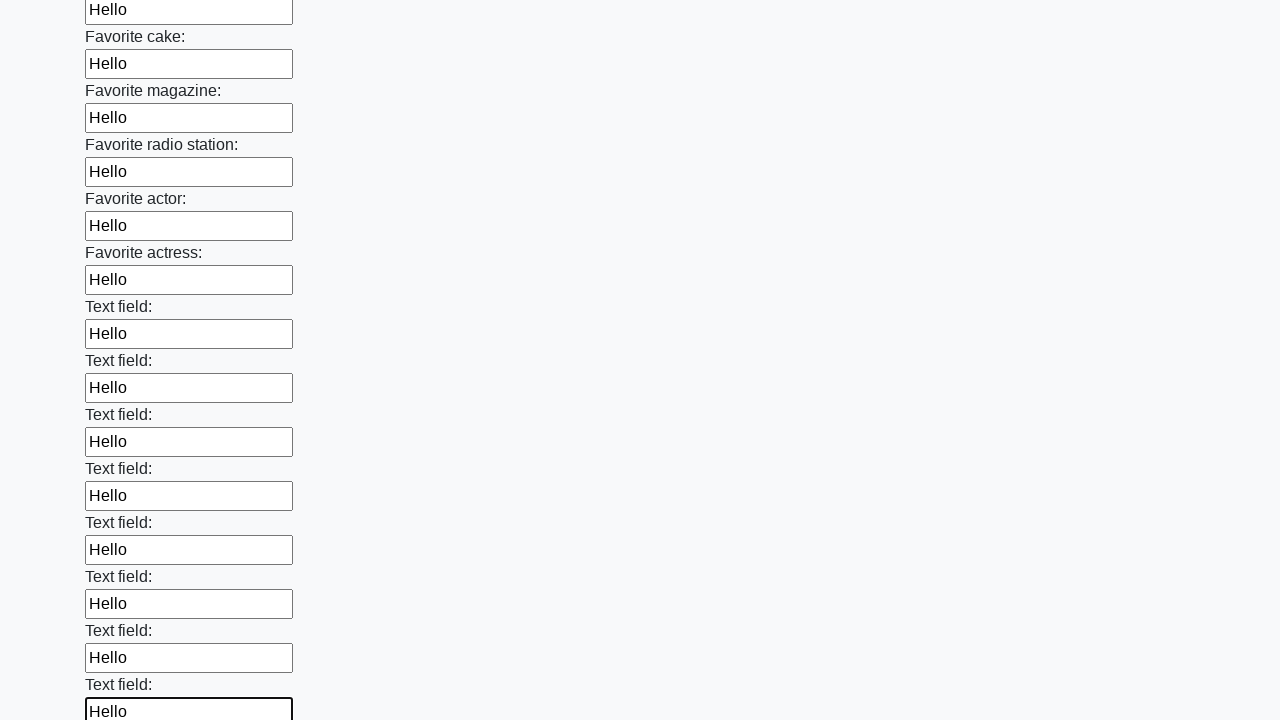

Filled an input field with 'Hello ' on input >> nth=34
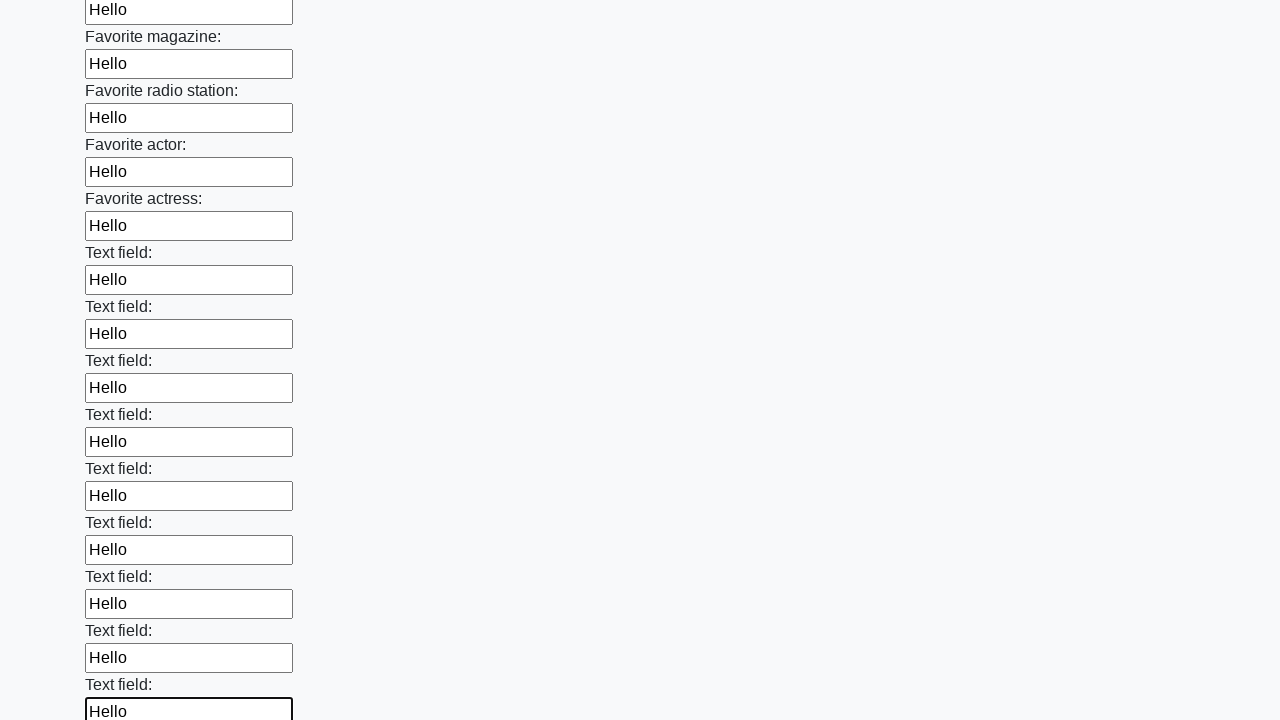

Filled an input field with 'Hello ' on input >> nth=35
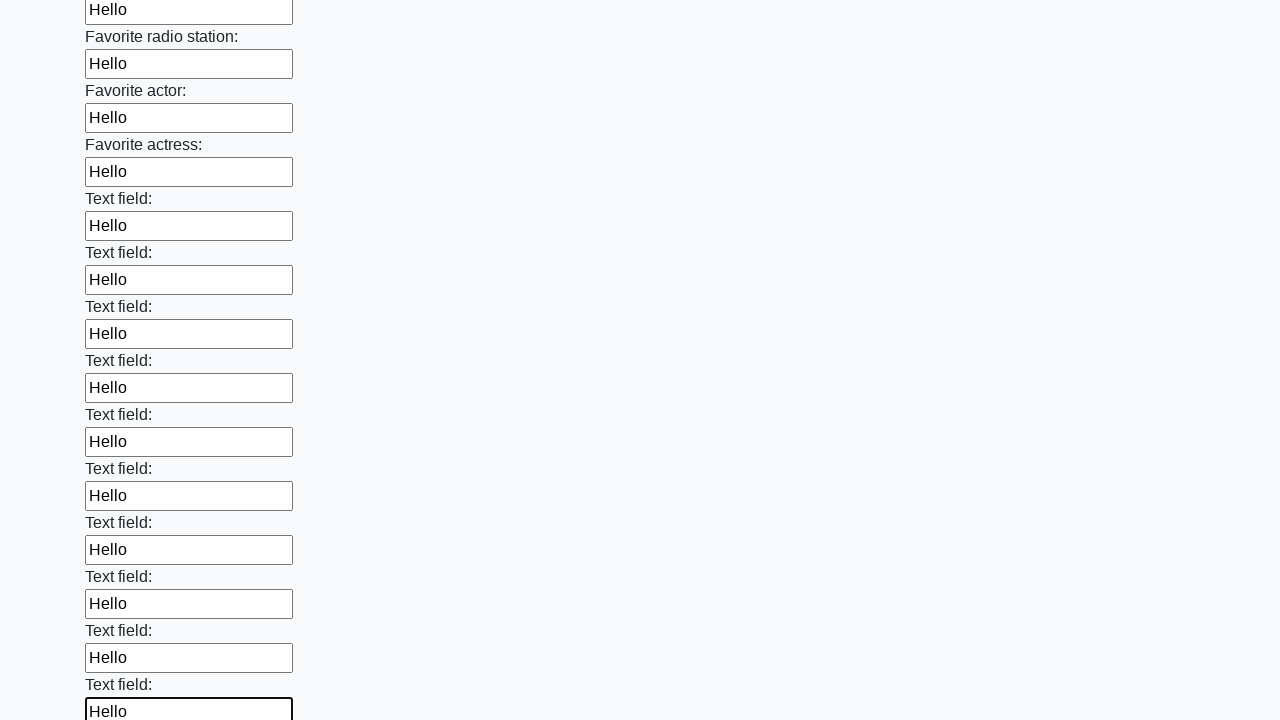

Filled an input field with 'Hello ' on input >> nth=36
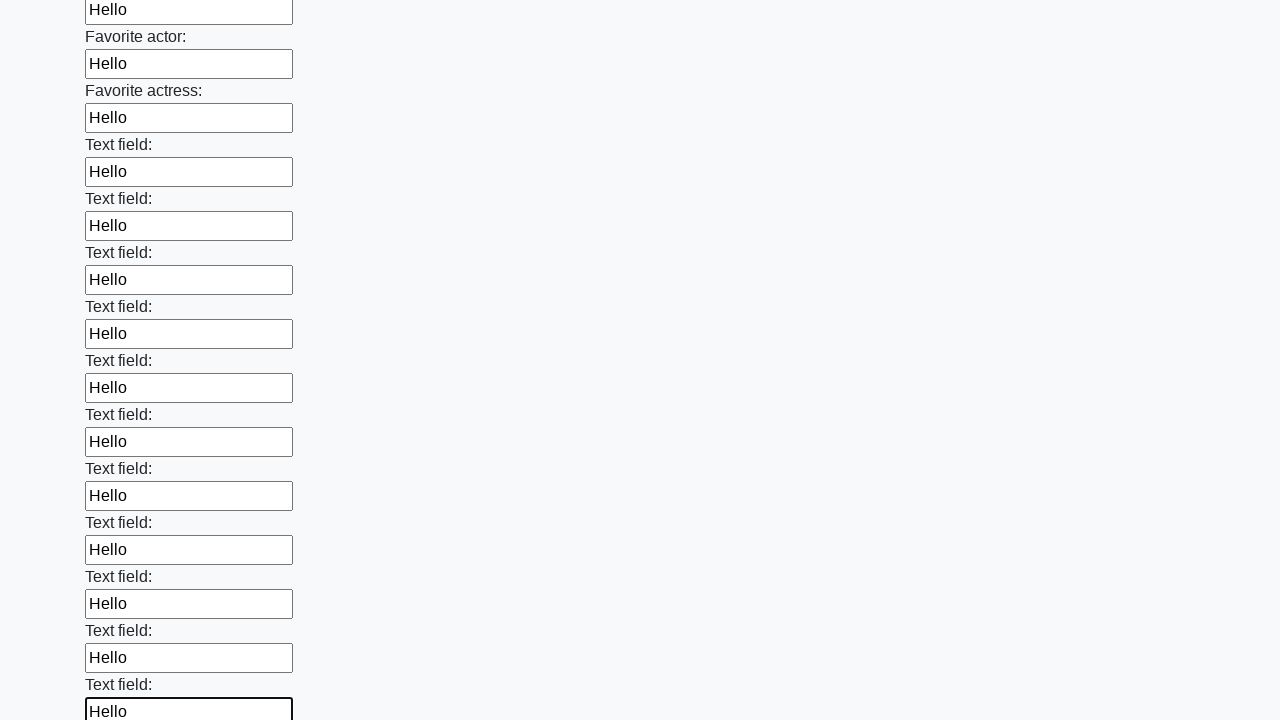

Filled an input field with 'Hello ' on input >> nth=37
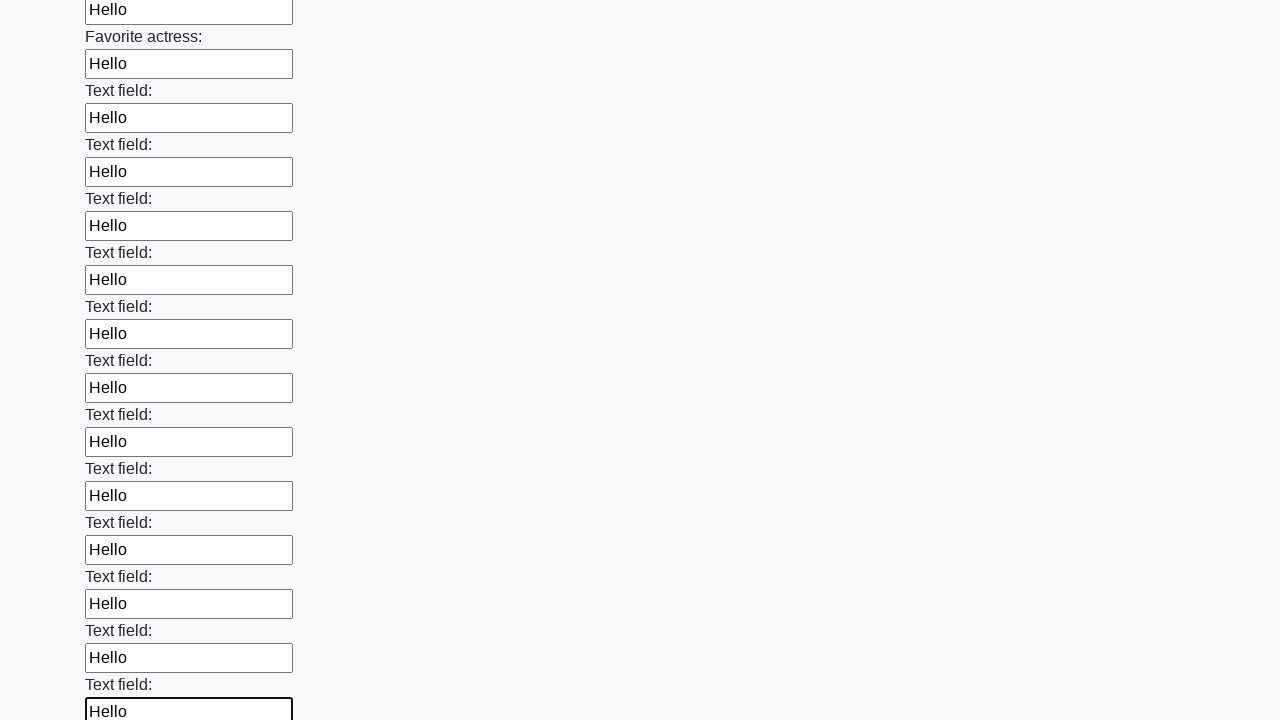

Filled an input field with 'Hello ' on input >> nth=38
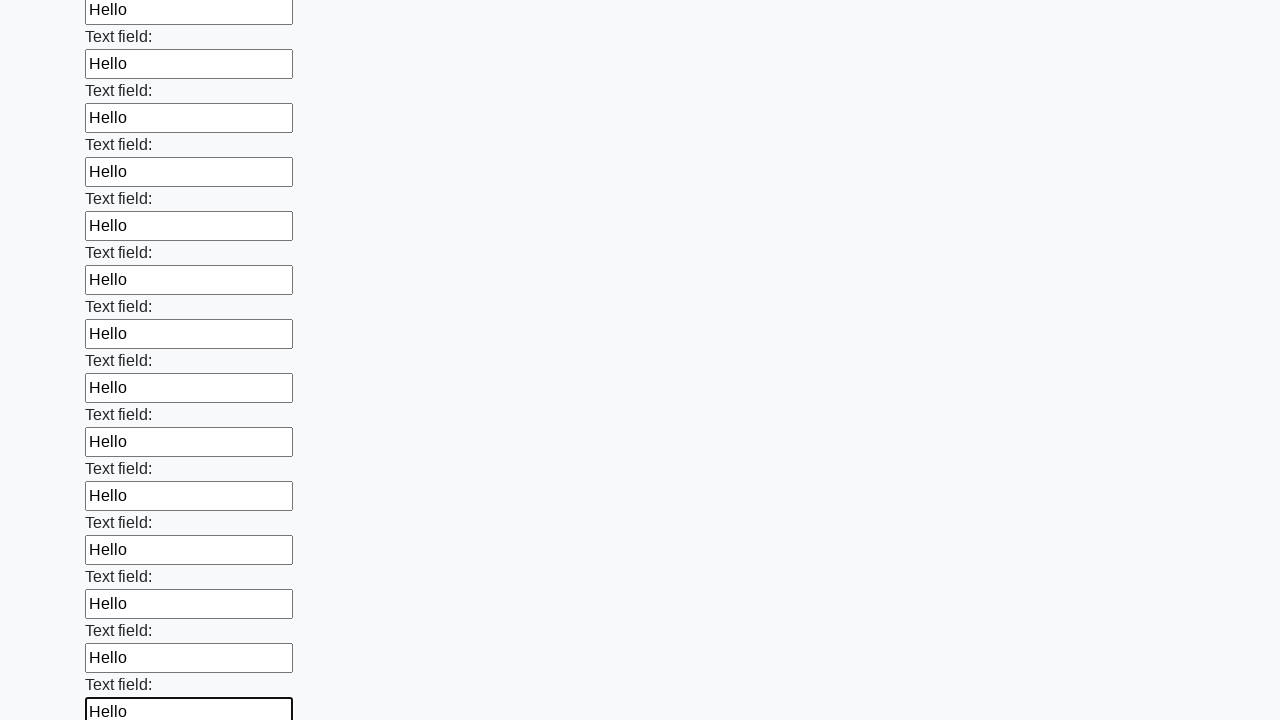

Filled an input field with 'Hello ' on input >> nth=39
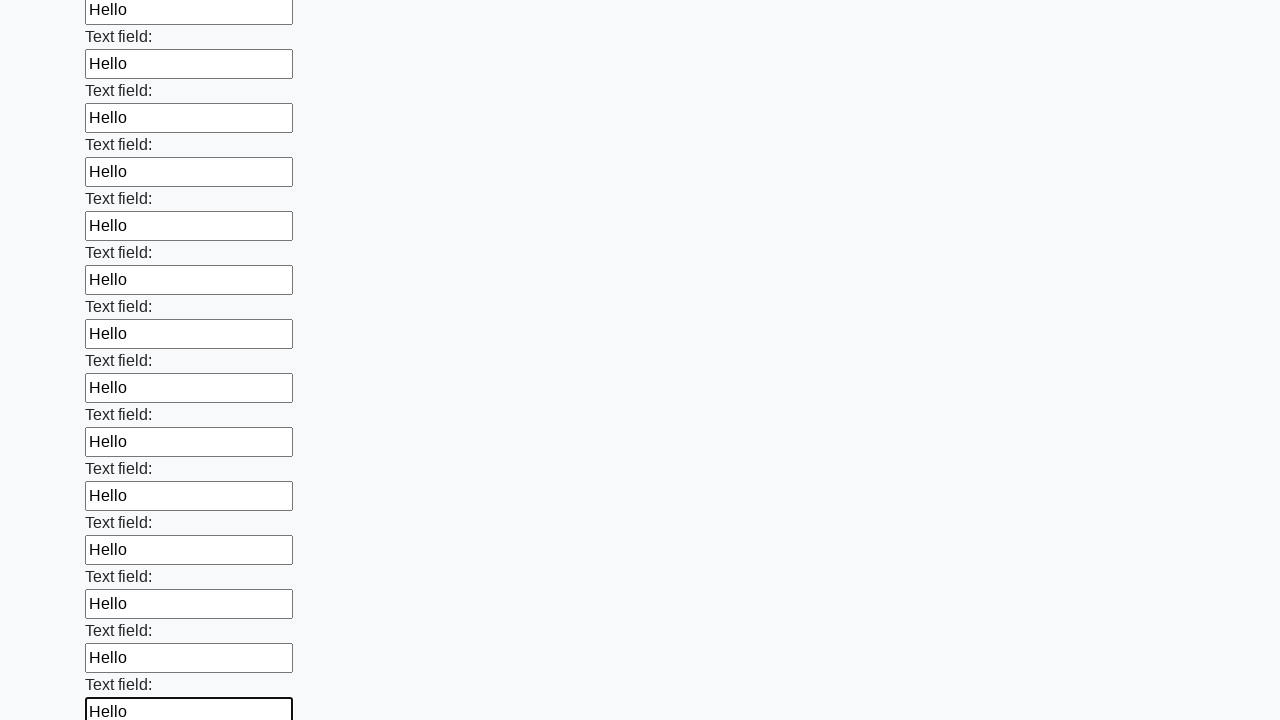

Filled an input field with 'Hello ' on input >> nth=40
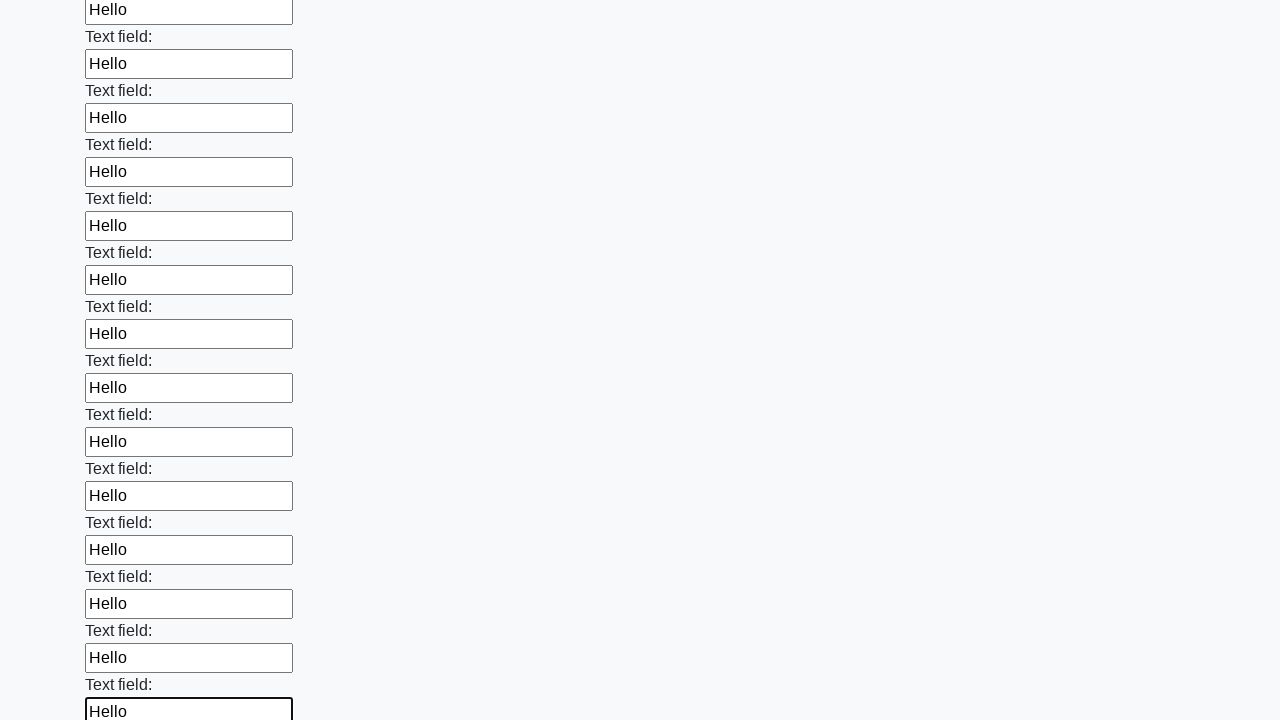

Filled an input field with 'Hello ' on input >> nth=41
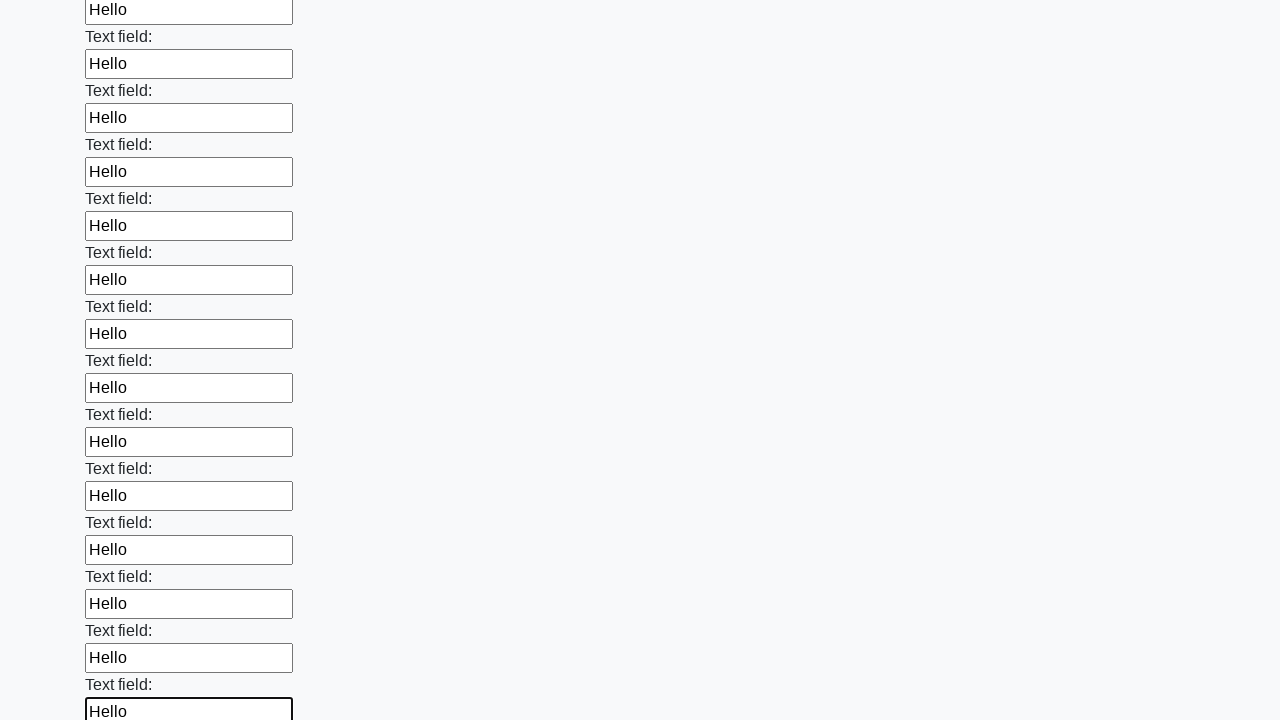

Filled an input field with 'Hello ' on input >> nth=42
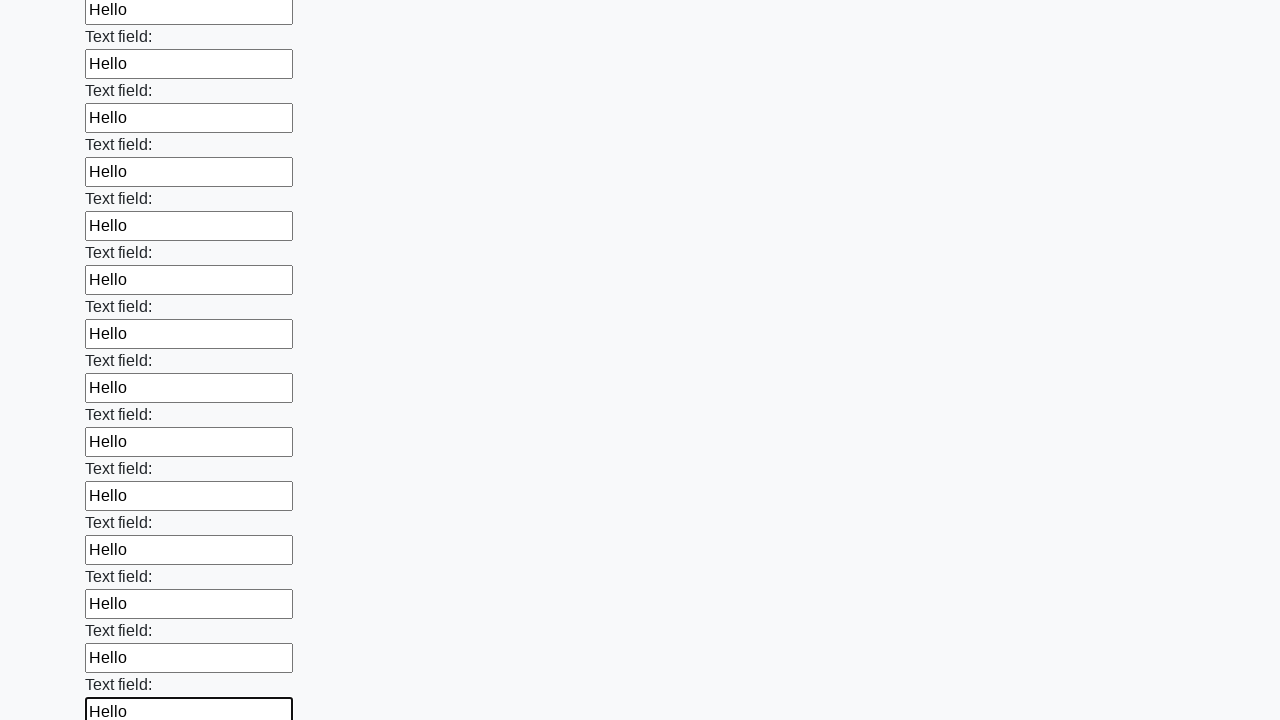

Filled an input field with 'Hello ' on input >> nth=43
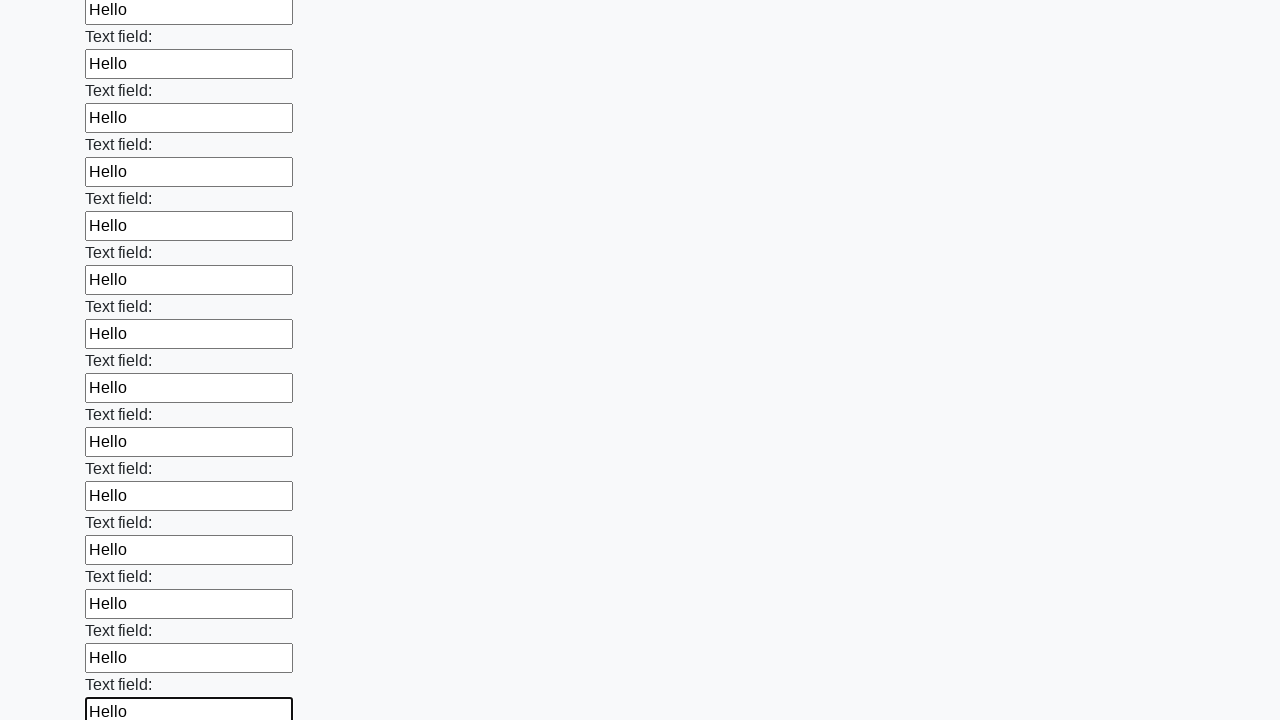

Filled an input field with 'Hello ' on input >> nth=44
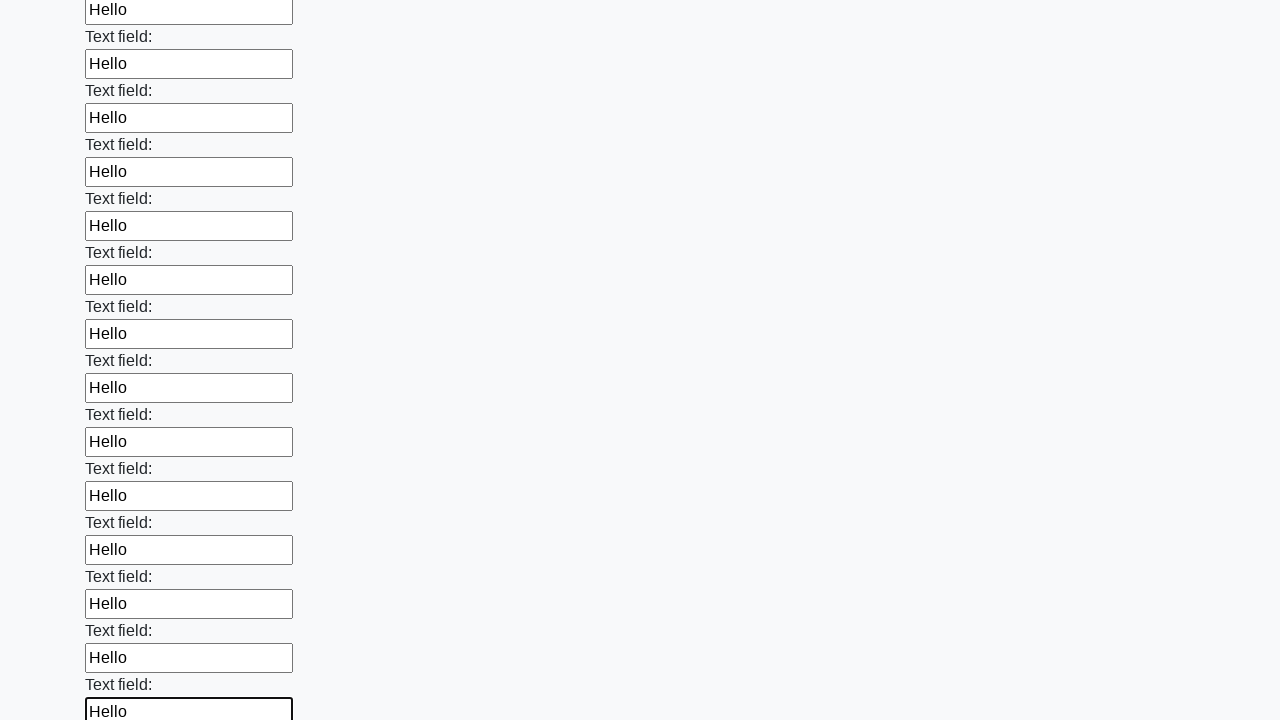

Filled an input field with 'Hello ' on input >> nth=45
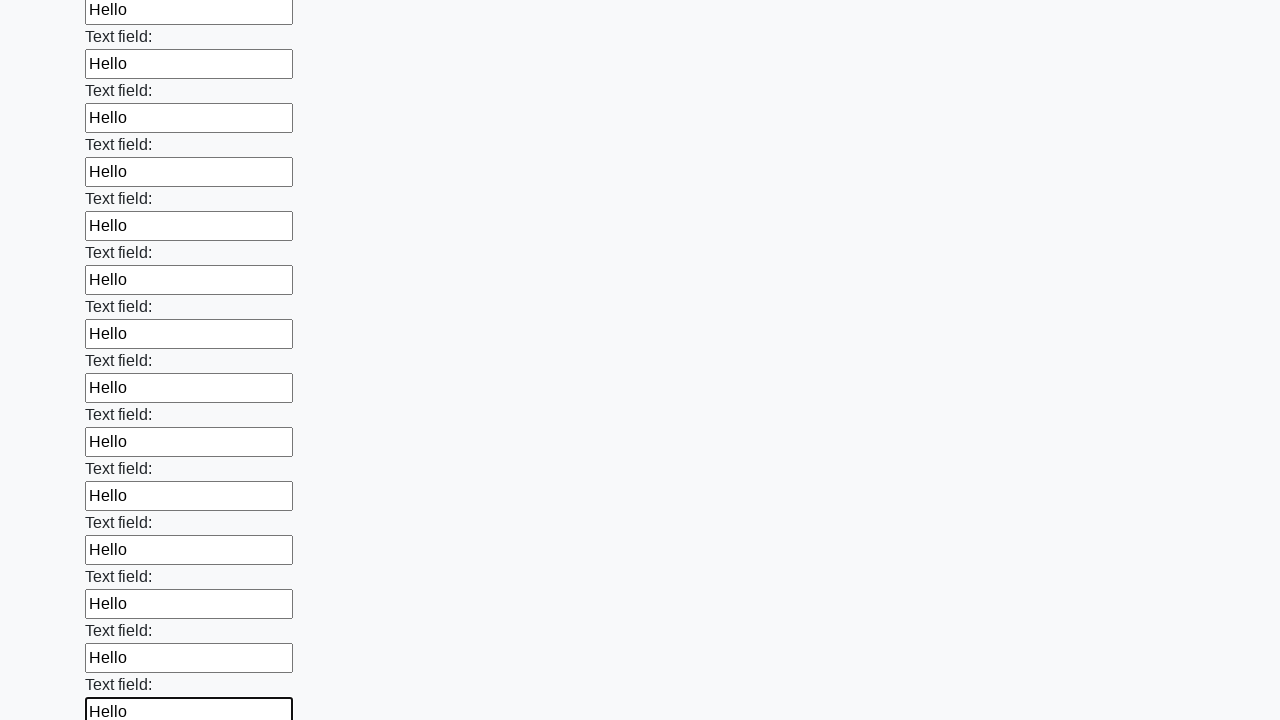

Filled an input field with 'Hello ' on input >> nth=46
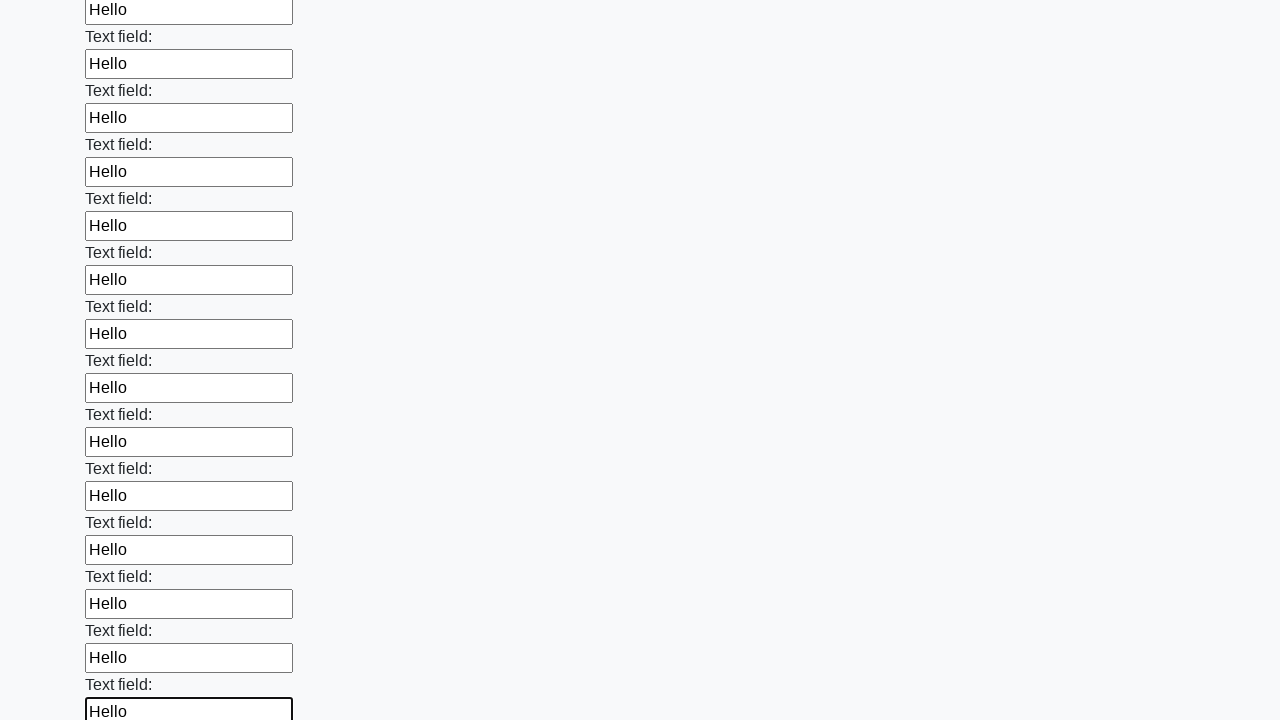

Filled an input field with 'Hello ' on input >> nth=47
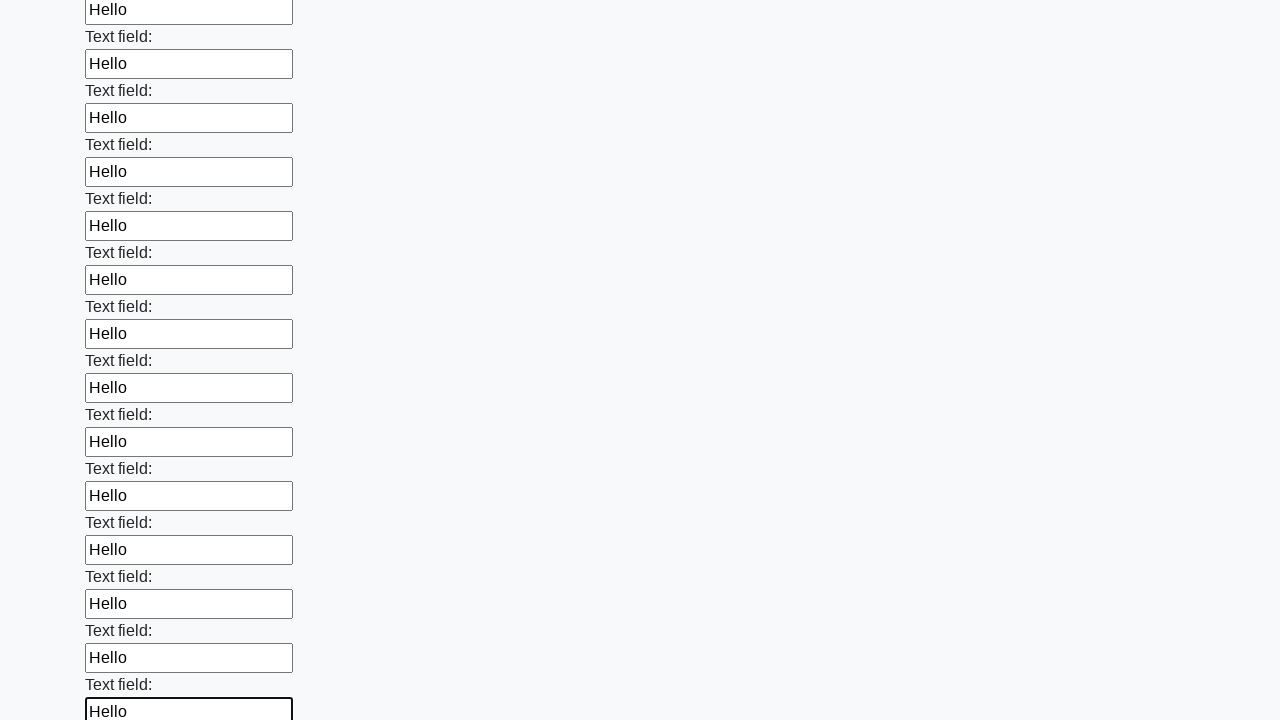

Filled an input field with 'Hello ' on input >> nth=48
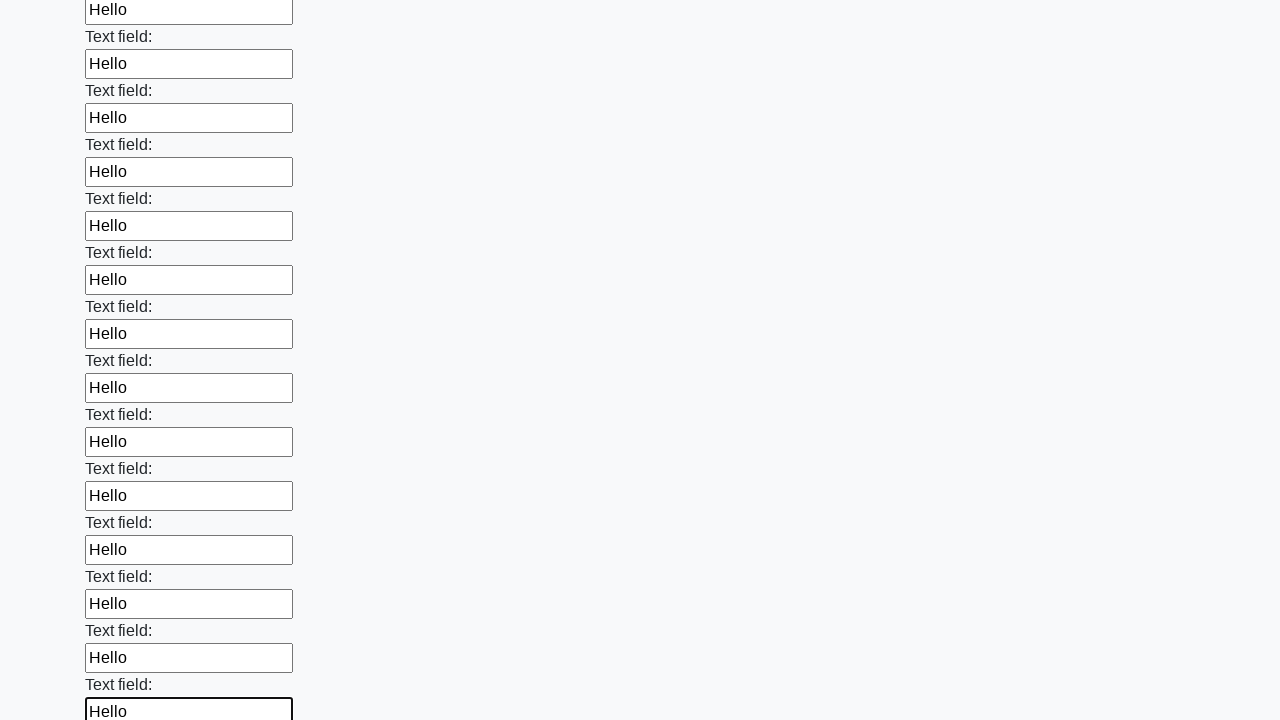

Filled an input field with 'Hello ' on input >> nth=49
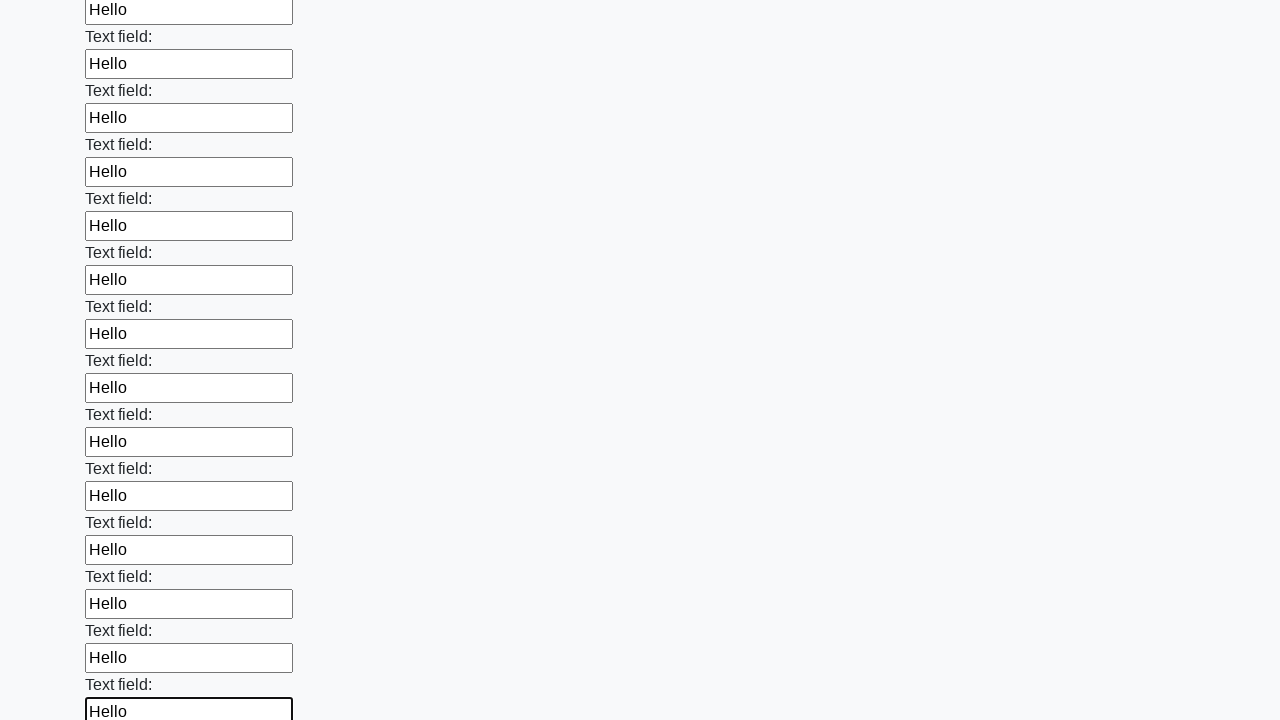

Filled an input field with 'Hello ' on input >> nth=50
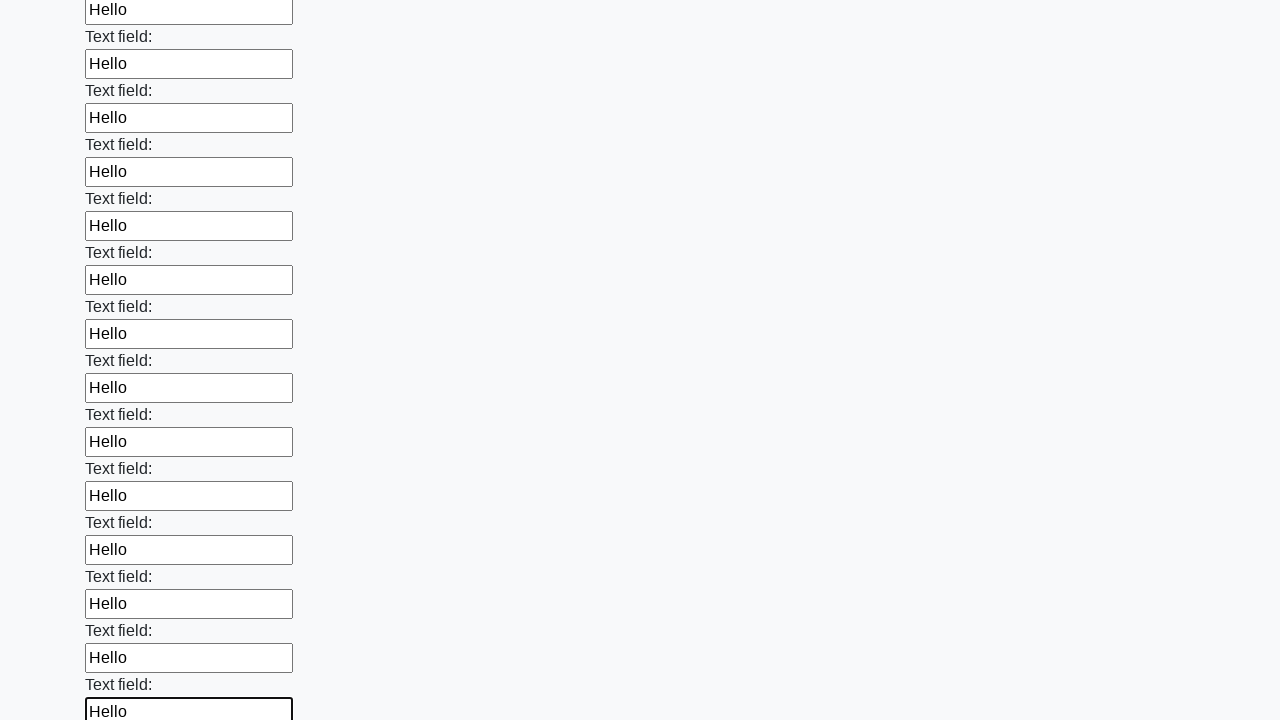

Filled an input field with 'Hello ' on input >> nth=51
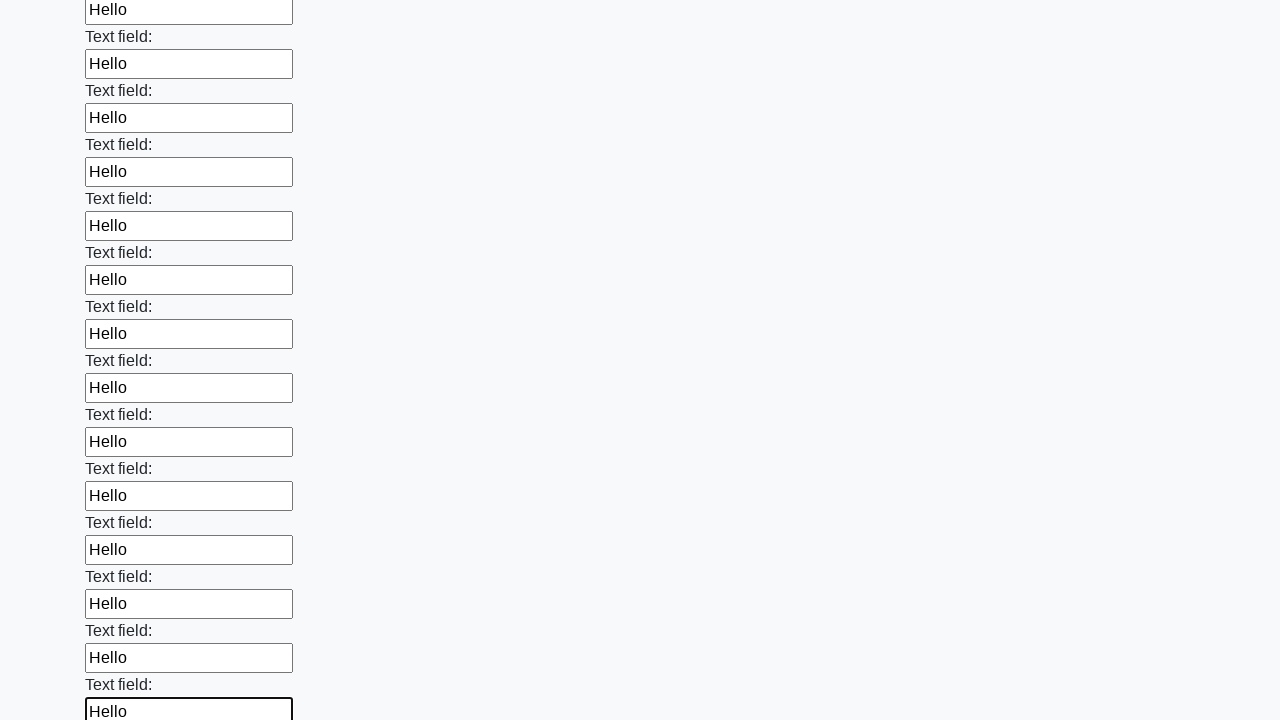

Filled an input field with 'Hello ' on input >> nth=52
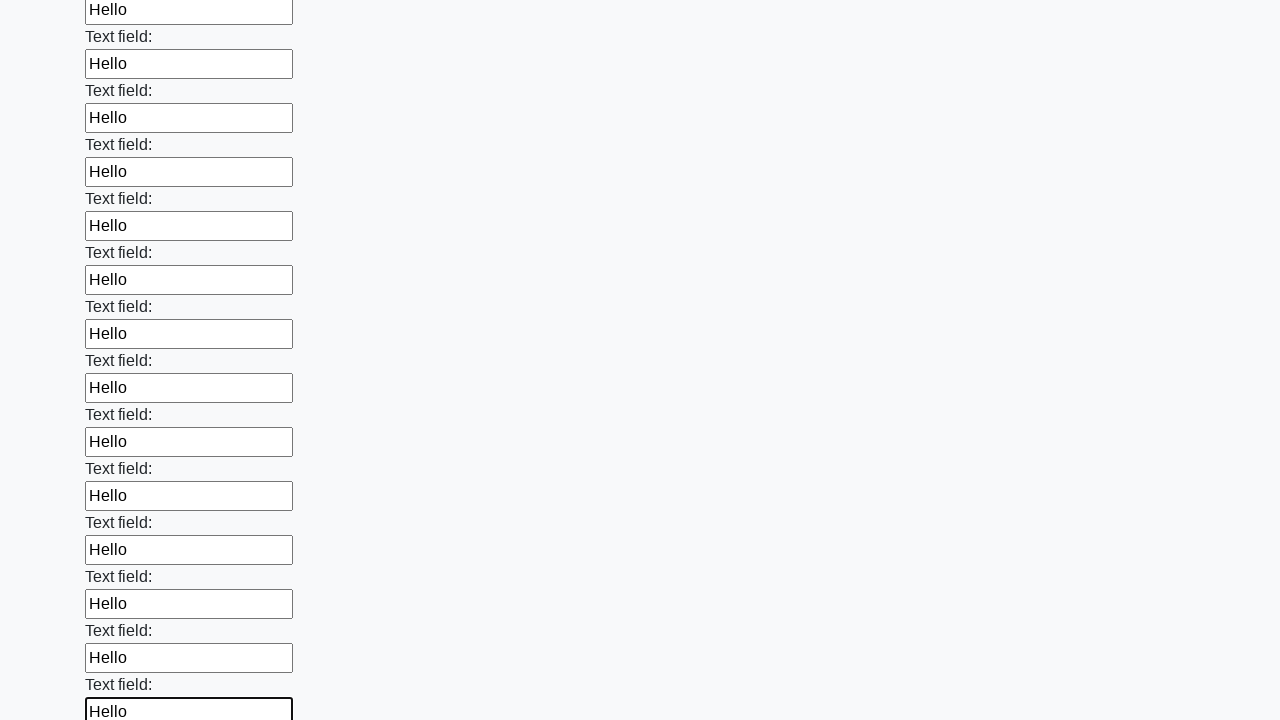

Filled an input field with 'Hello ' on input >> nth=53
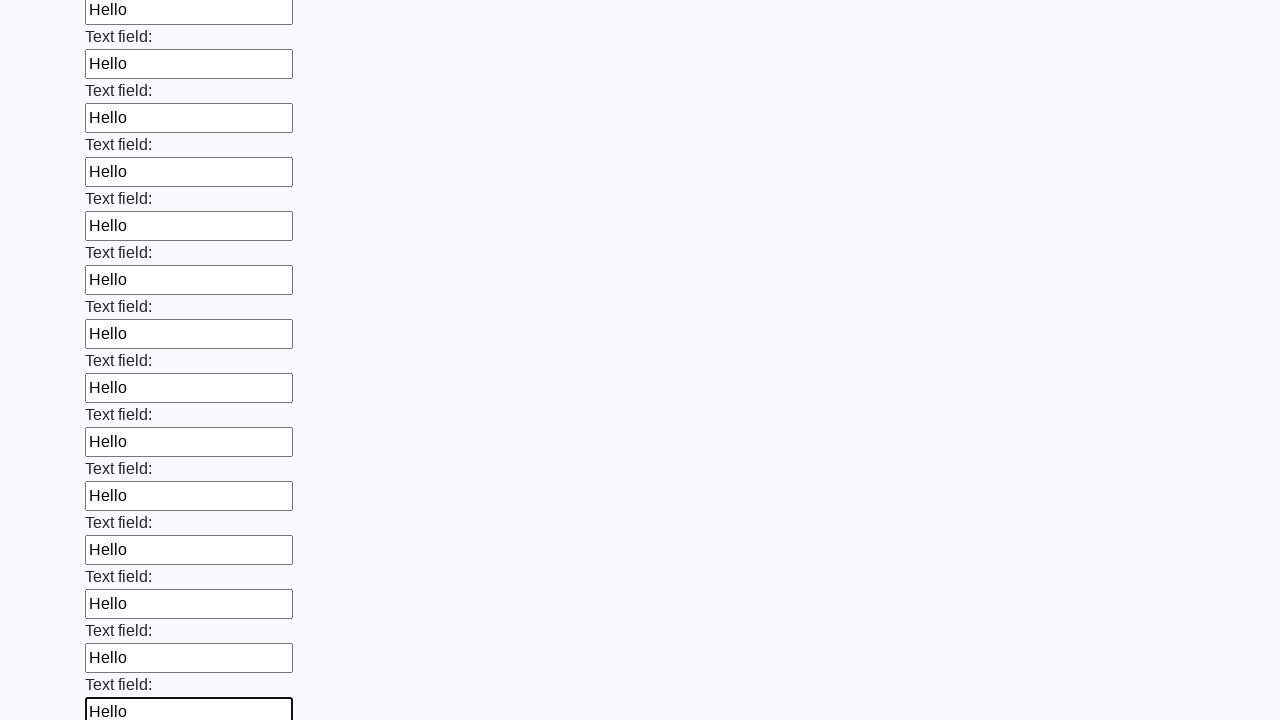

Filled an input field with 'Hello ' on input >> nth=54
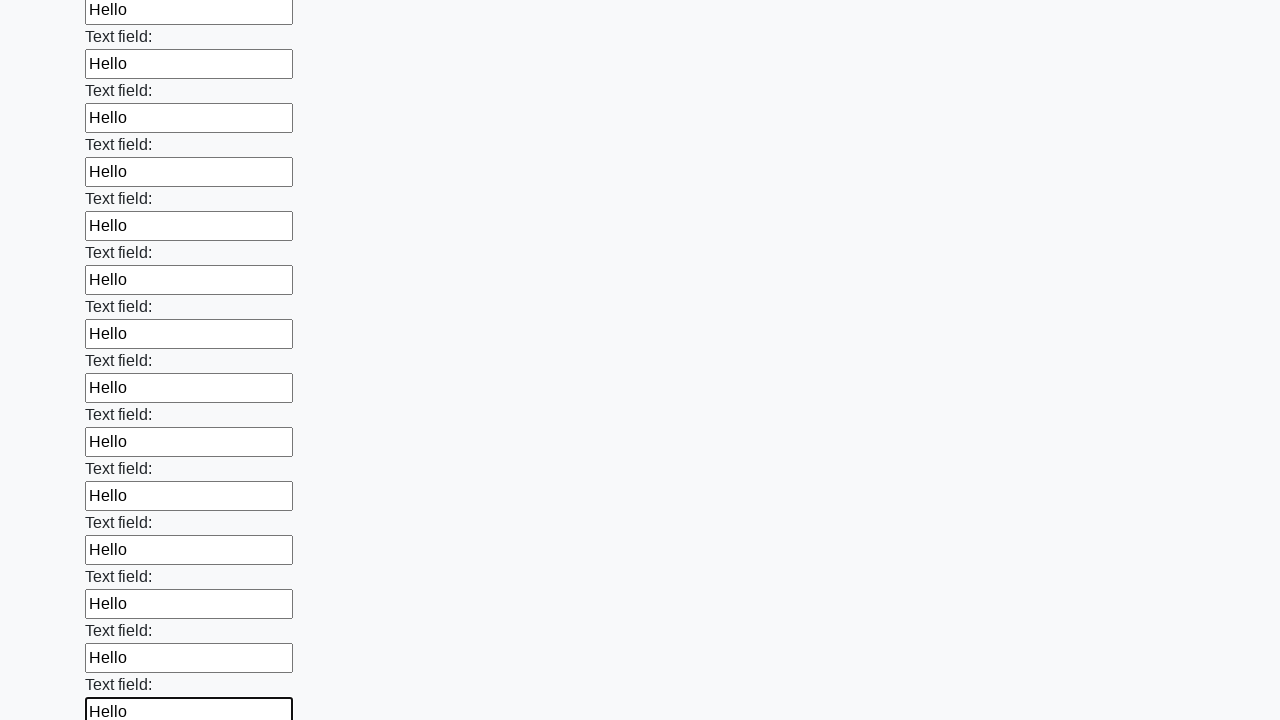

Filled an input field with 'Hello ' on input >> nth=55
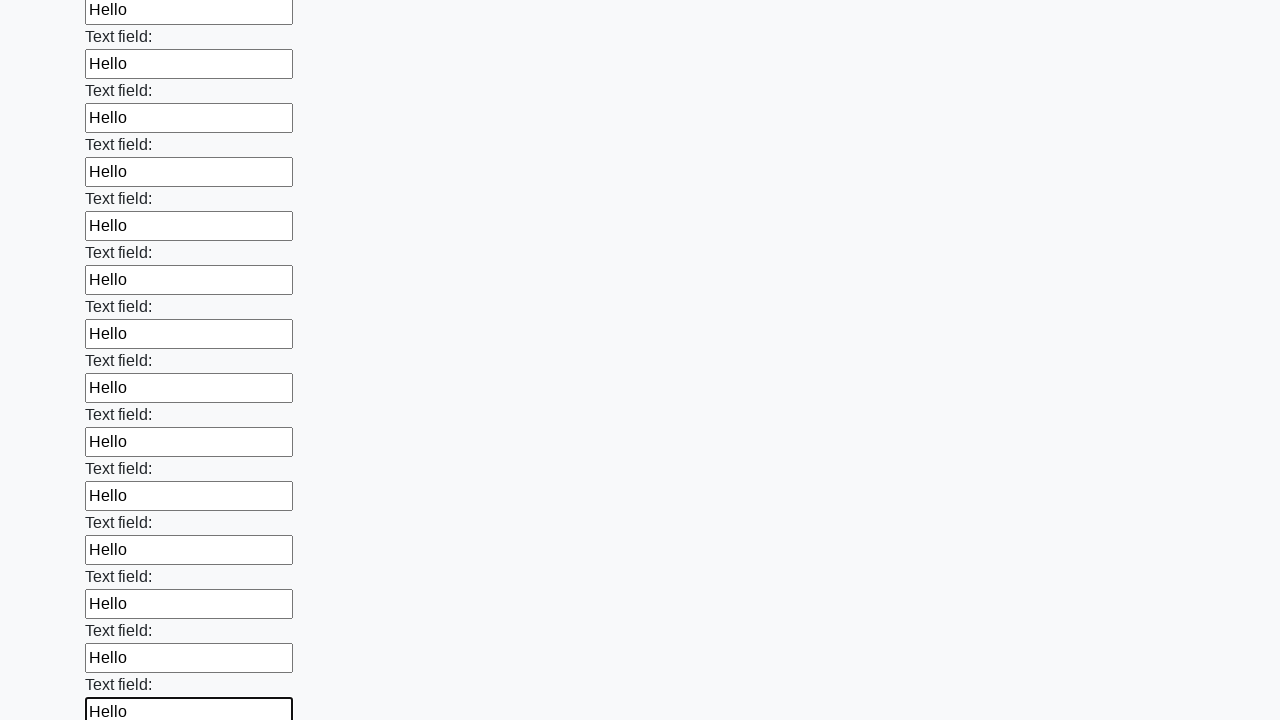

Filled an input field with 'Hello ' on input >> nth=56
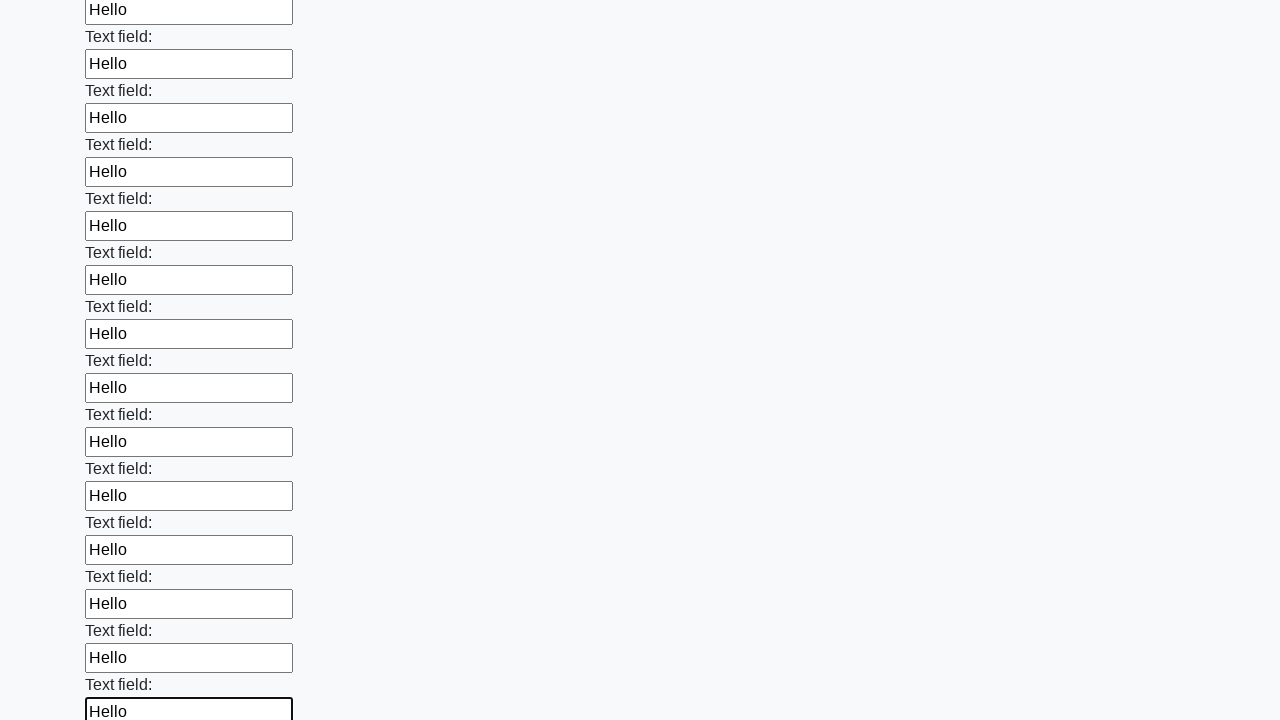

Filled an input field with 'Hello ' on input >> nth=57
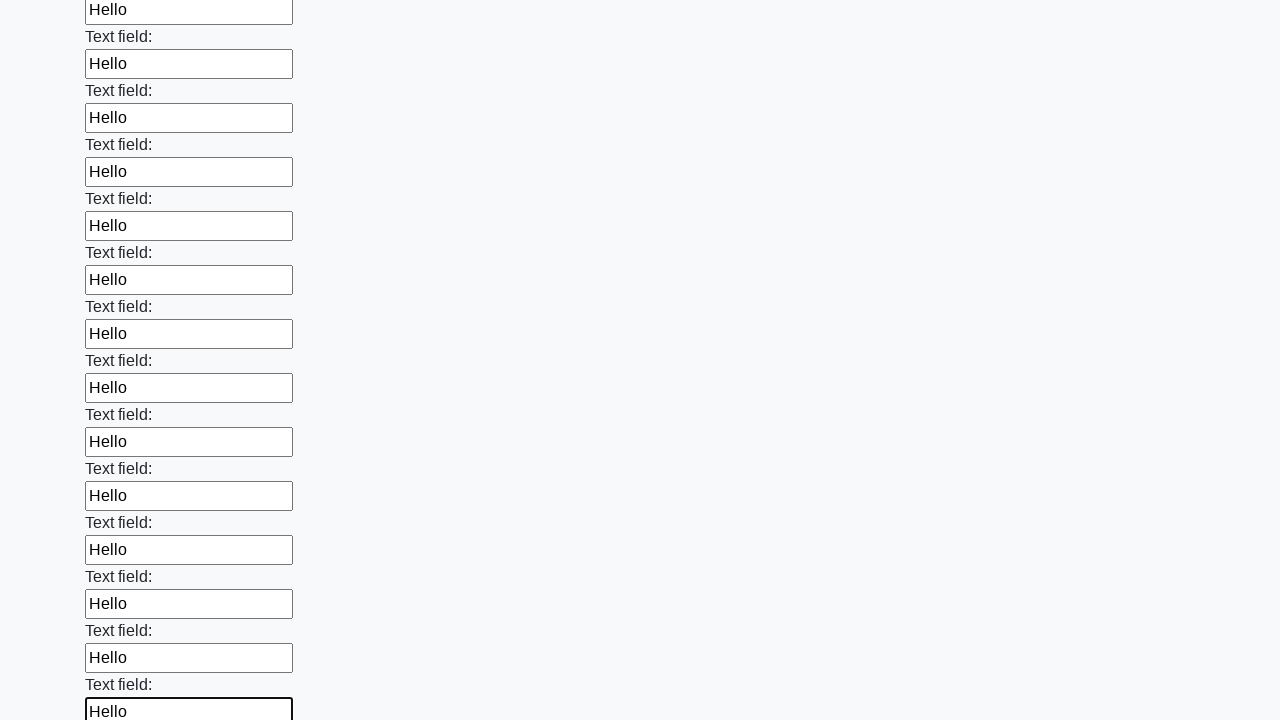

Filled an input field with 'Hello ' on input >> nth=58
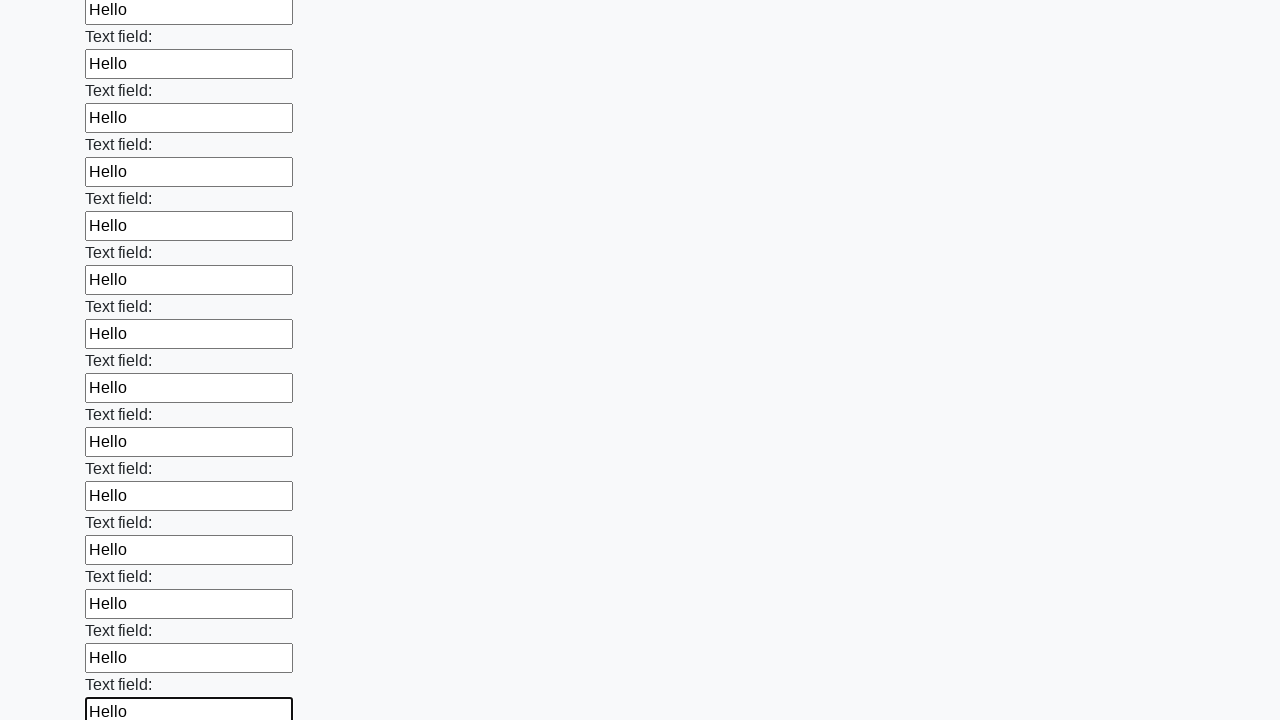

Filled an input field with 'Hello ' on input >> nth=59
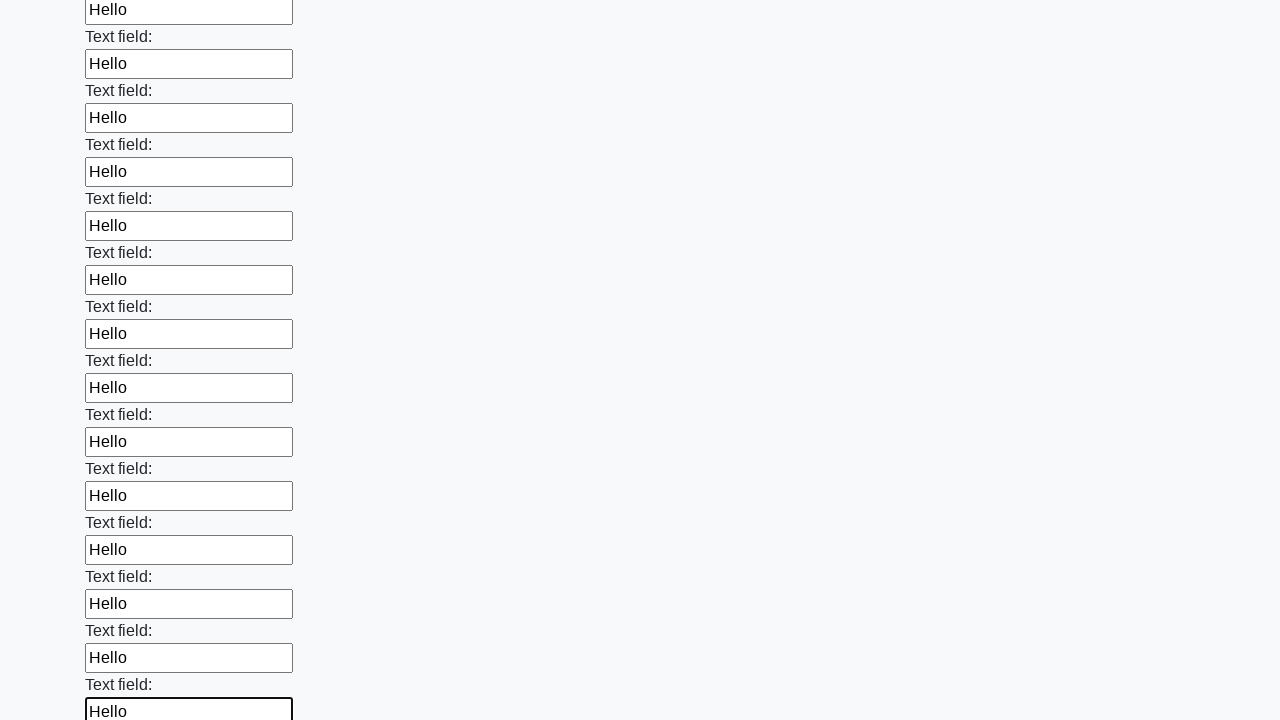

Filled an input field with 'Hello ' on input >> nth=60
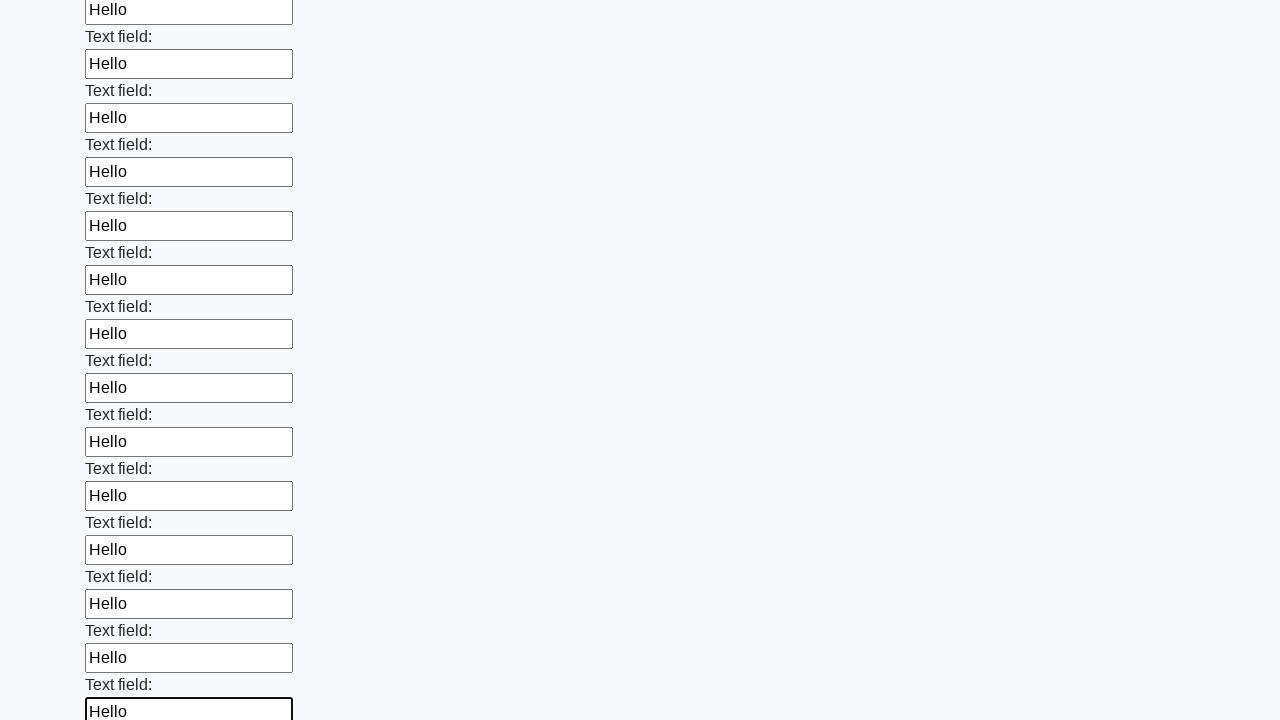

Filled an input field with 'Hello ' on input >> nth=61
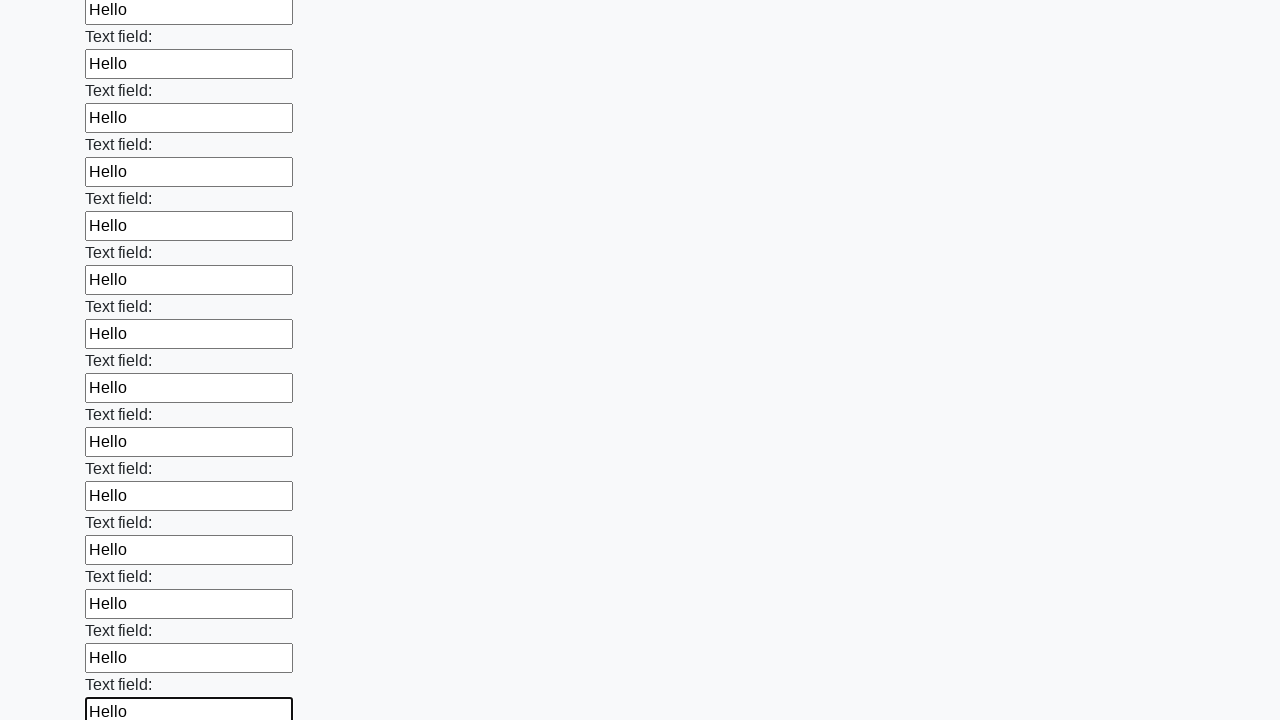

Filled an input field with 'Hello ' on input >> nth=62
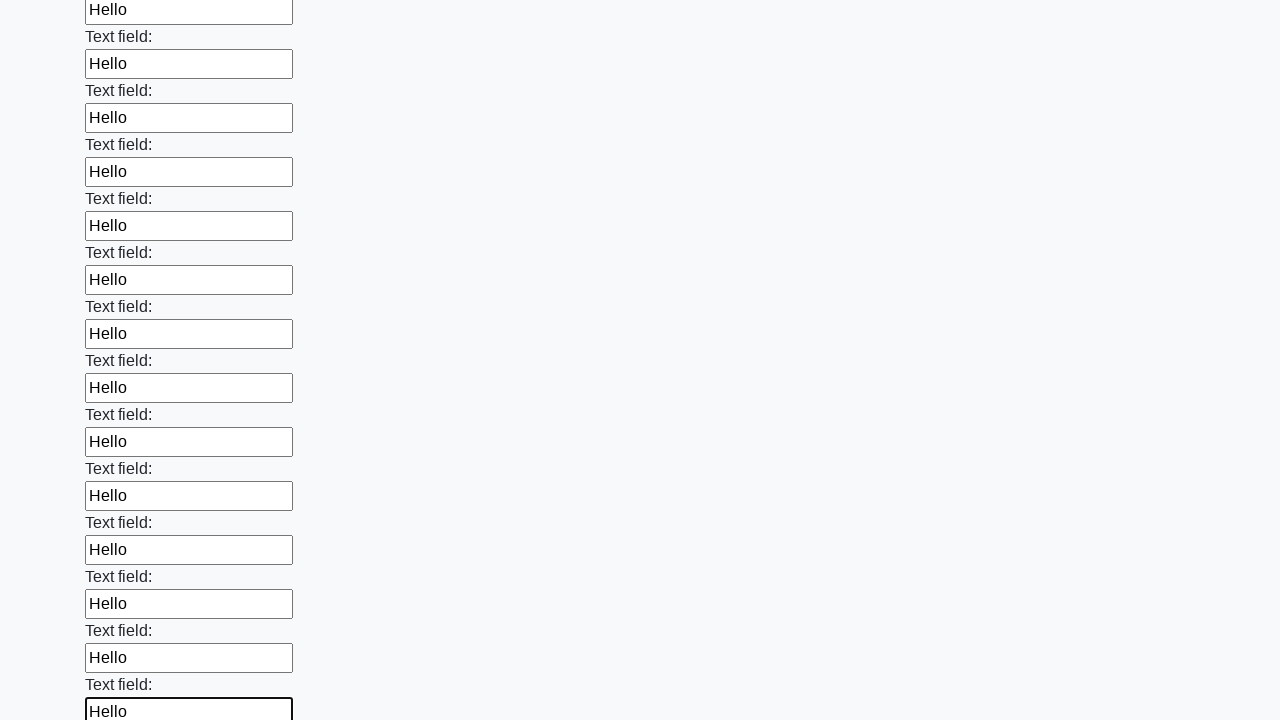

Filled an input field with 'Hello ' on input >> nth=63
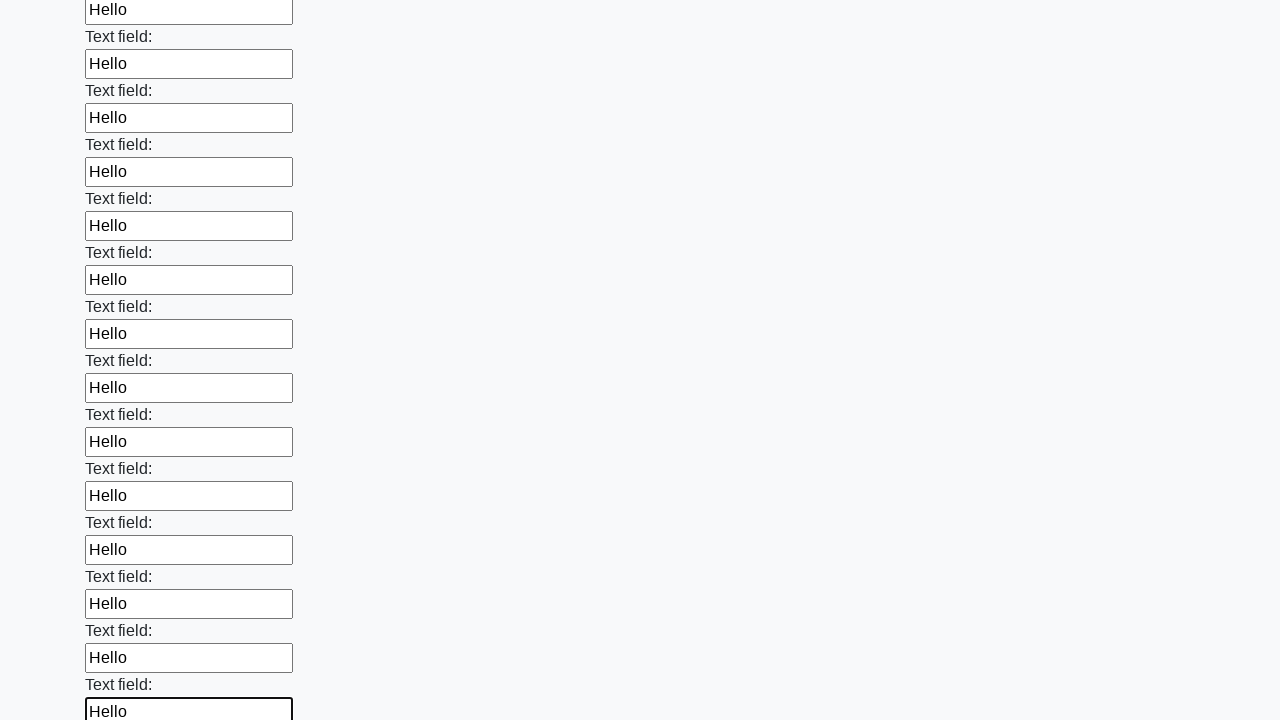

Filled an input field with 'Hello ' on input >> nth=64
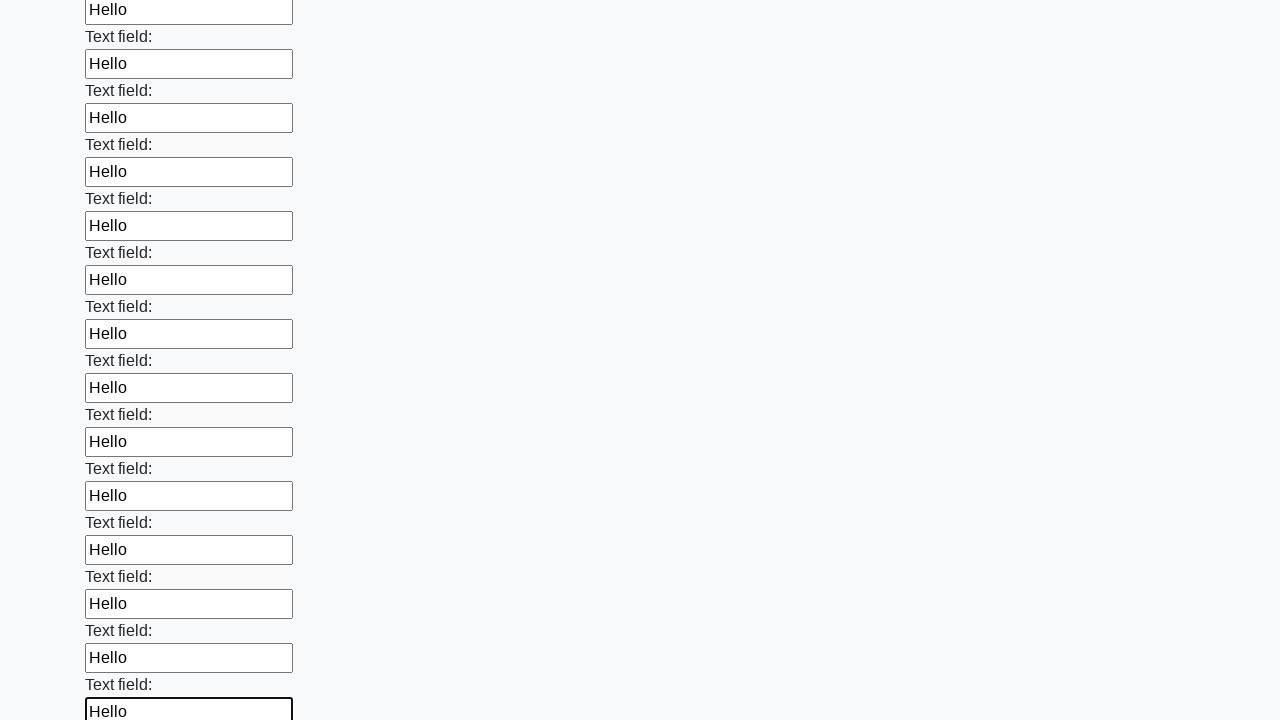

Filled an input field with 'Hello ' on input >> nth=65
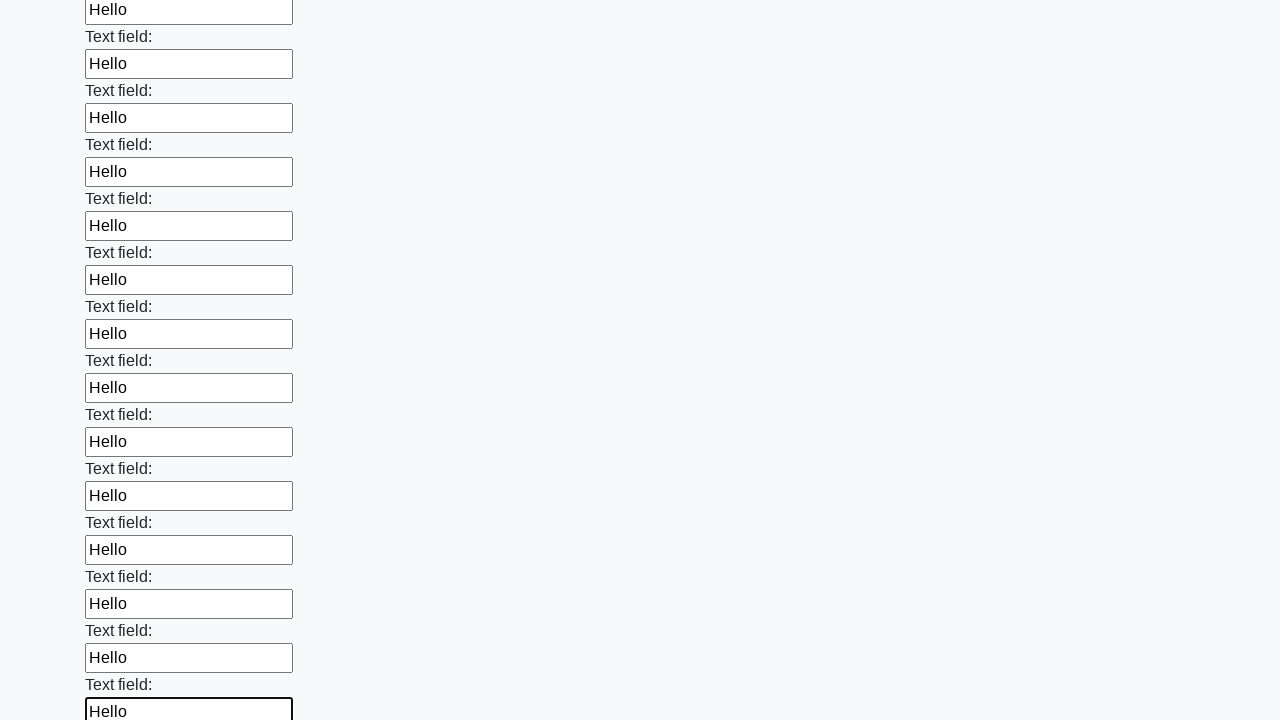

Filled an input field with 'Hello ' on input >> nth=66
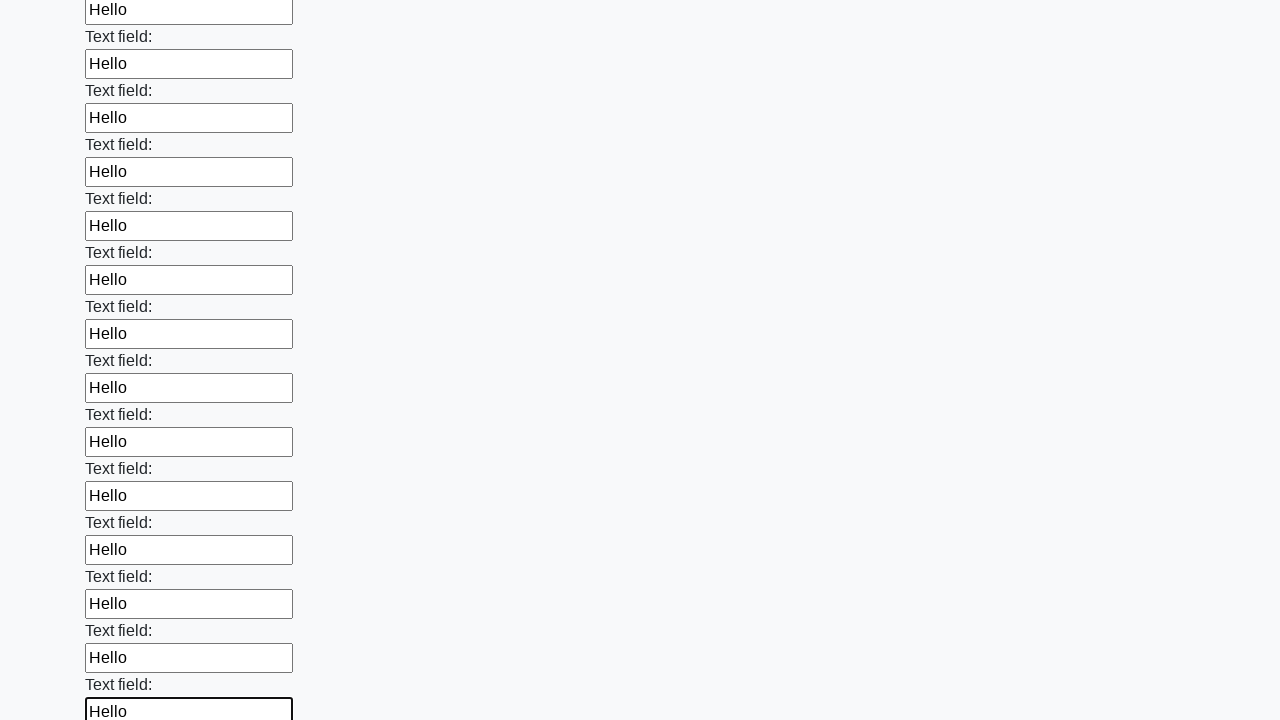

Filled an input field with 'Hello ' on input >> nth=67
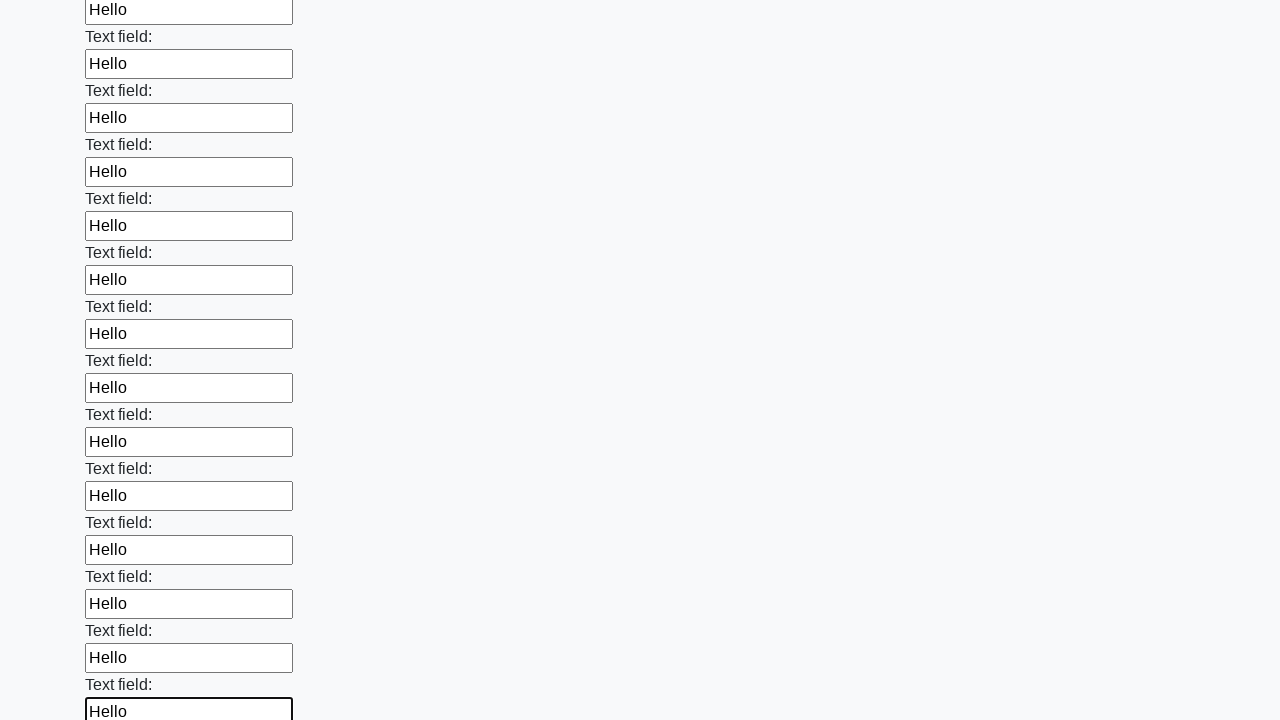

Filled an input field with 'Hello ' on input >> nth=68
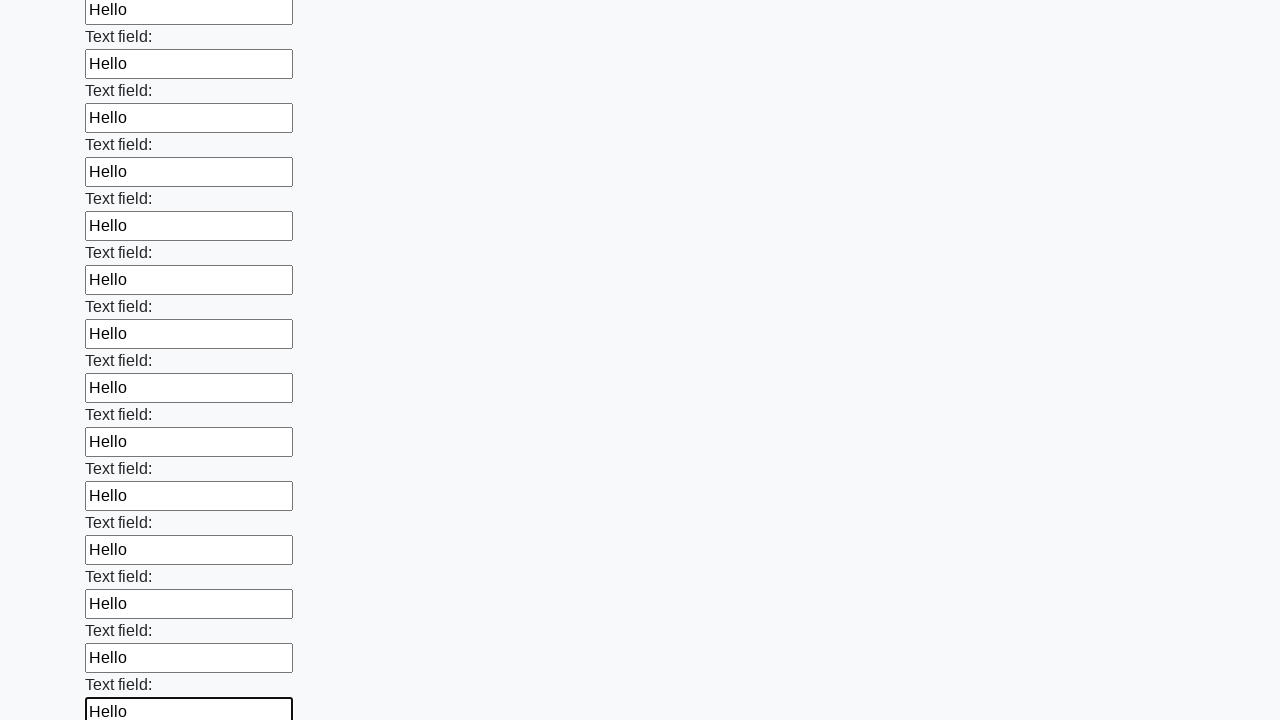

Filled an input field with 'Hello ' on input >> nth=69
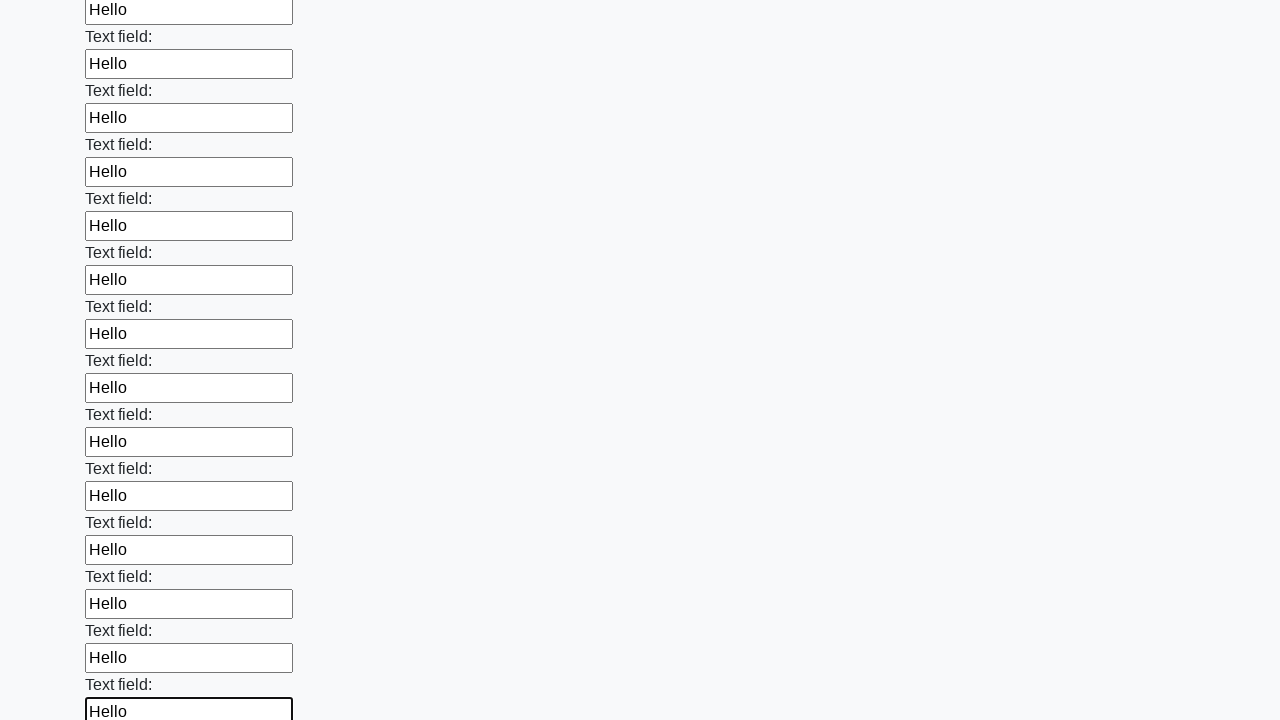

Filled an input field with 'Hello ' on input >> nth=70
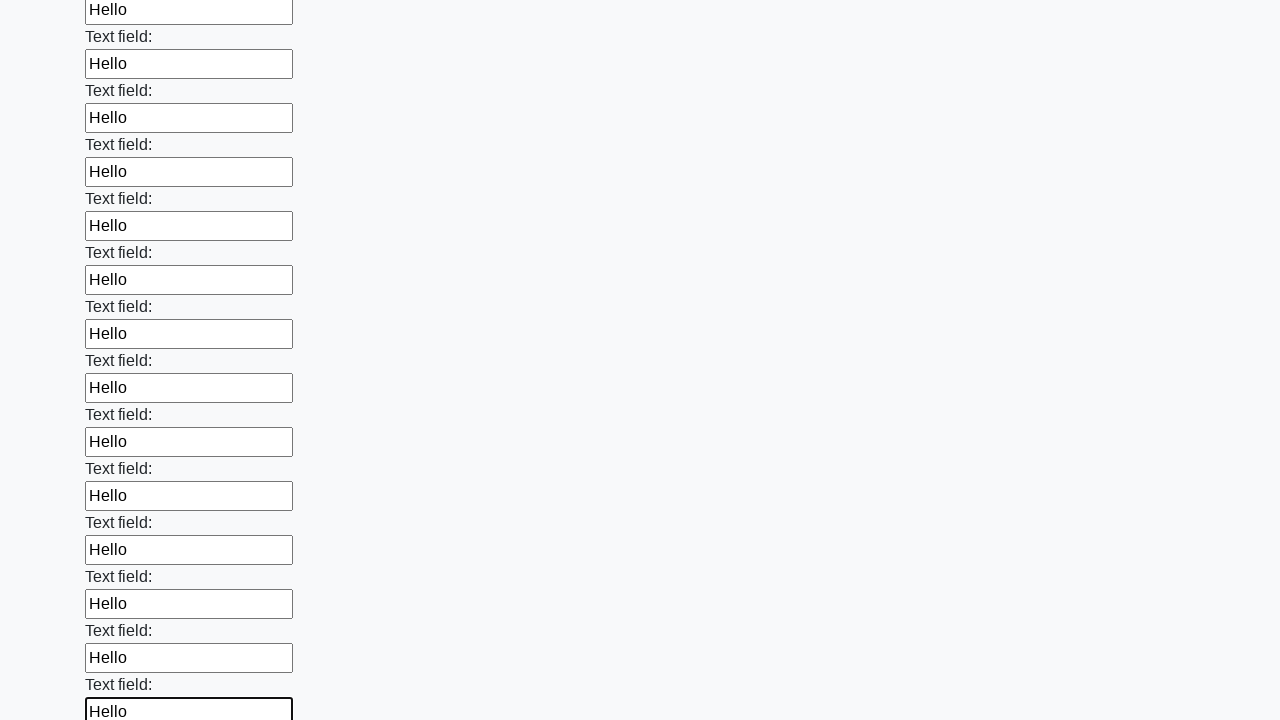

Filled an input field with 'Hello ' on input >> nth=71
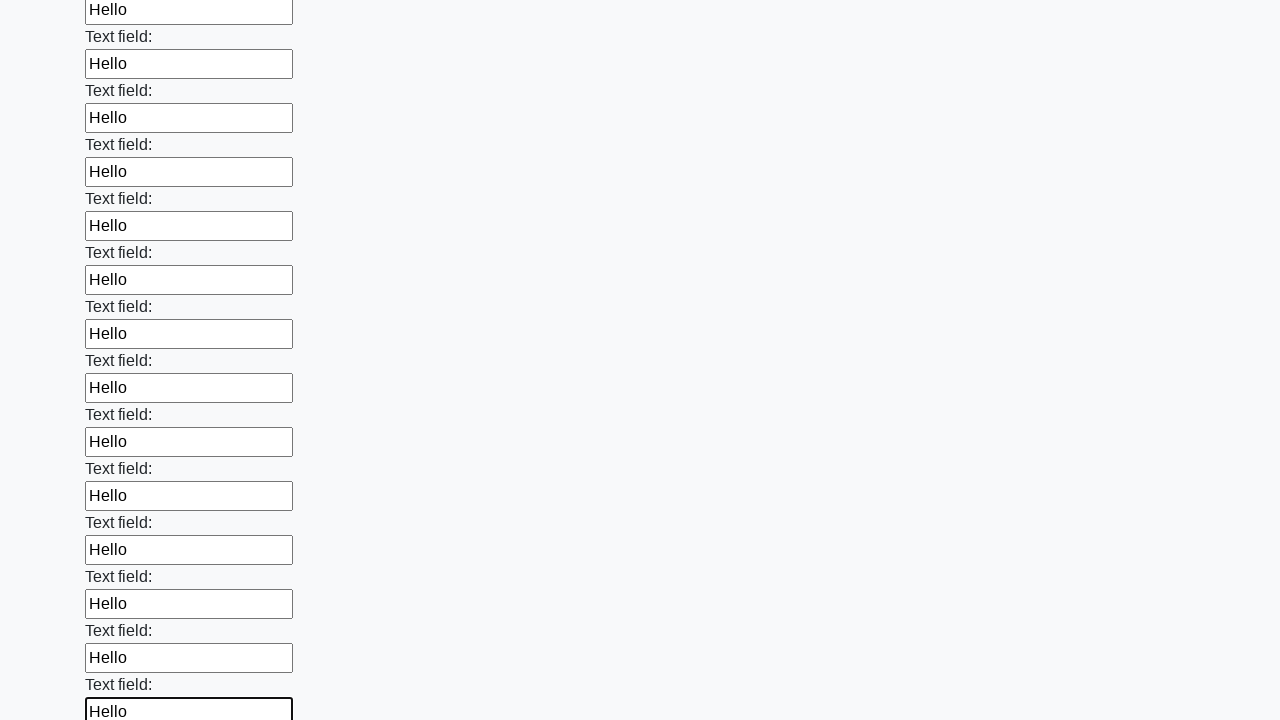

Filled an input field with 'Hello ' on input >> nth=72
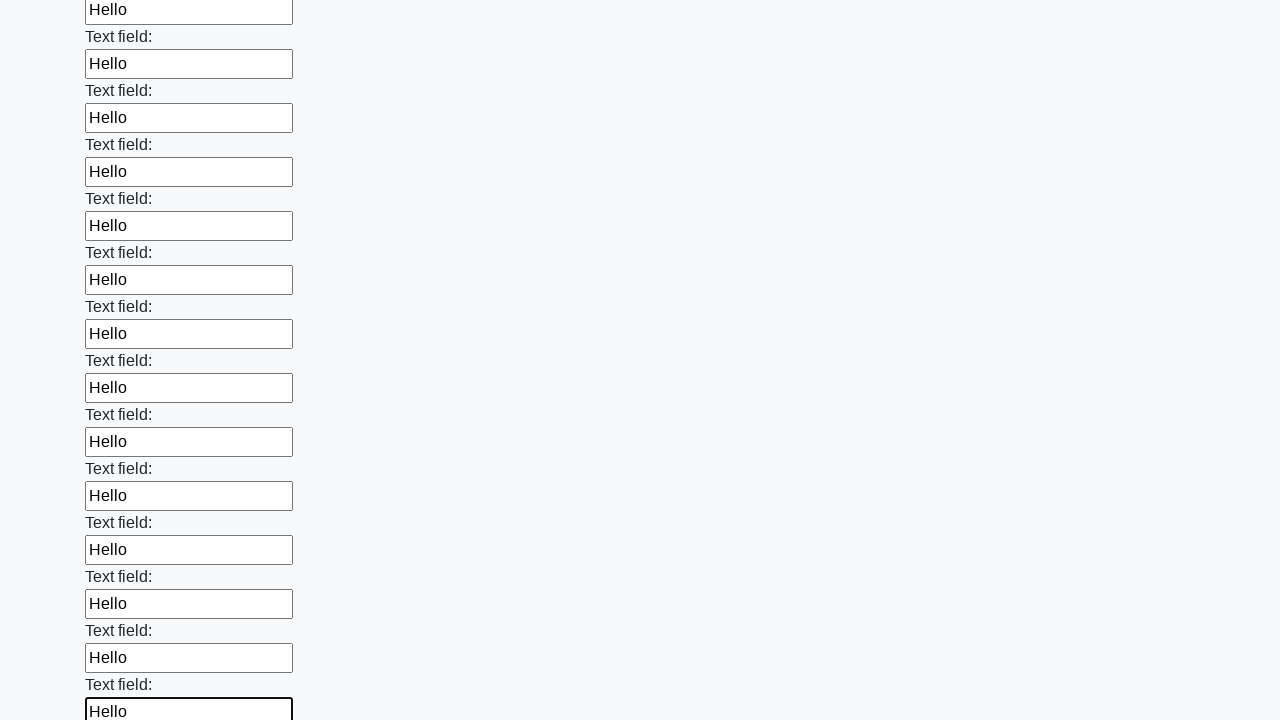

Filled an input field with 'Hello ' on input >> nth=73
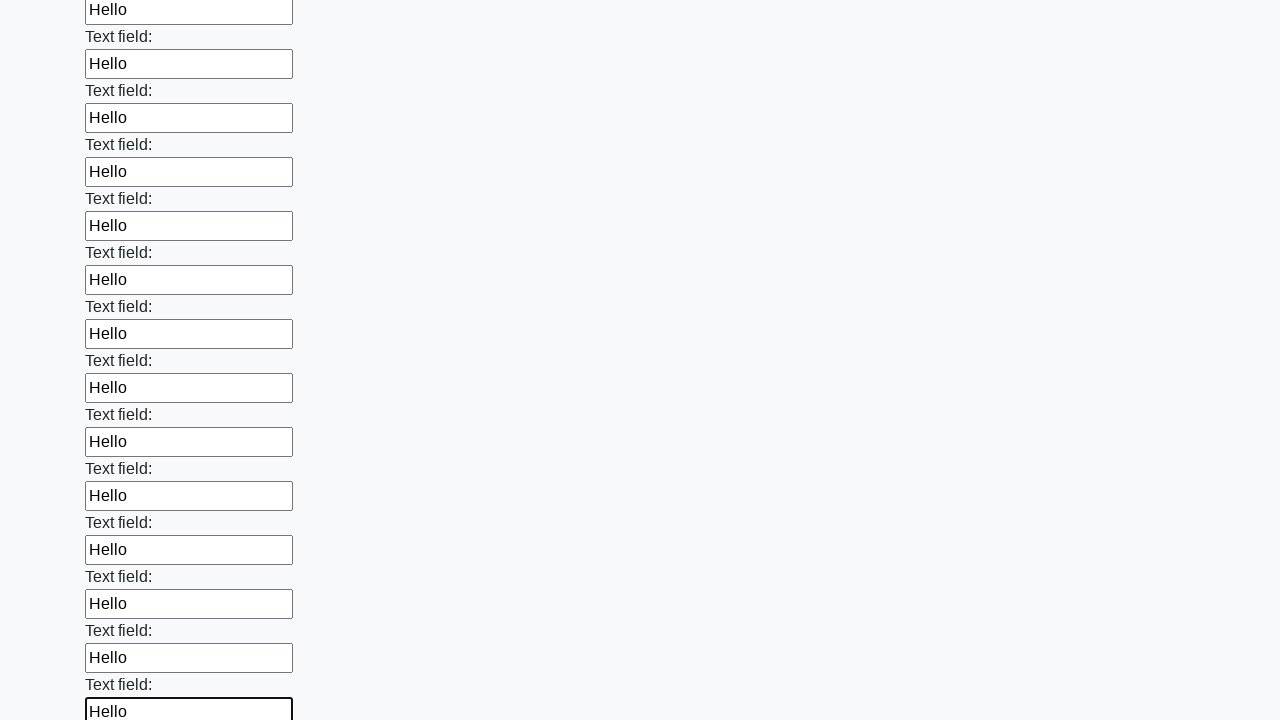

Filled an input field with 'Hello ' on input >> nth=74
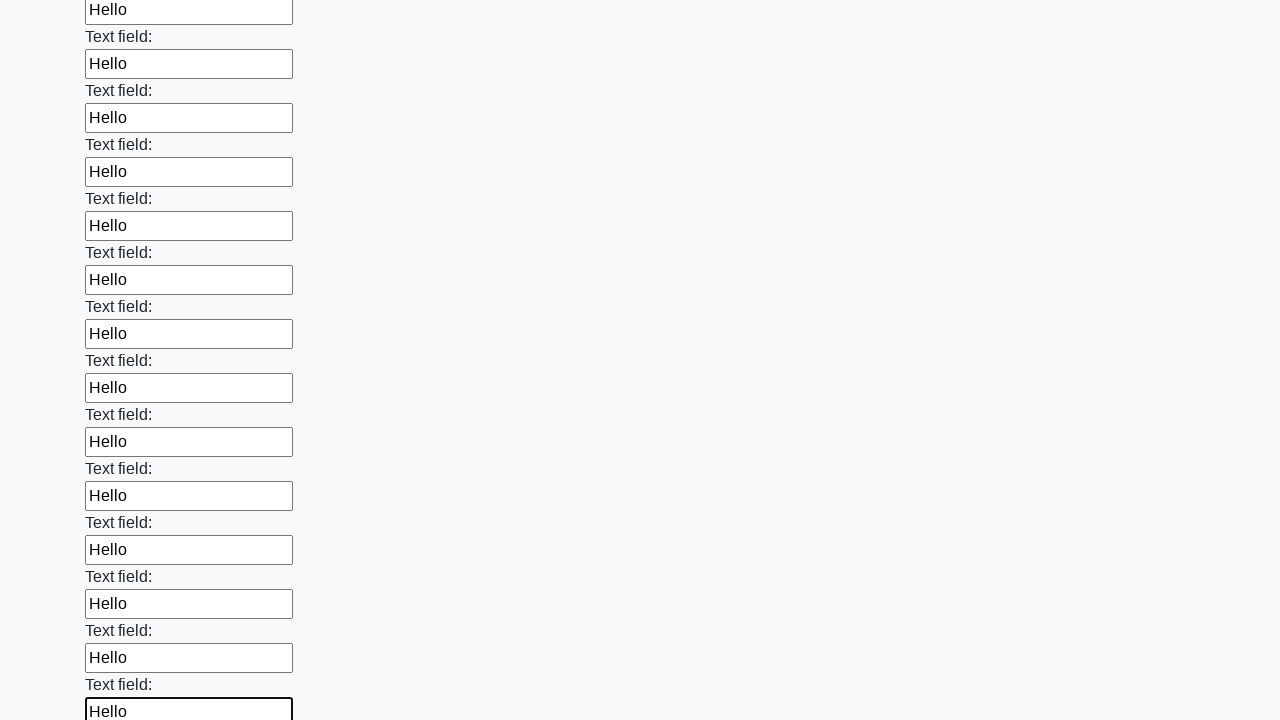

Filled an input field with 'Hello ' on input >> nth=75
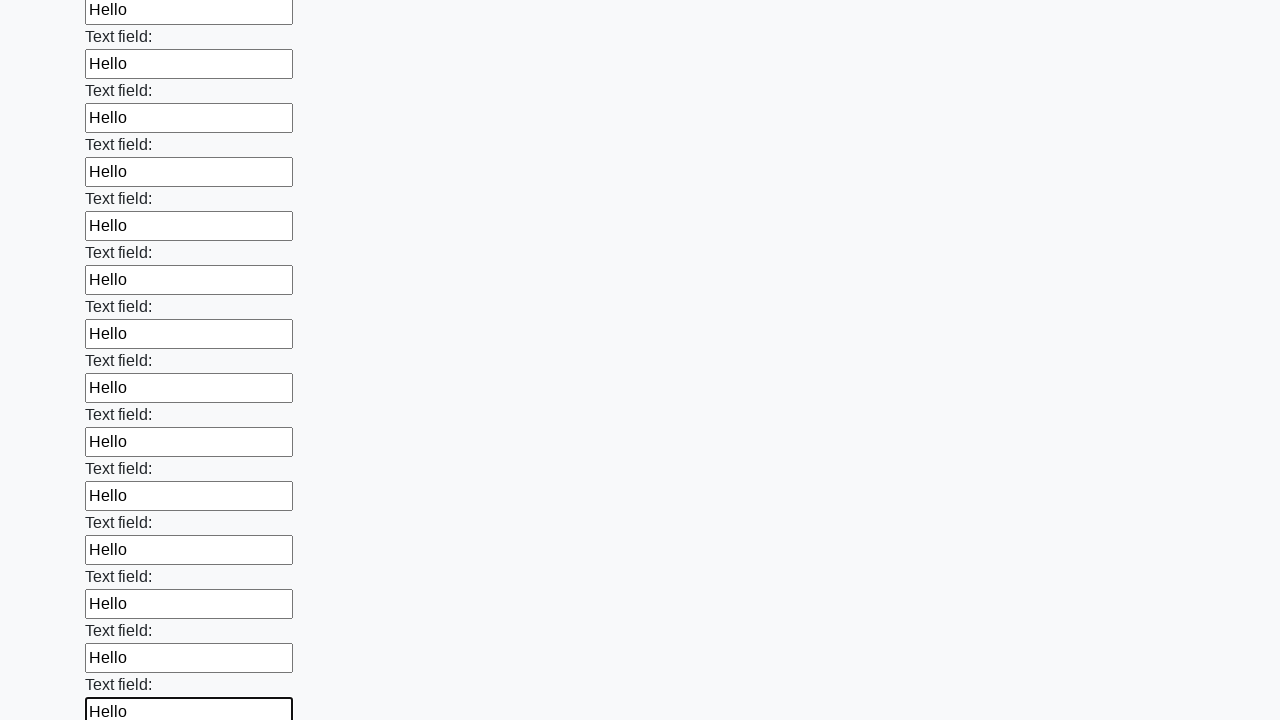

Filled an input field with 'Hello ' on input >> nth=76
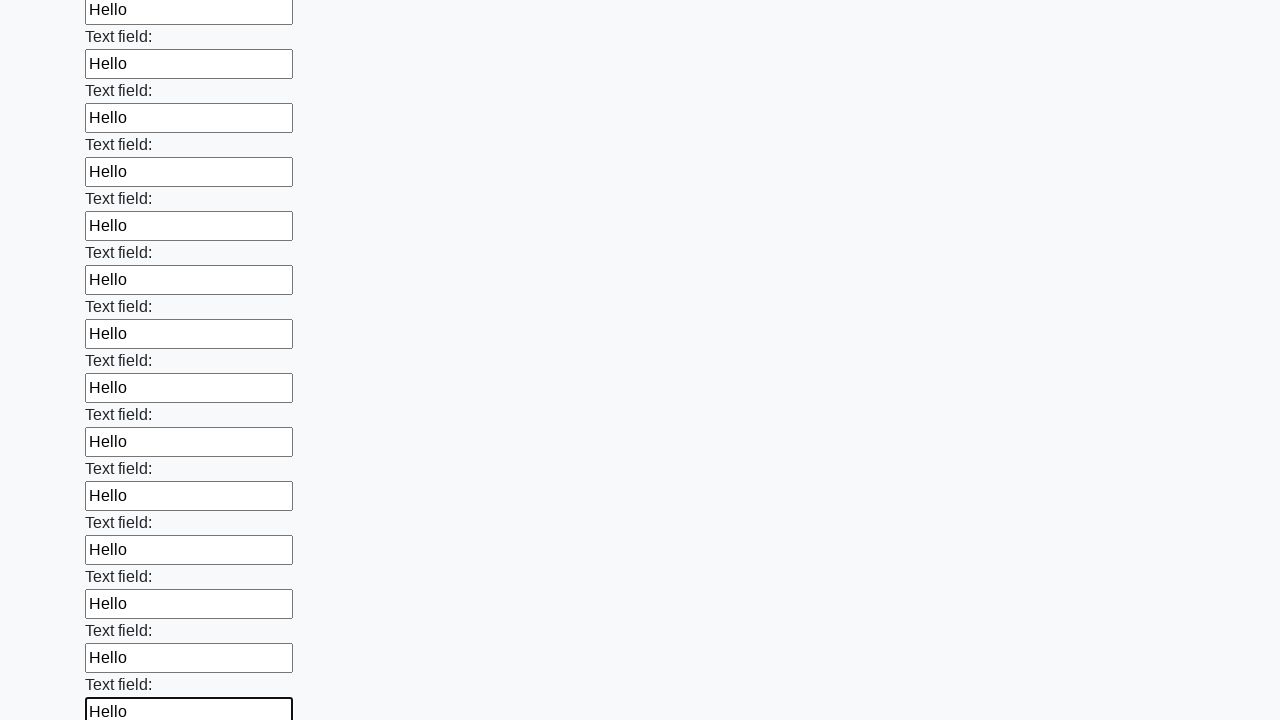

Filled an input field with 'Hello ' on input >> nth=77
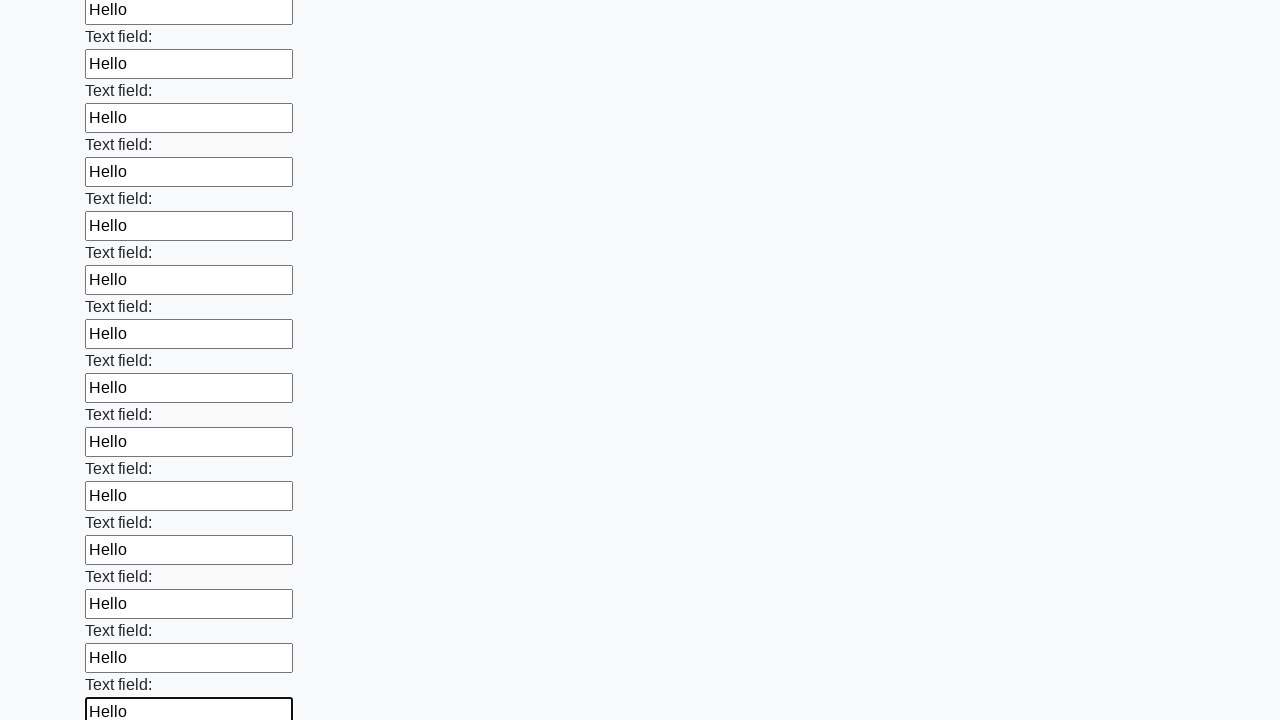

Filled an input field with 'Hello ' on input >> nth=78
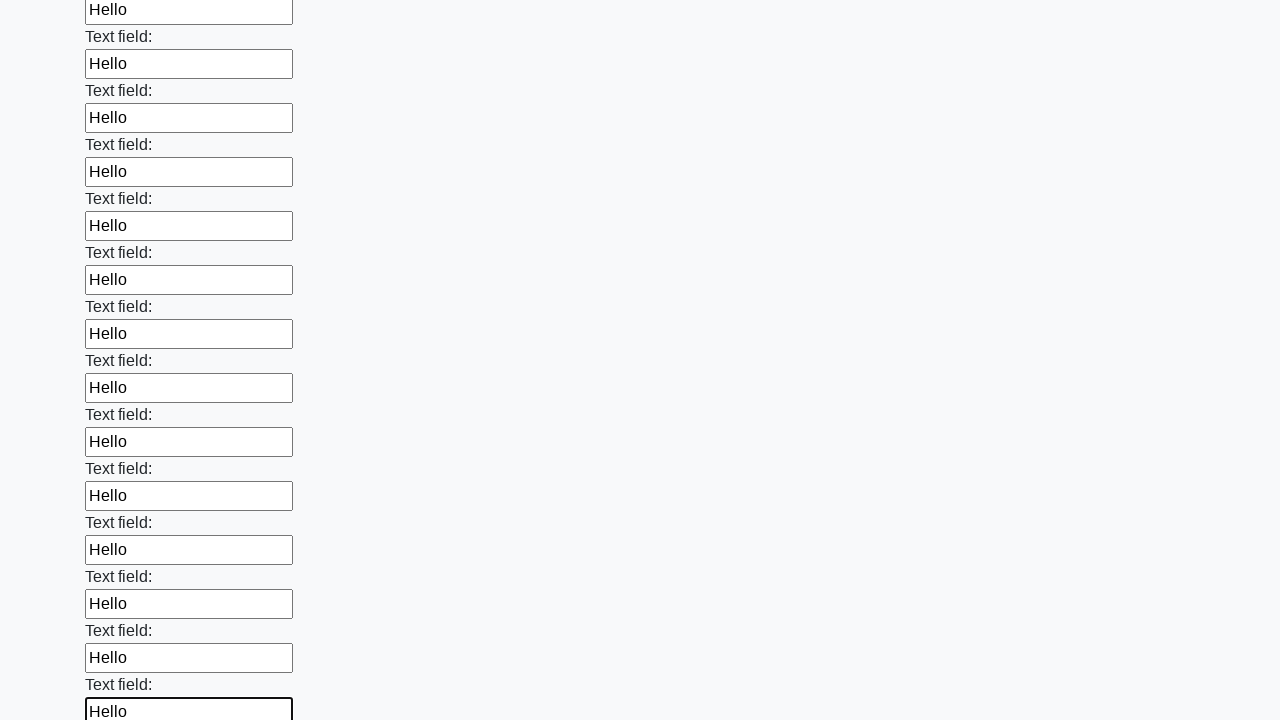

Filled an input field with 'Hello ' on input >> nth=79
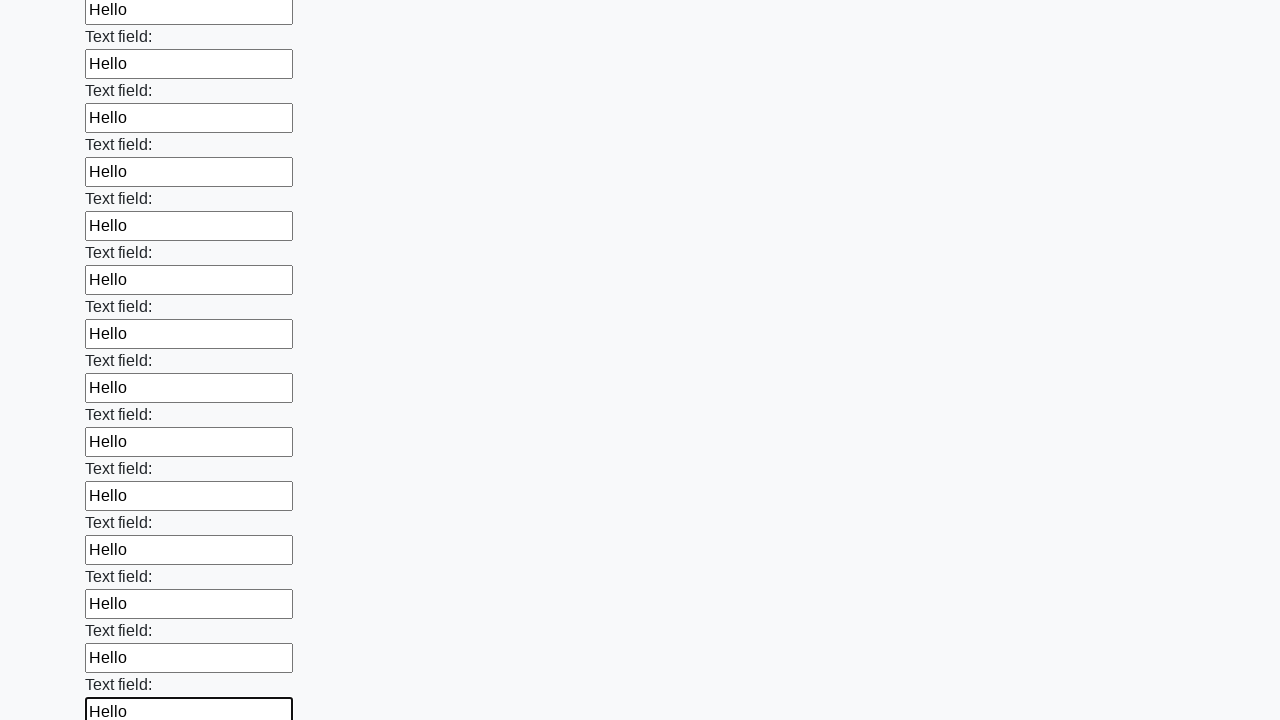

Filled an input field with 'Hello ' on input >> nth=80
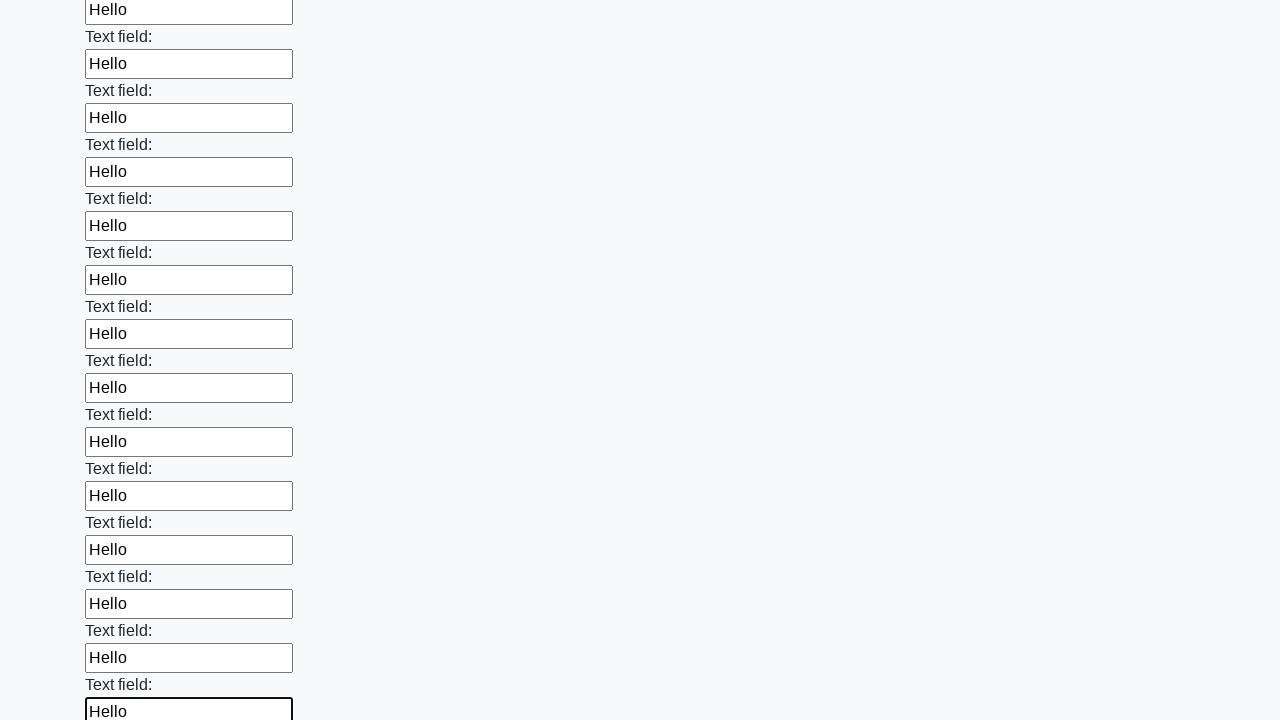

Filled an input field with 'Hello ' on input >> nth=81
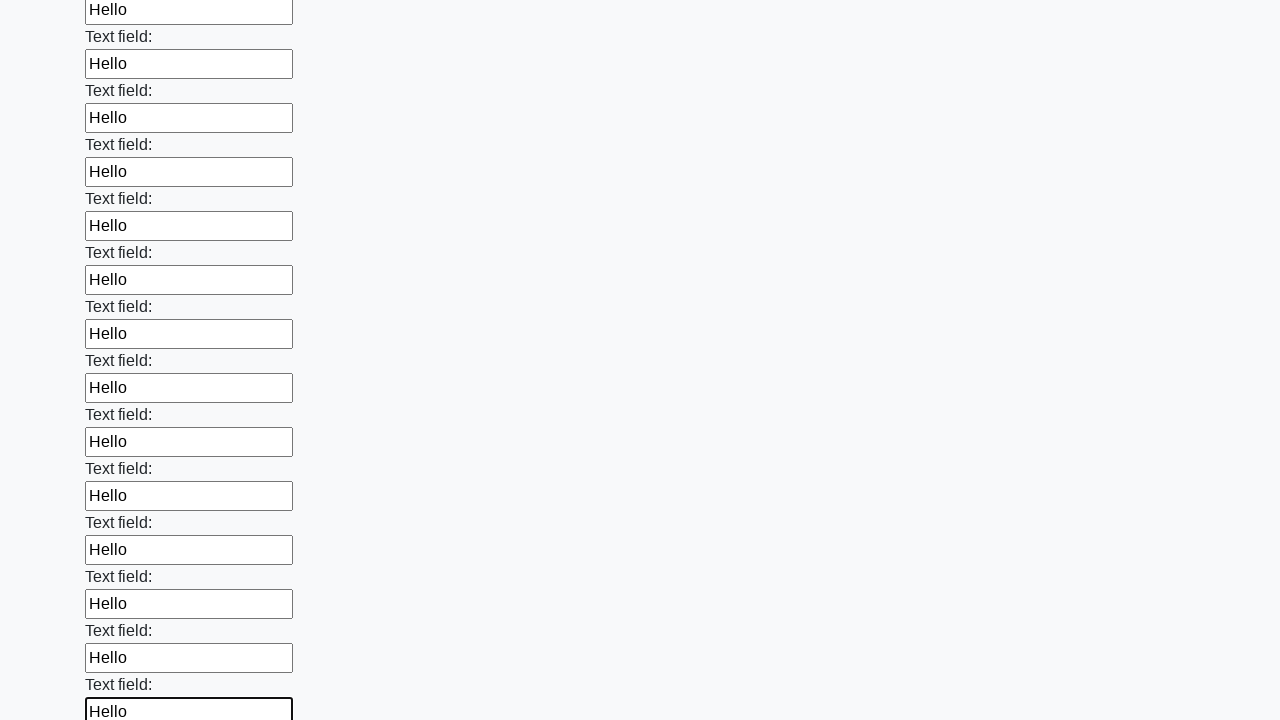

Filled an input field with 'Hello ' on input >> nth=82
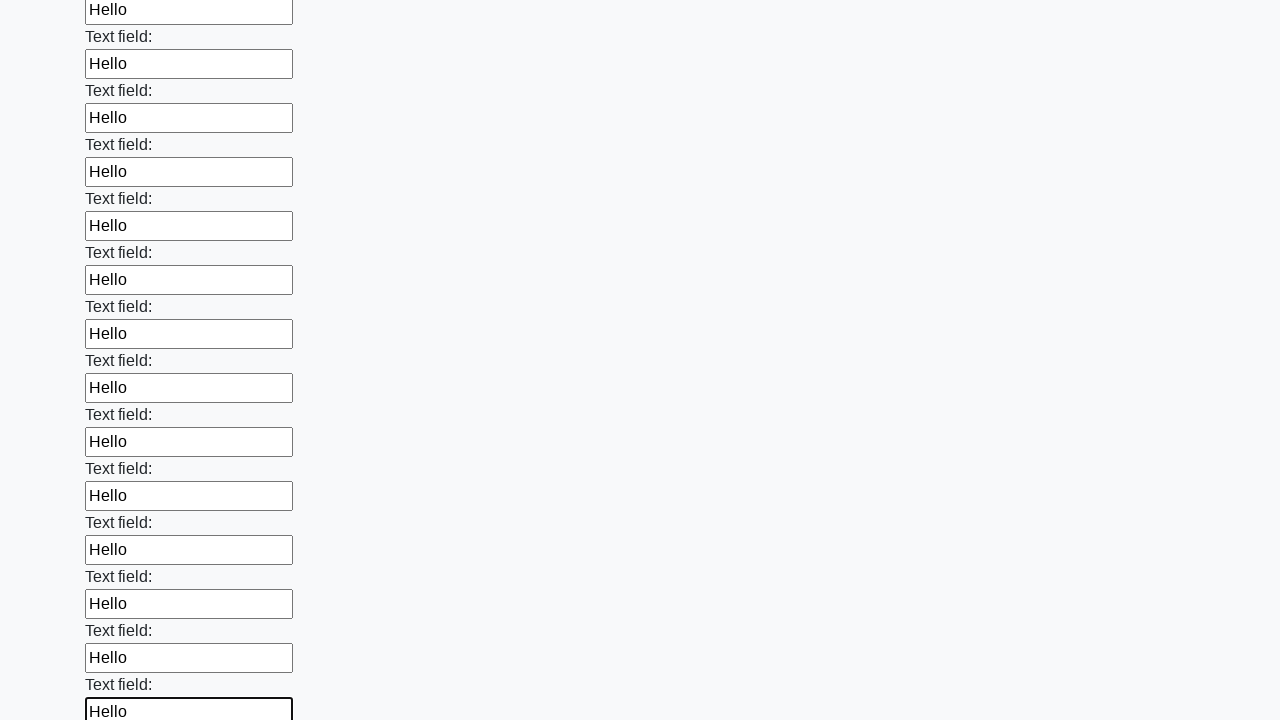

Filled an input field with 'Hello ' on input >> nth=83
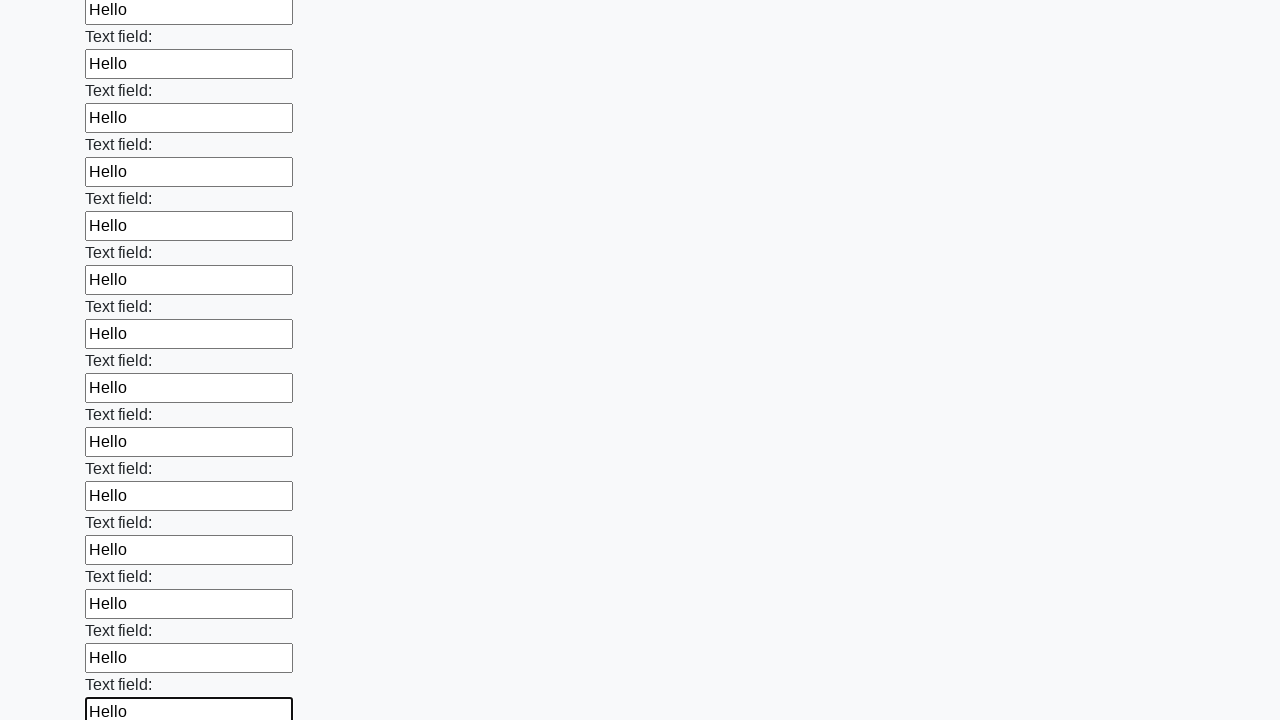

Filled an input field with 'Hello ' on input >> nth=84
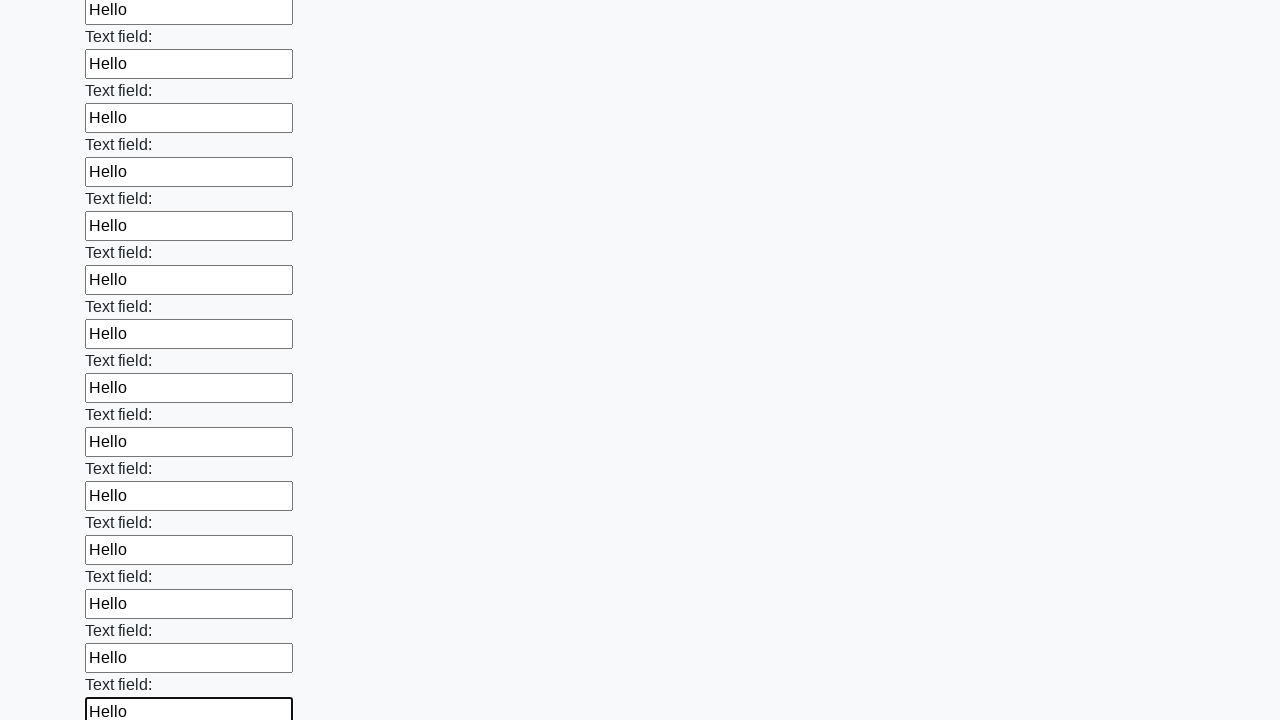

Filled an input field with 'Hello ' on input >> nth=85
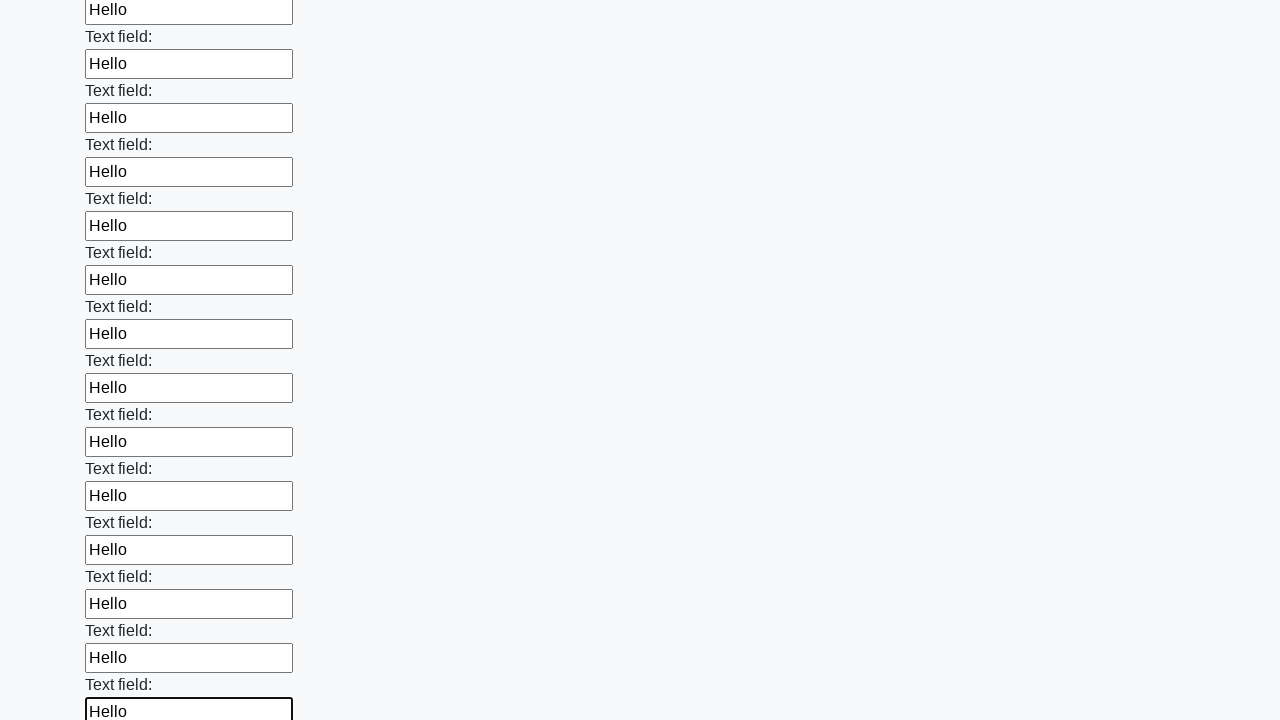

Filled an input field with 'Hello ' on input >> nth=86
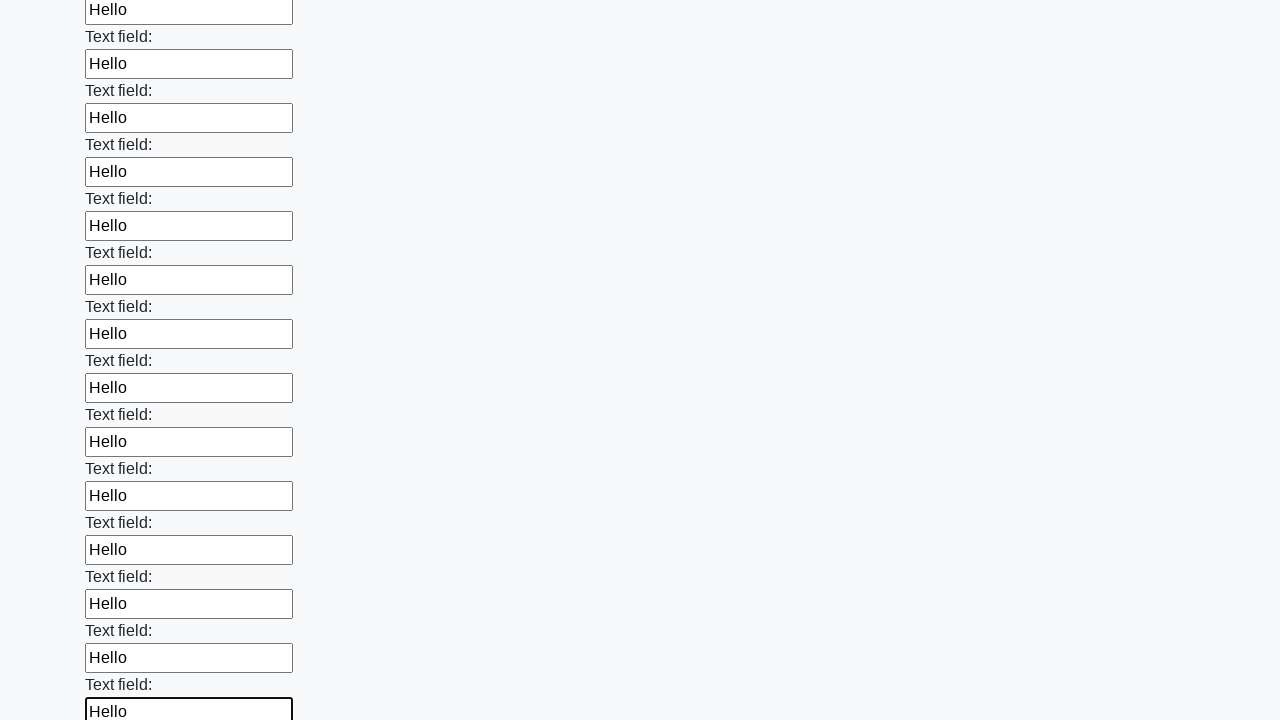

Filled an input field with 'Hello ' on input >> nth=87
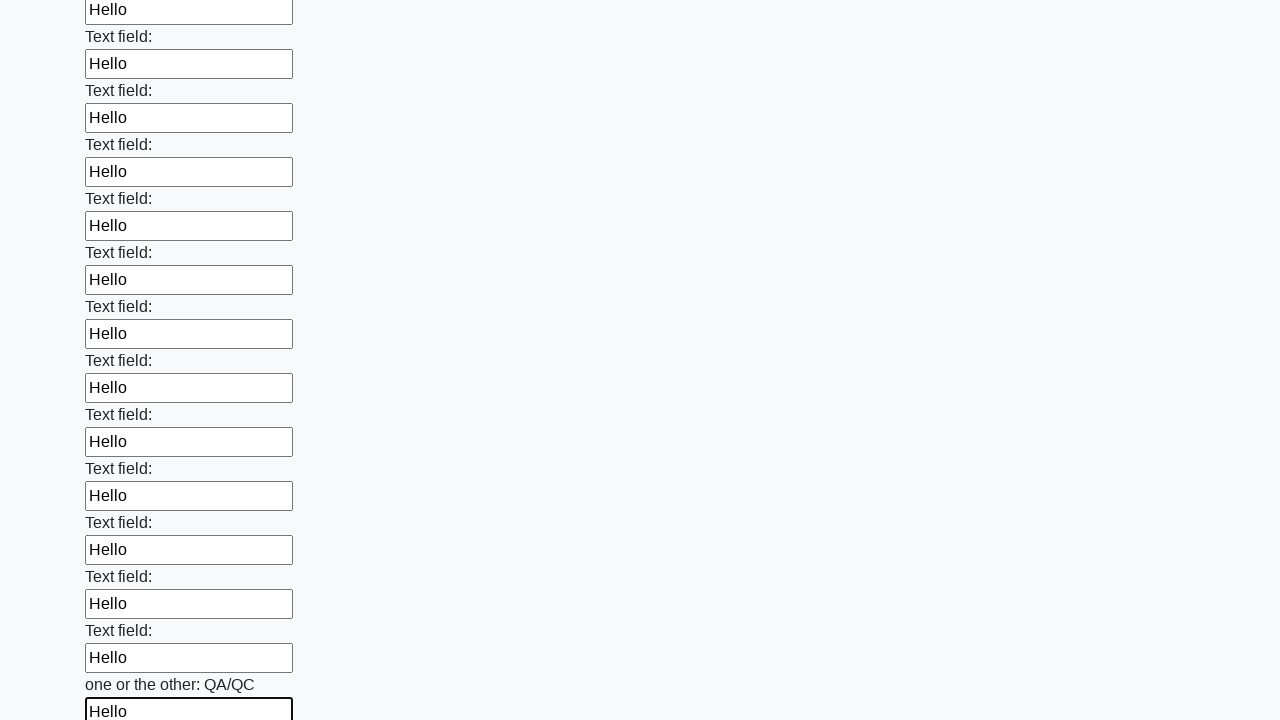

Filled an input field with 'Hello ' on input >> nth=88
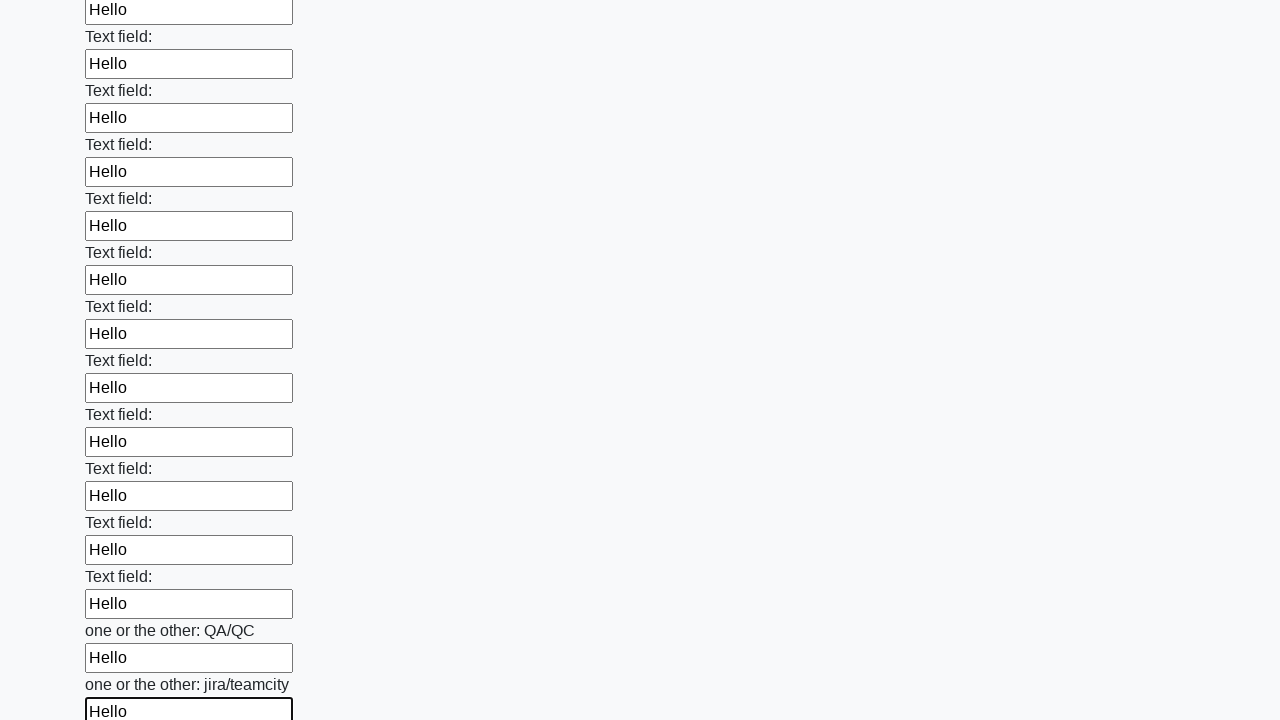

Filled an input field with 'Hello ' on input >> nth=89
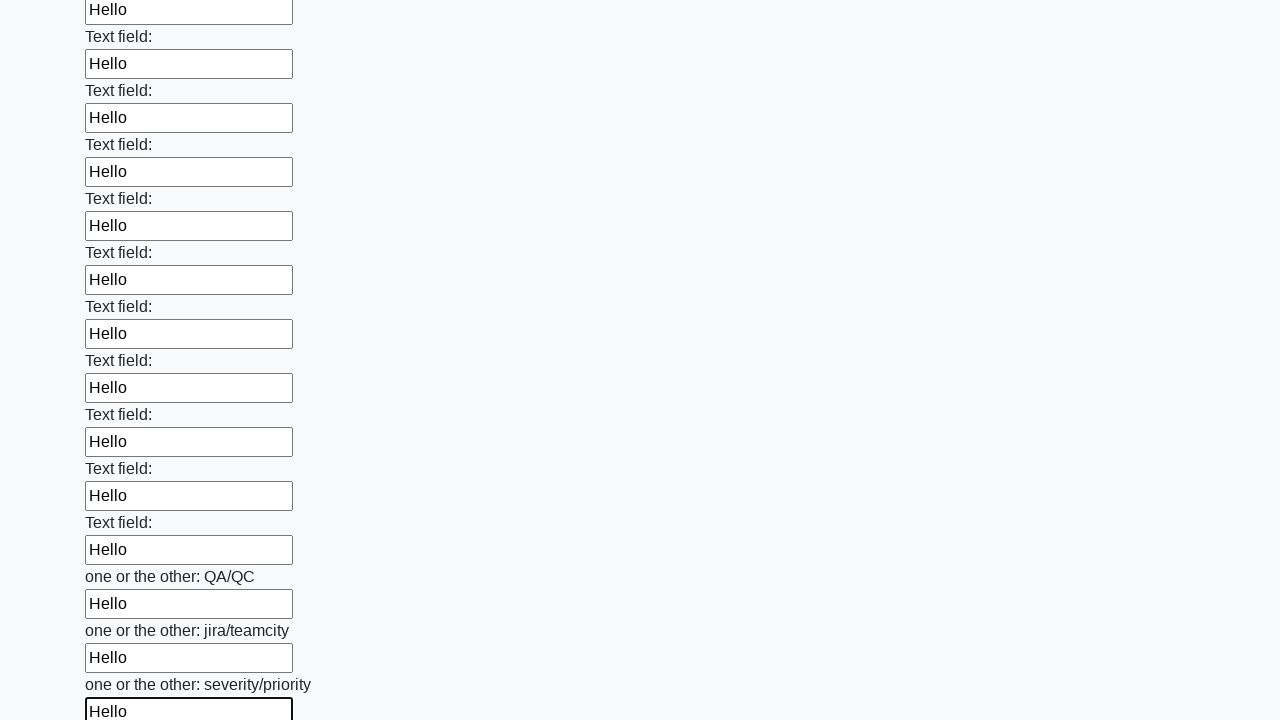

Filled an input field with 'Hello ' on input >> nth=90
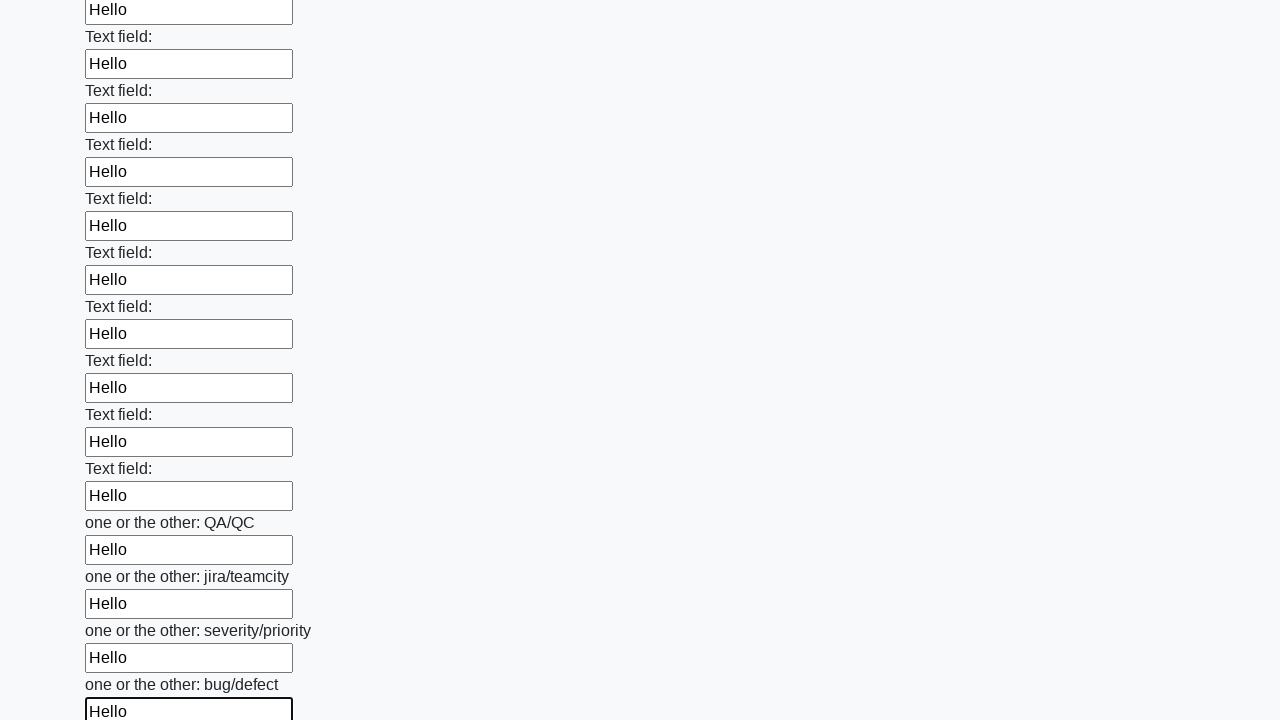

Filled an input field with 'Hello ' on input >> nth=91
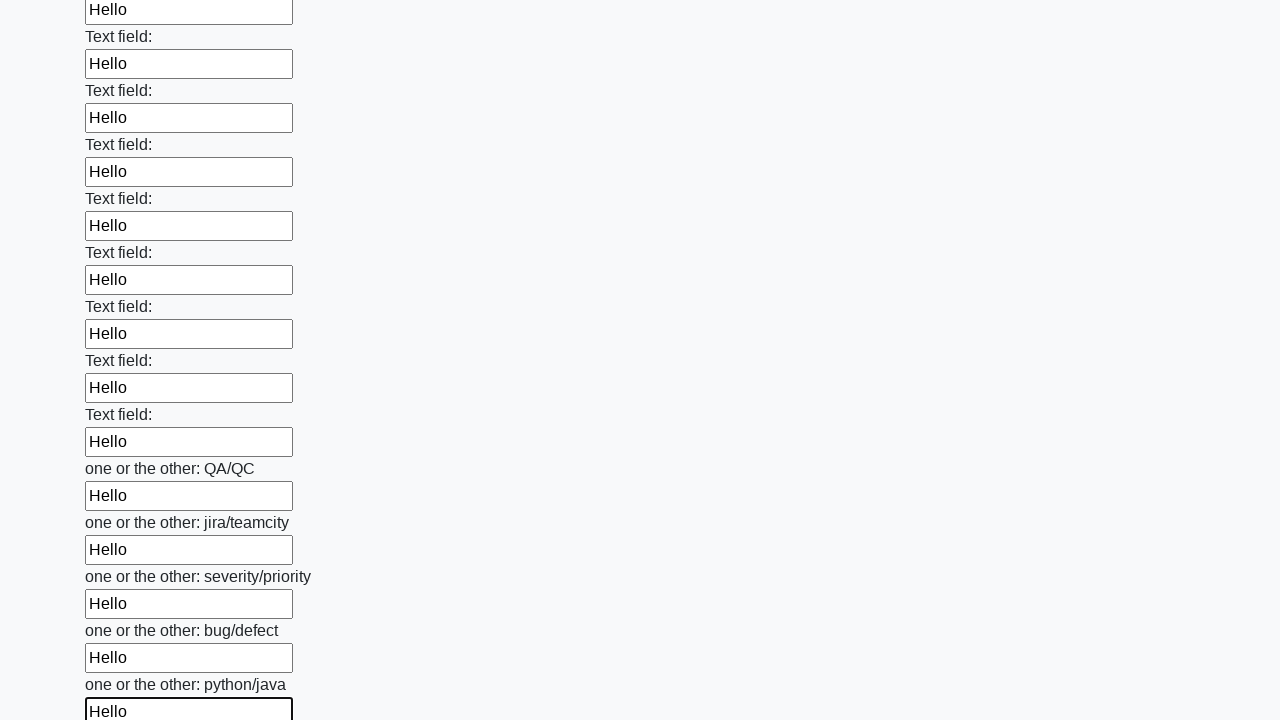

Filled an input field with 'Hello ' on input >> nth=92
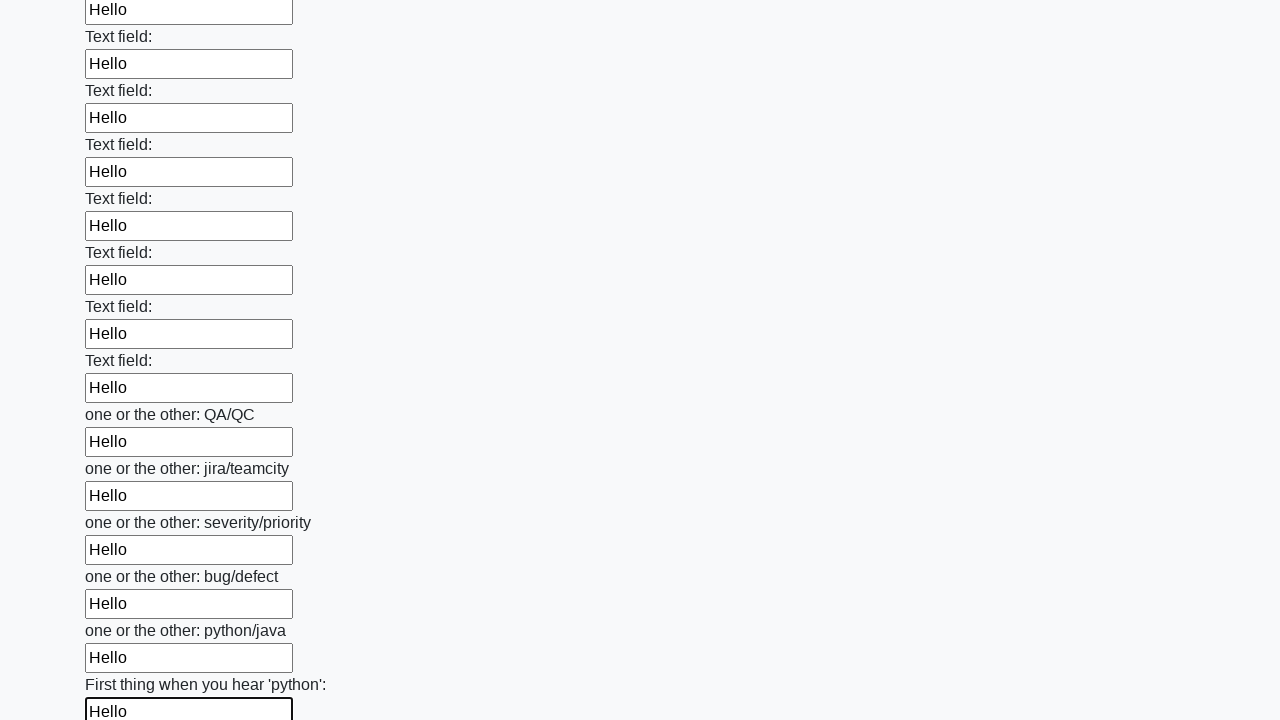

Filled an input field with 'Hello ' on input >> nth=93
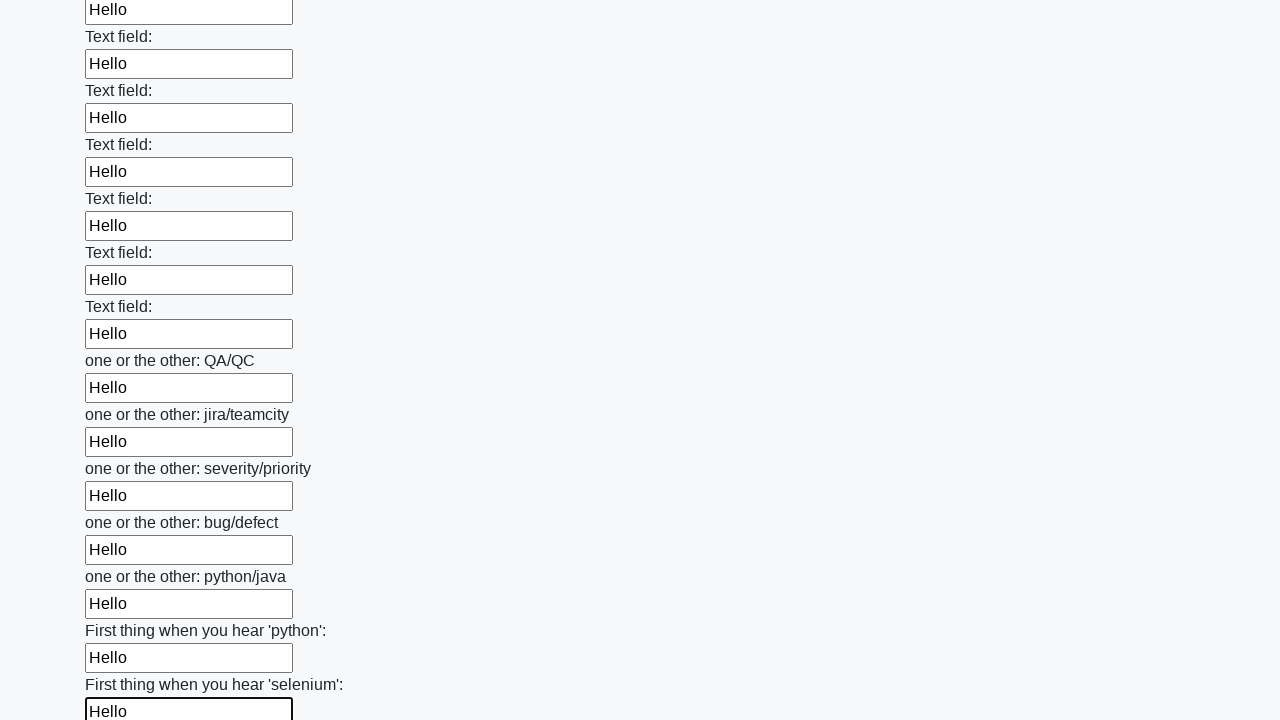

Filled an input field with 'Hello ' on input >> nth=94
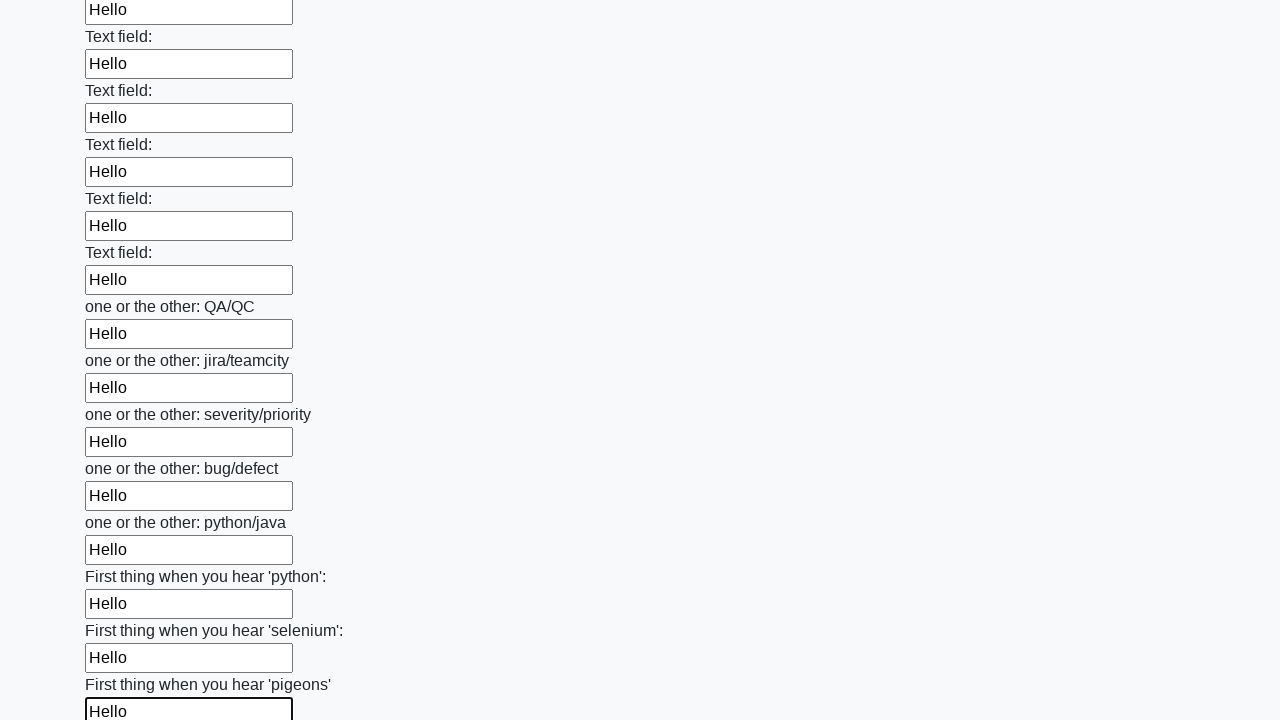

Filled an input field with 'Hello ' on input >> nth=95
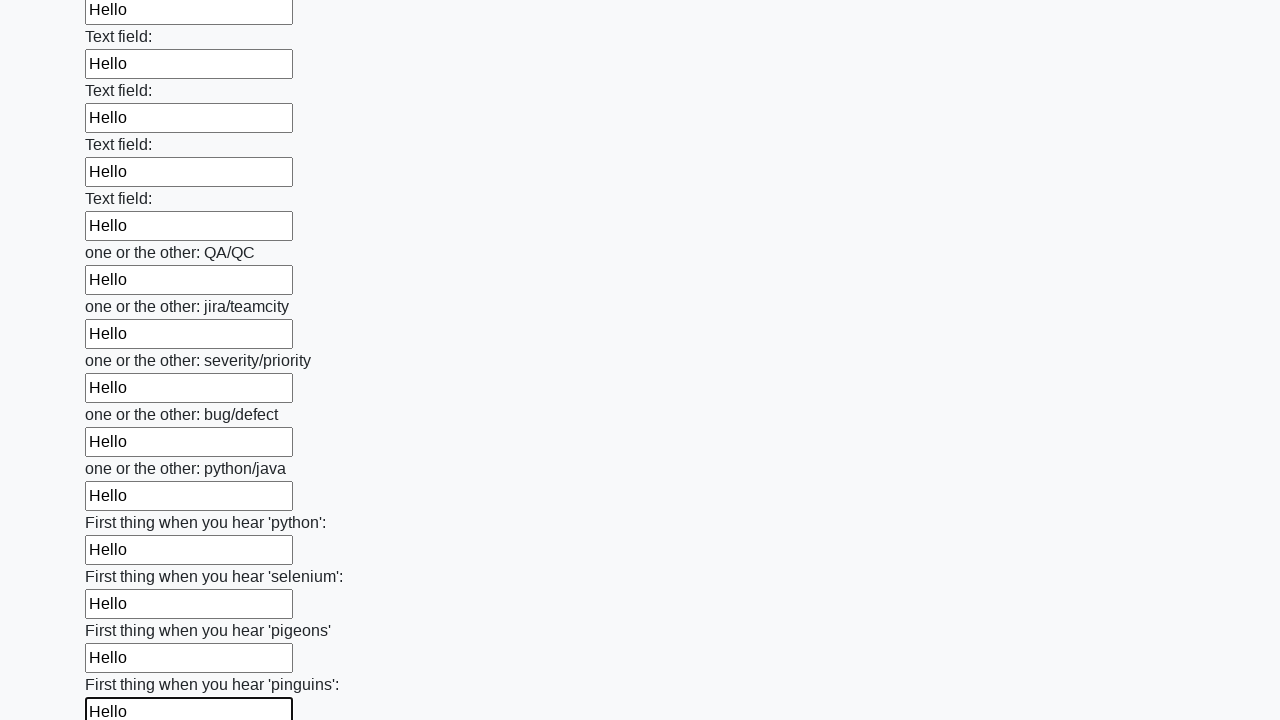

Filled an input field with 'Hello ' on input >> nth=96
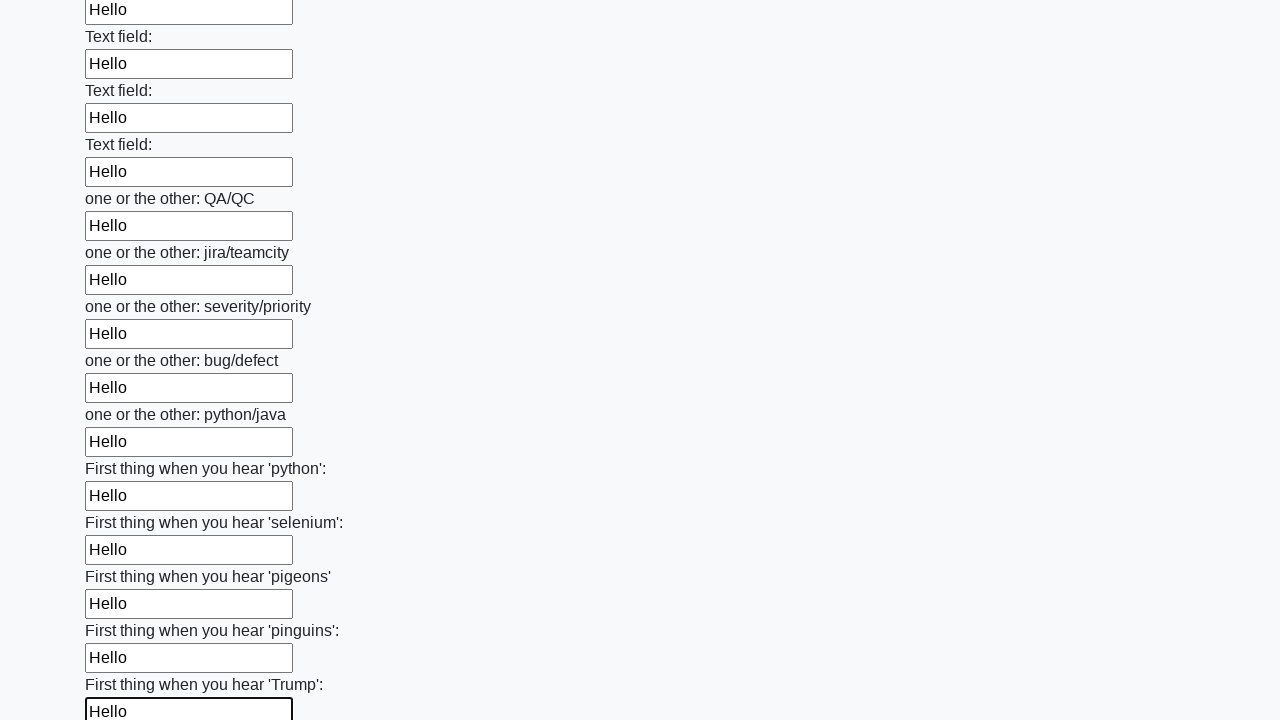

Filled an input field with 'Hello ' on input >> nth=97
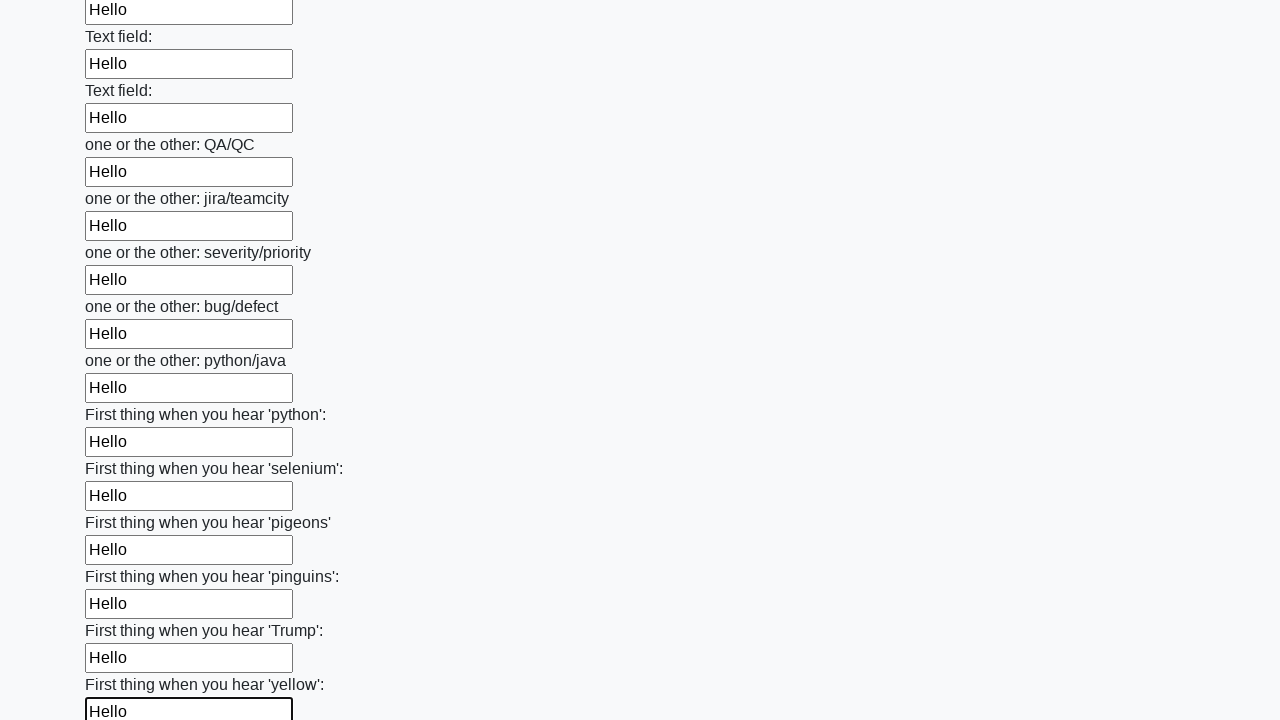

Filled an input field with 'Hello ' on input >> nth=98
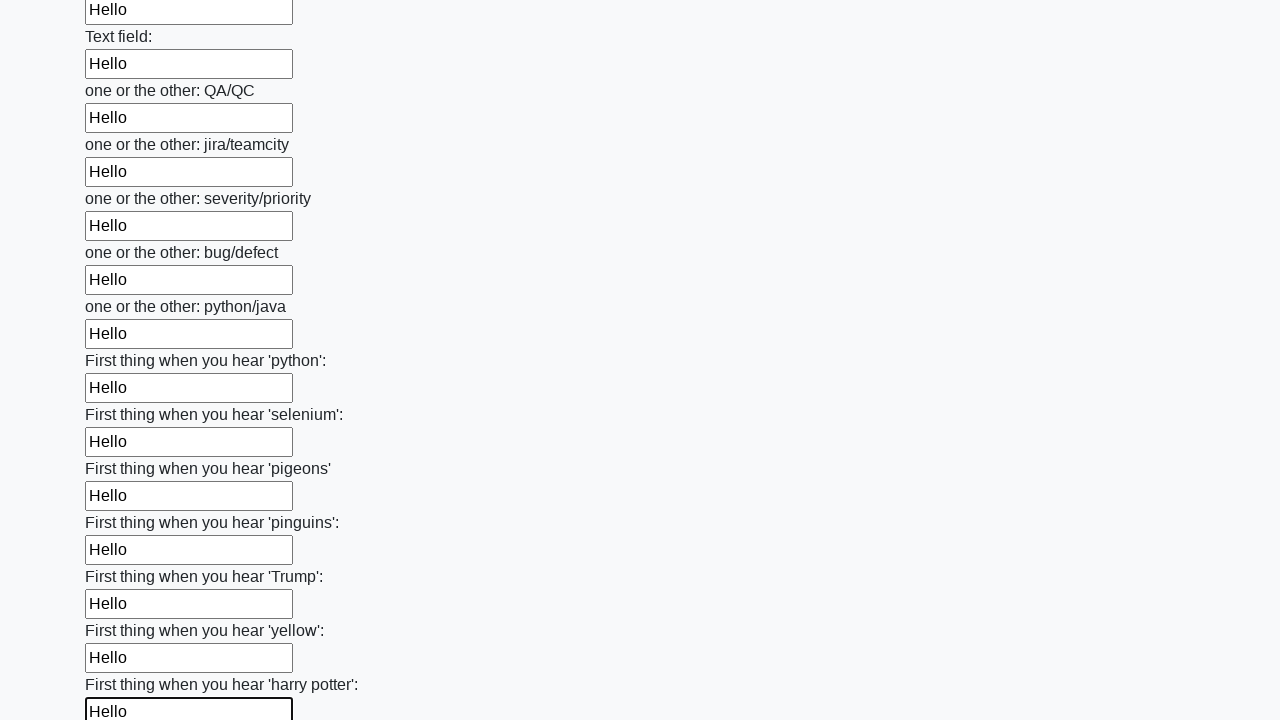

Filled an input field with 'Hello ' on input >> nth=99
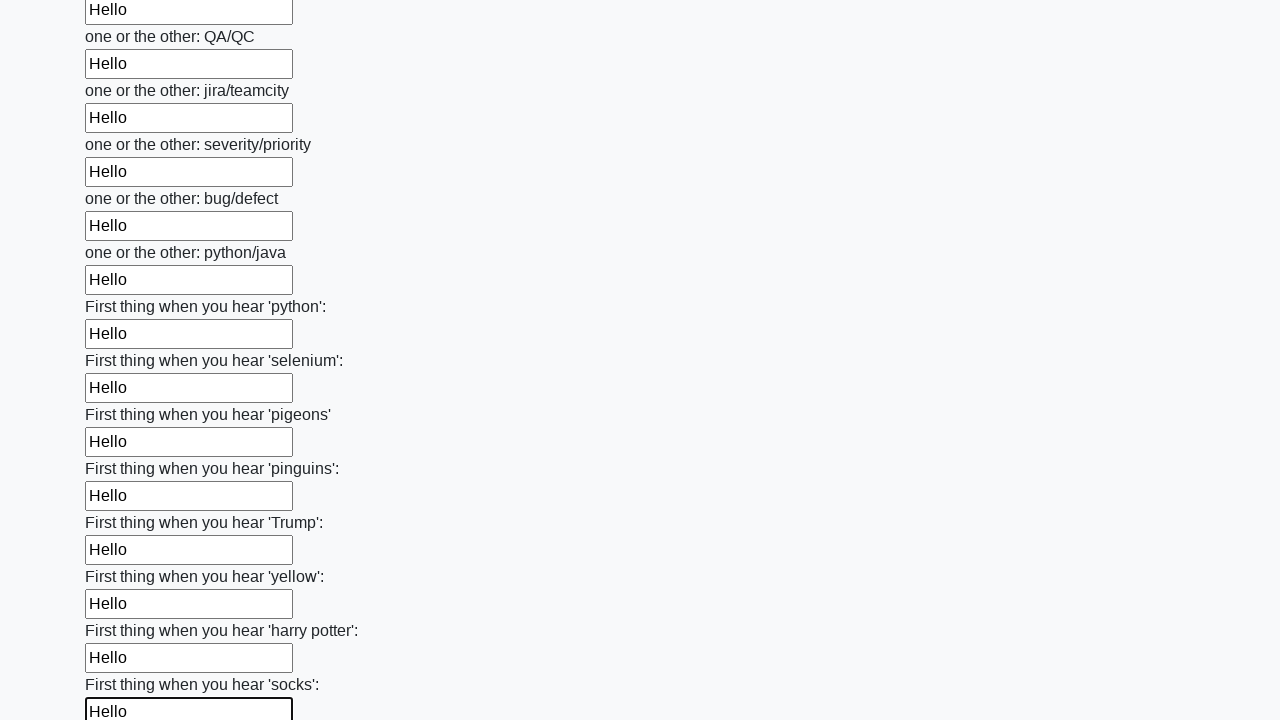

Clicked the submit button at (123, 611) on button.btn
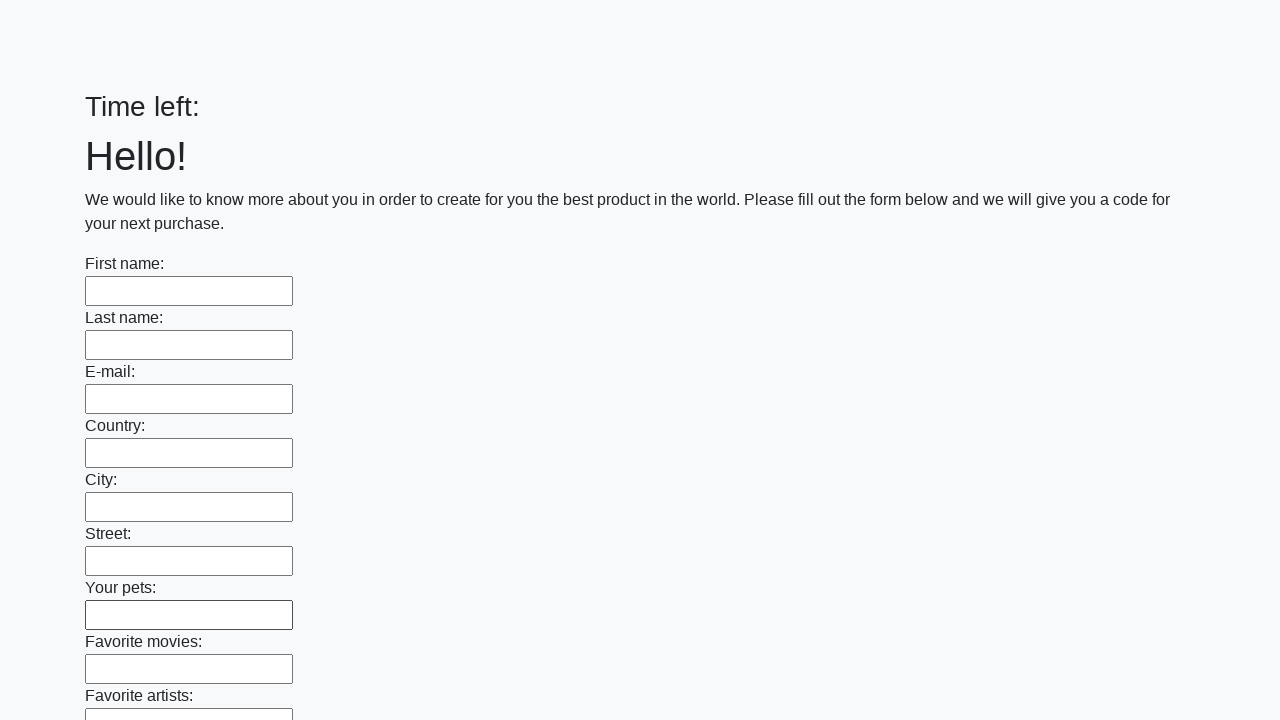

Waited for form submission to complete
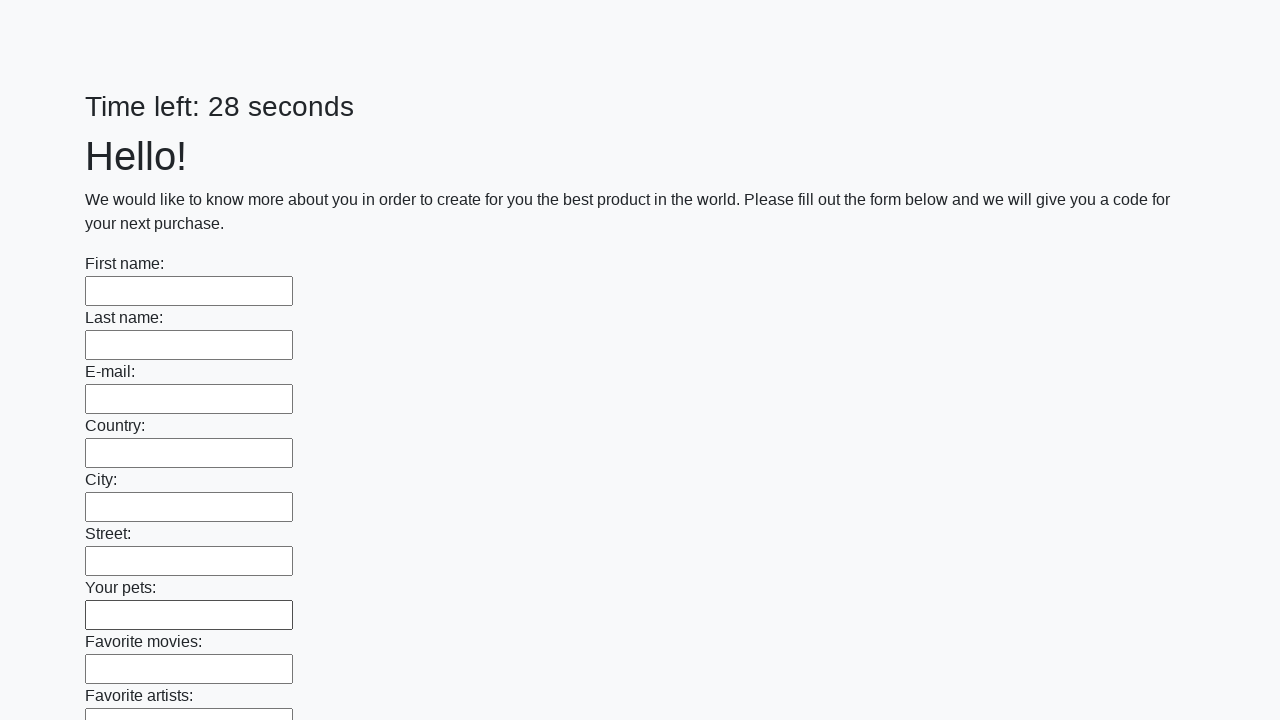

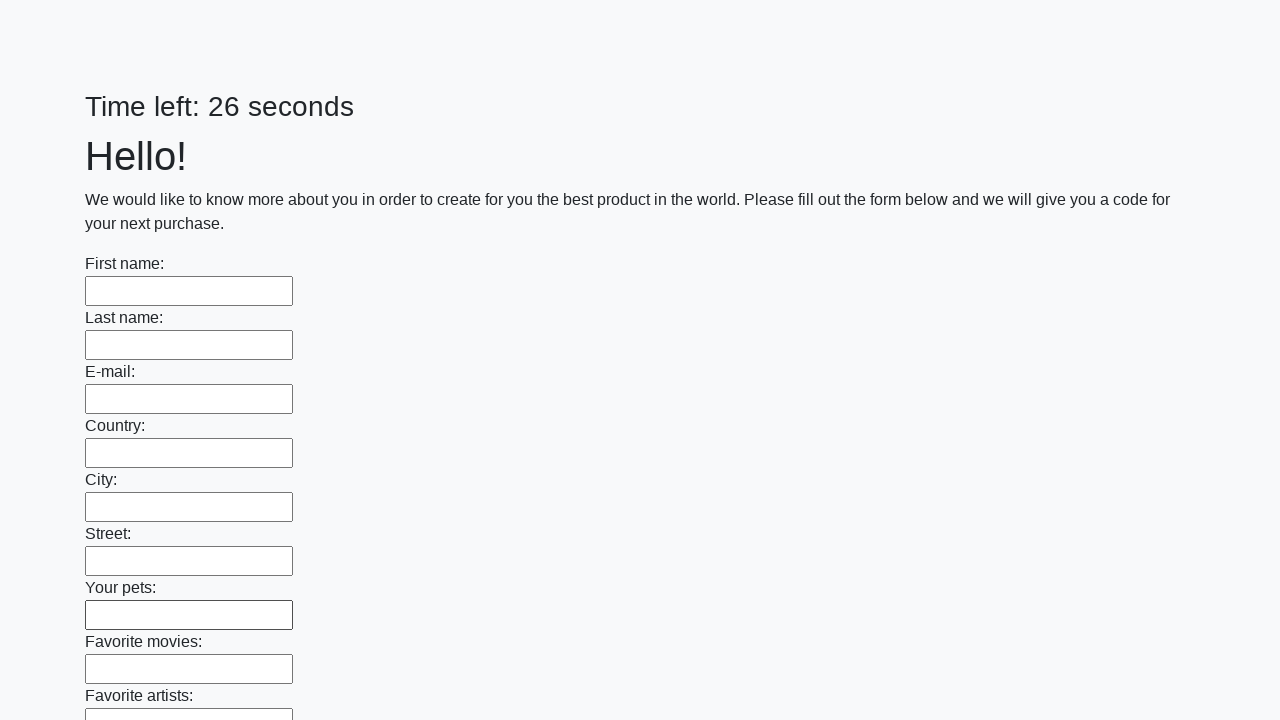